Tests jQuery UI datepicker functionality by opening the date picker, navigating to a past date (May 10, 2022), and selecting it.

Starting URL: https://jqueryui.com/datepicker/

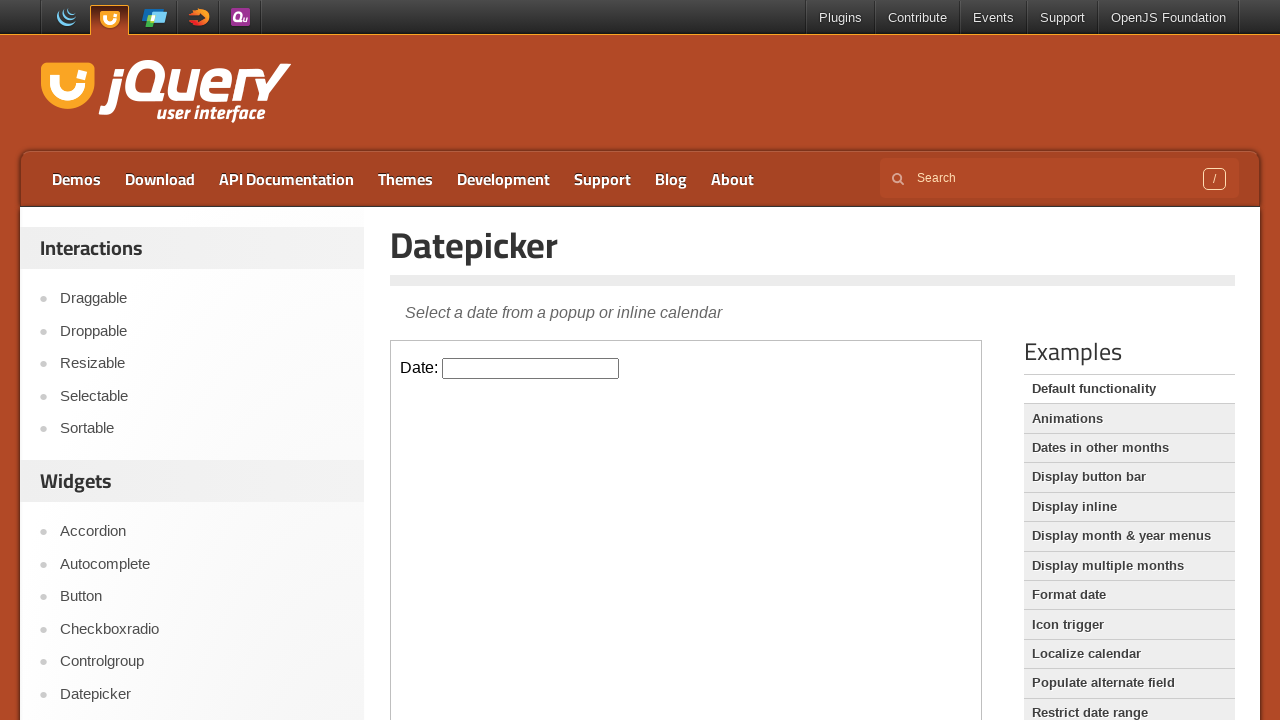

Located iframe containing the datepicker
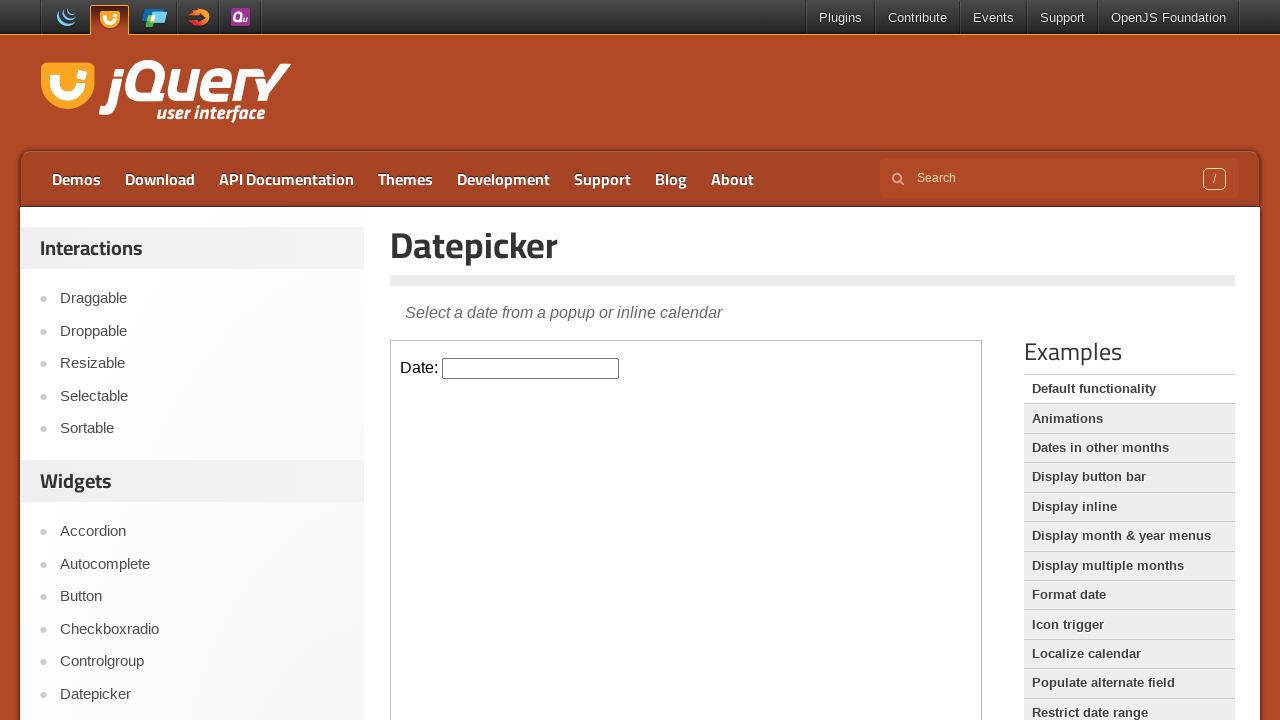

Clicked datepicker input to open calendar at (531, 368) on iframe.demo-frame >> internal:control=enter-frame >> #datepicker
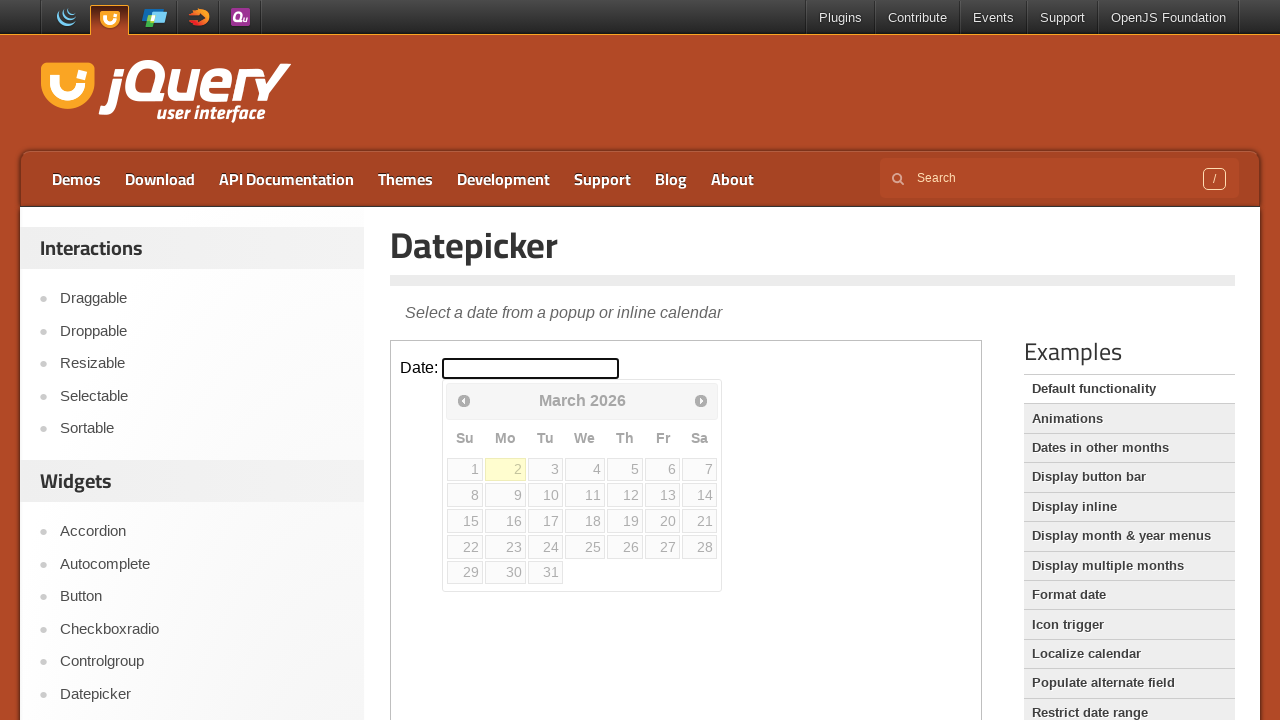

Clicked Previous button to navigate backwards (current: March 2026) at (464, 400) on iframe.demo-frame >> internal:control=enter-frame >> span.ui-icon-circle-triangl
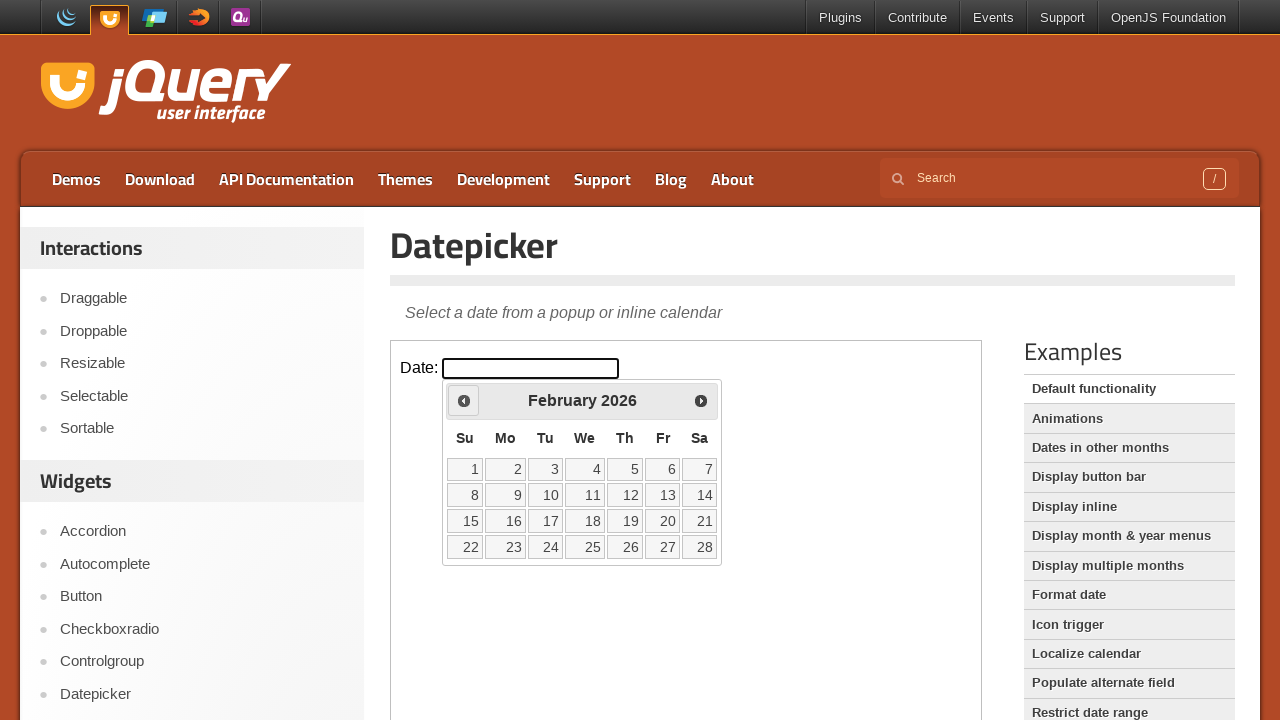

Waited for calendar to update
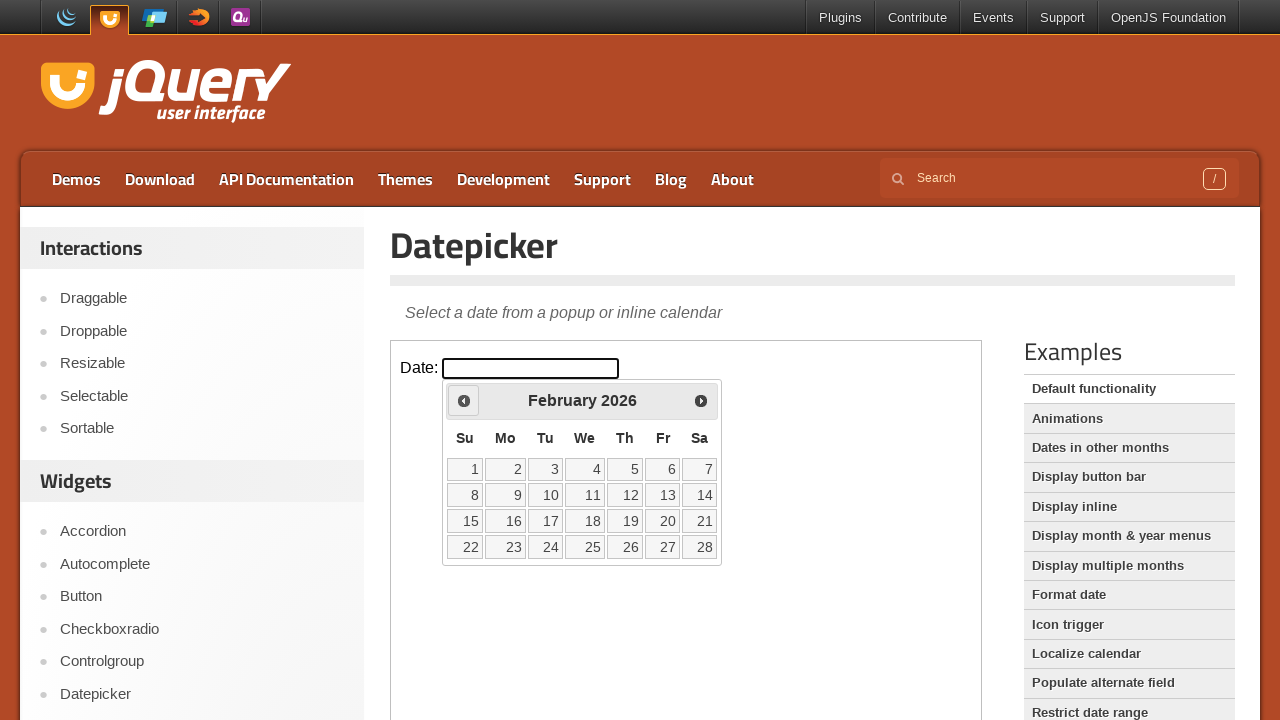

Clicked Previous button to navigate backwards (current: February 2026) at (464, 400) on iframe.demo-frame >> internal:control=enter-frame >> span.ui-icon-circle-triangl
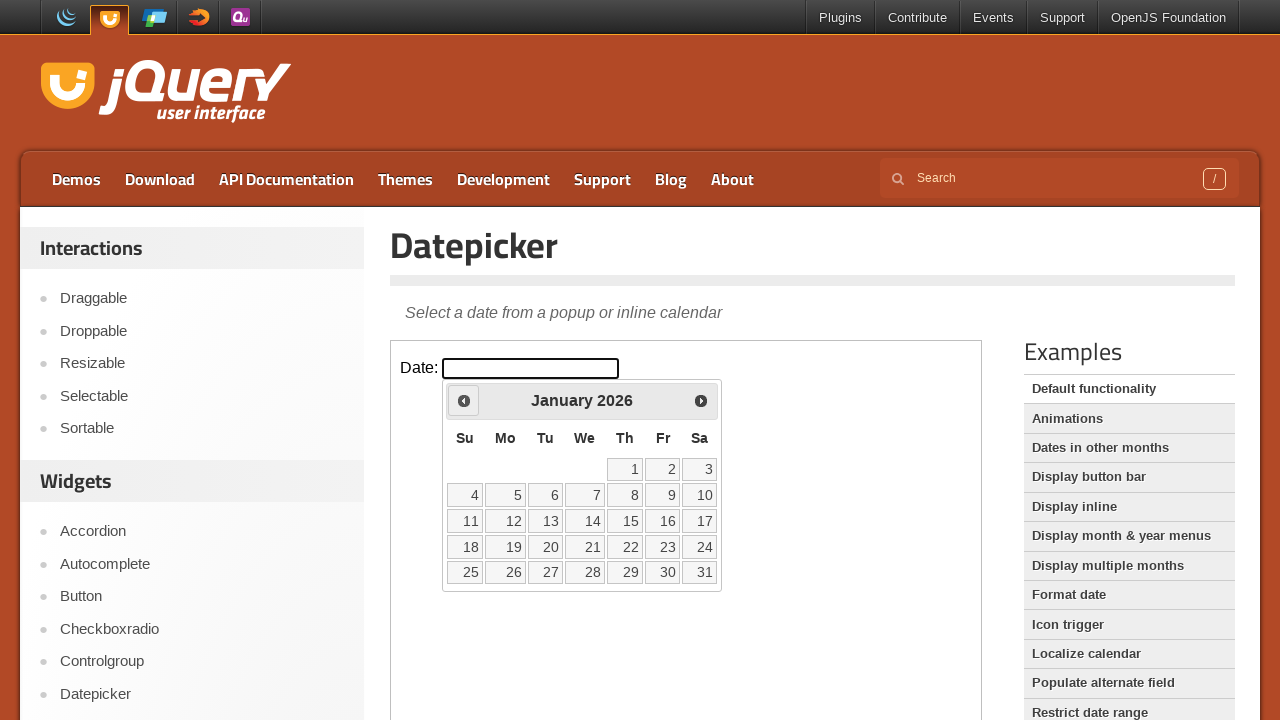

Waited for calendar to update
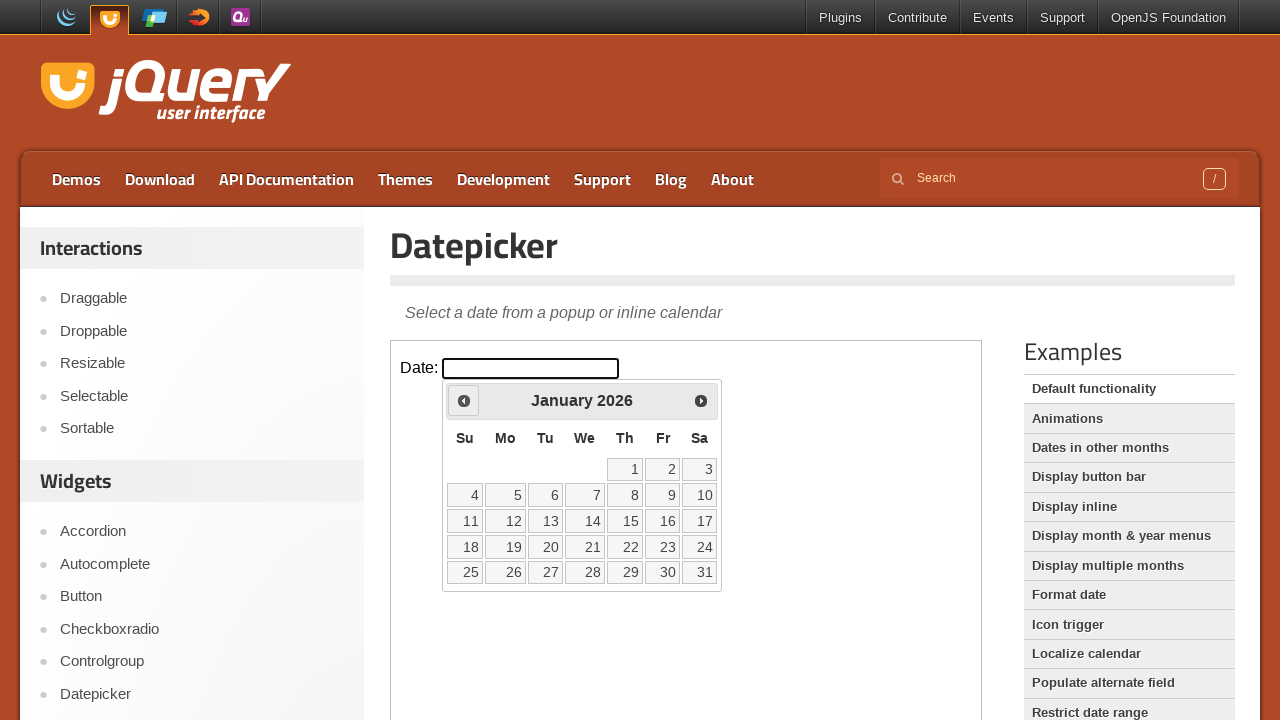

Clicked Previous button to navigate backwards (current: January 2026) at (464, 400) on iframe.demo-frame >> internal:control=enter-frame >> span.ui-icon-circle-triangl
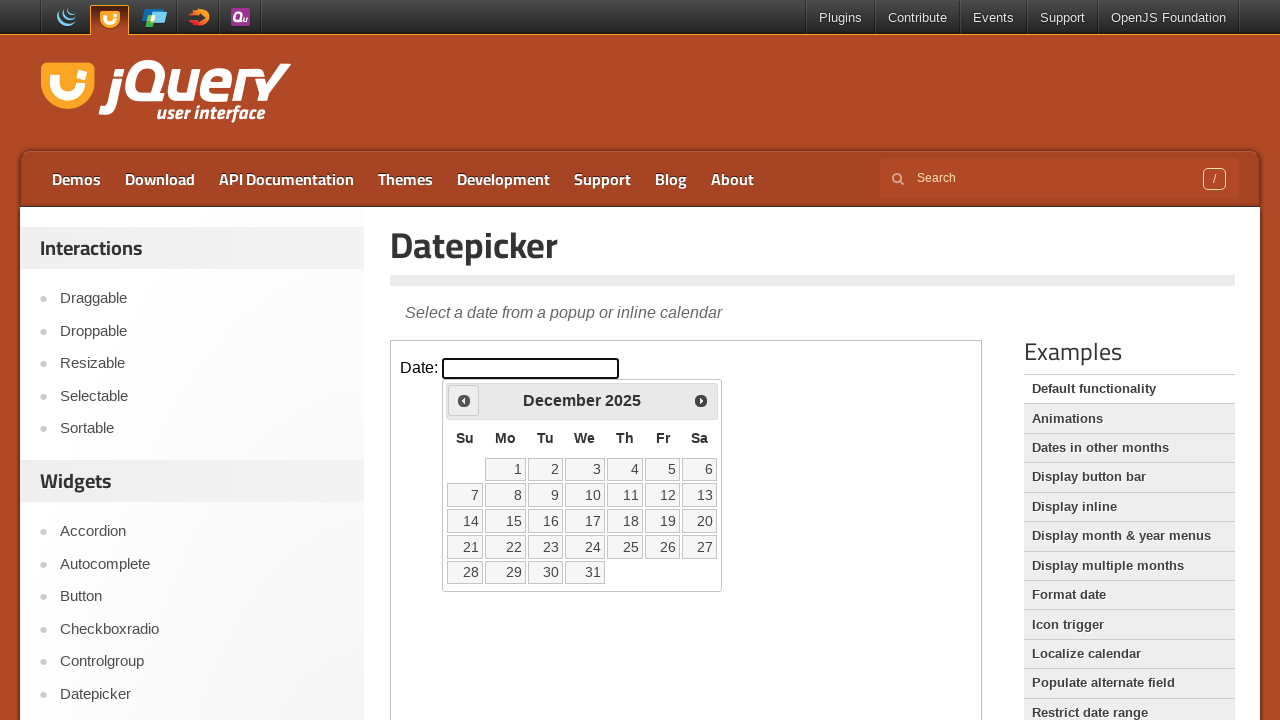

Waited for calendar to update
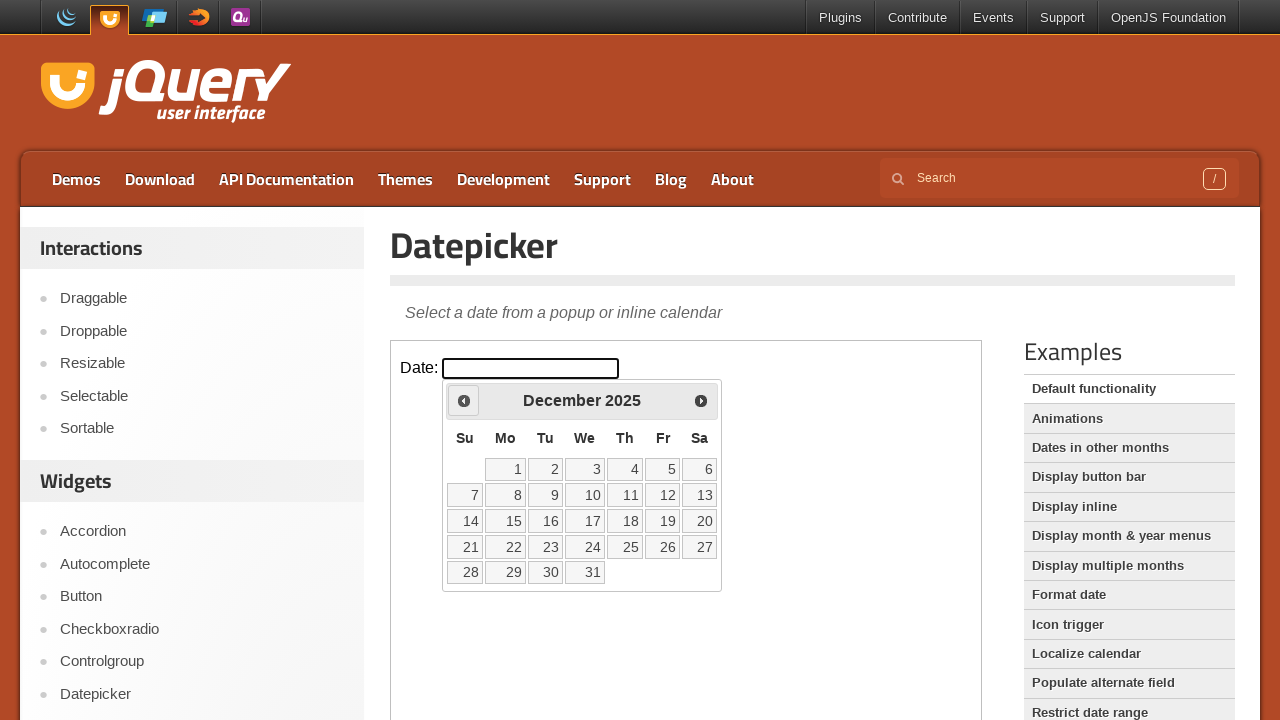

Clicked Previous button to navigate backwards (current: December 2025) at (464, 400) on iframe.demo-frame >> internal:control=enter-frame >> span.ui-icon-circle-triangl
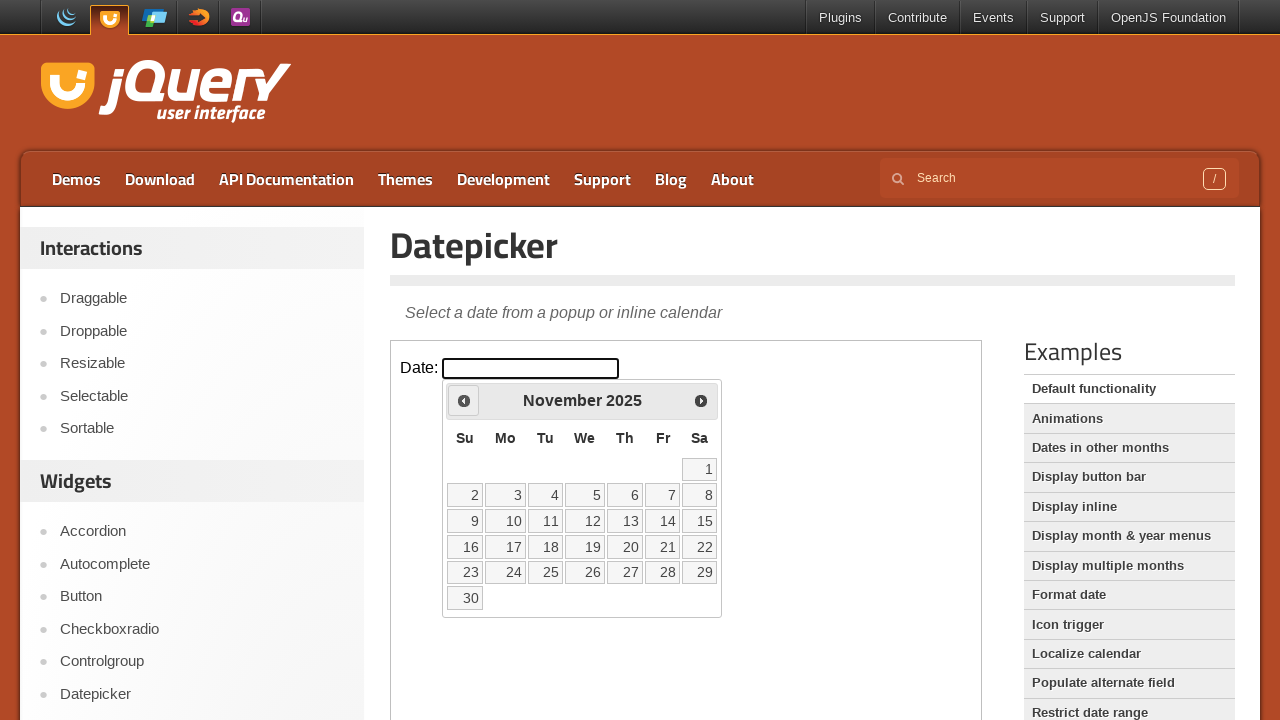

Waited for calendar to update
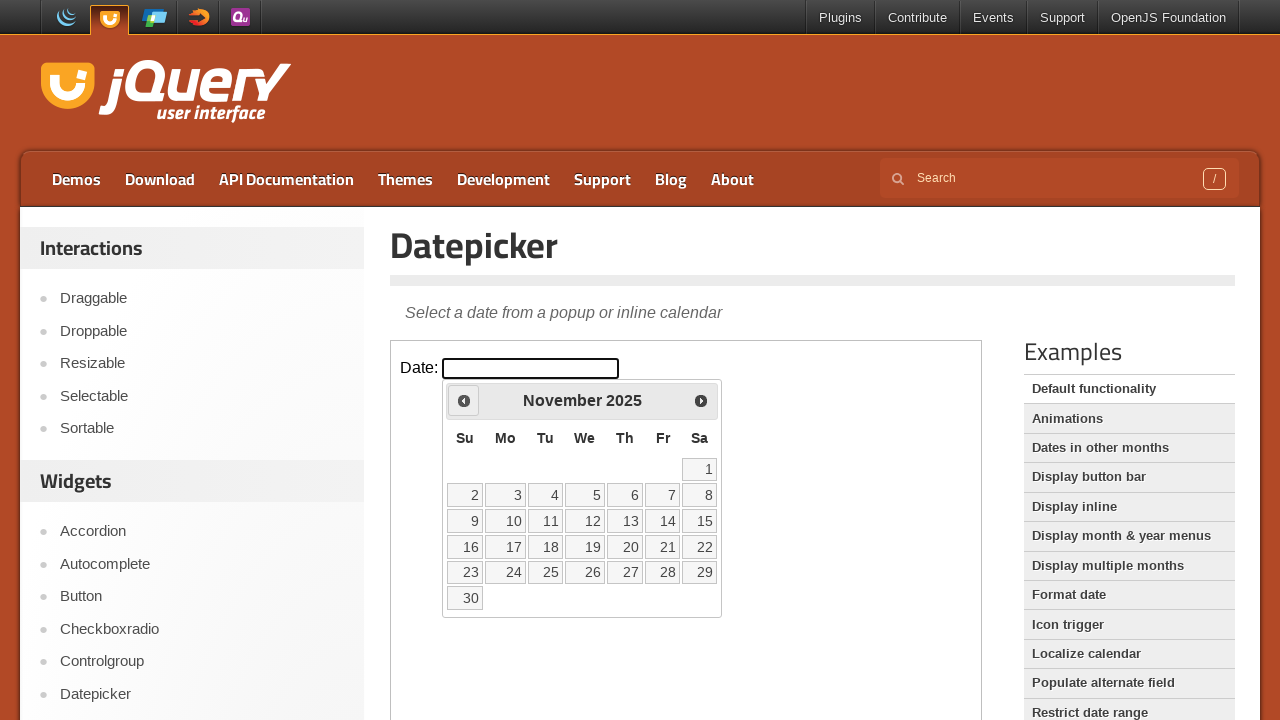

Clicked Previous button to navigate backwards (current: November 2025) at (464, 400) on iframe.demo-frame >> internal:control=enter-frame >> span.ui-icon-circle-triangl
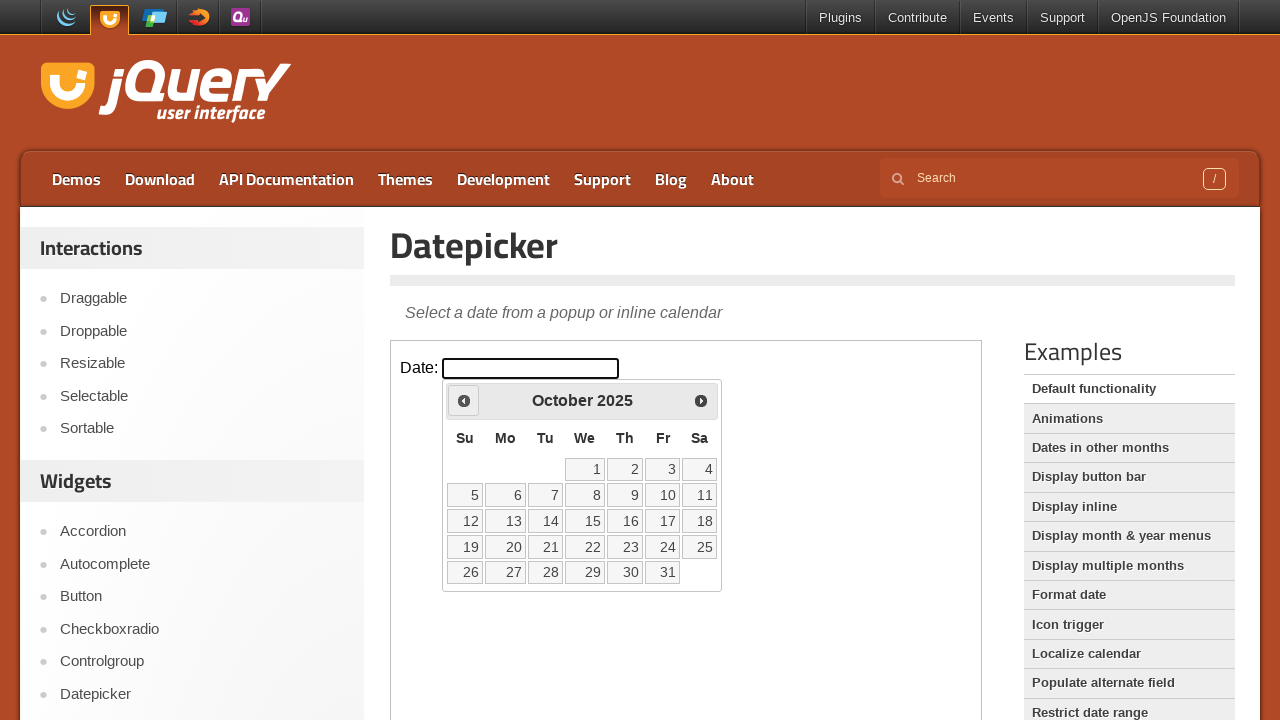

Waited for calendar to update
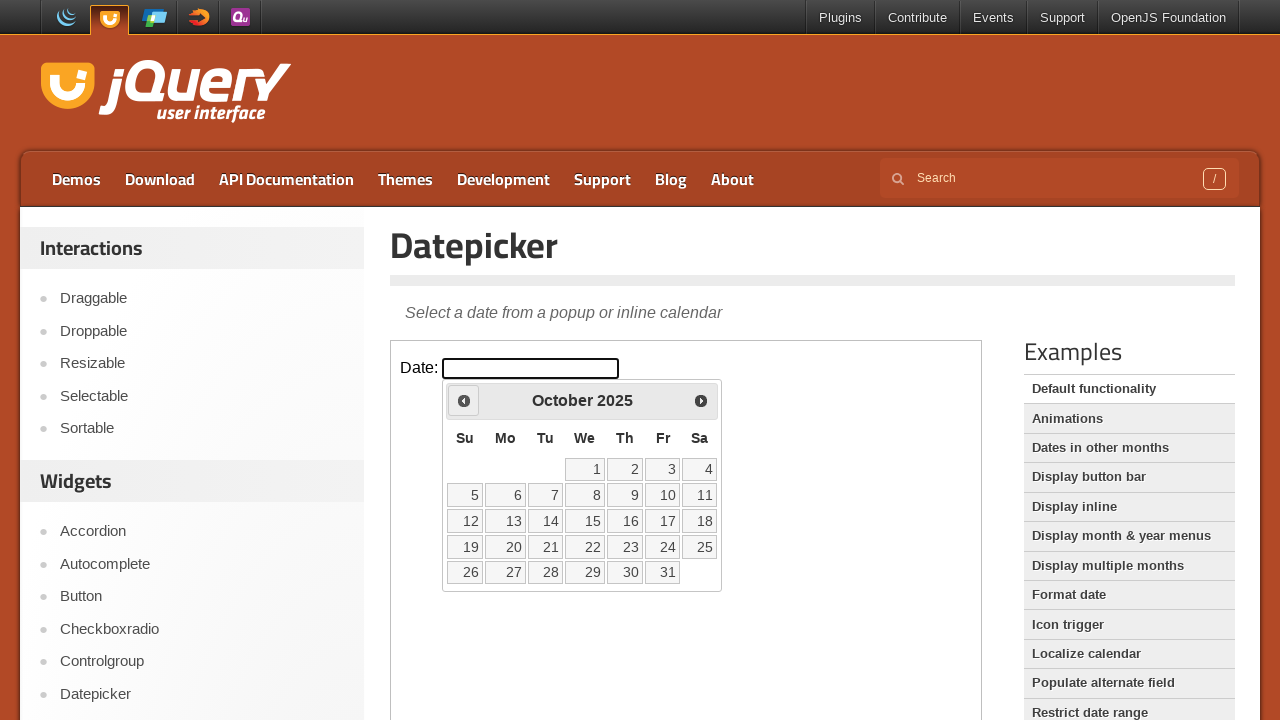

Clicked Previous button to navigate backwards (current: October 2025) at (464, 400) on iframe.demo-frame >> internal:control=enter-frame >> span.ui-icon-circle-triangl
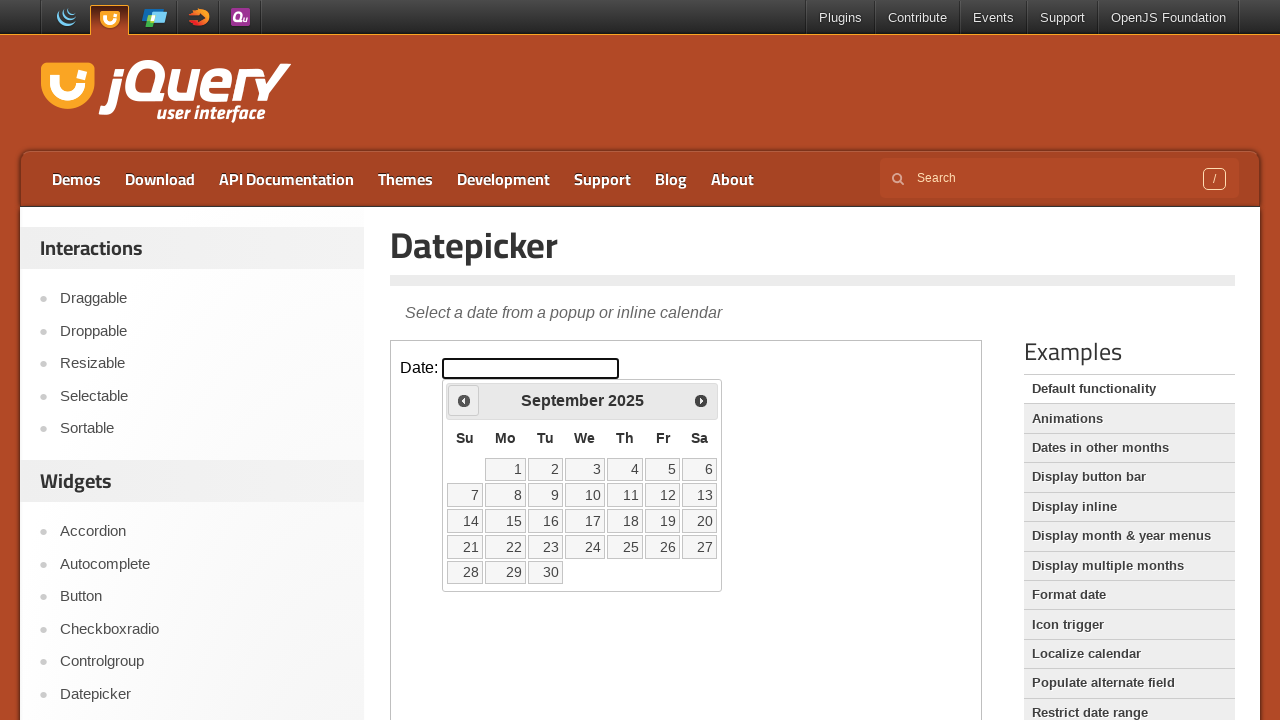

Waited for calendar to update
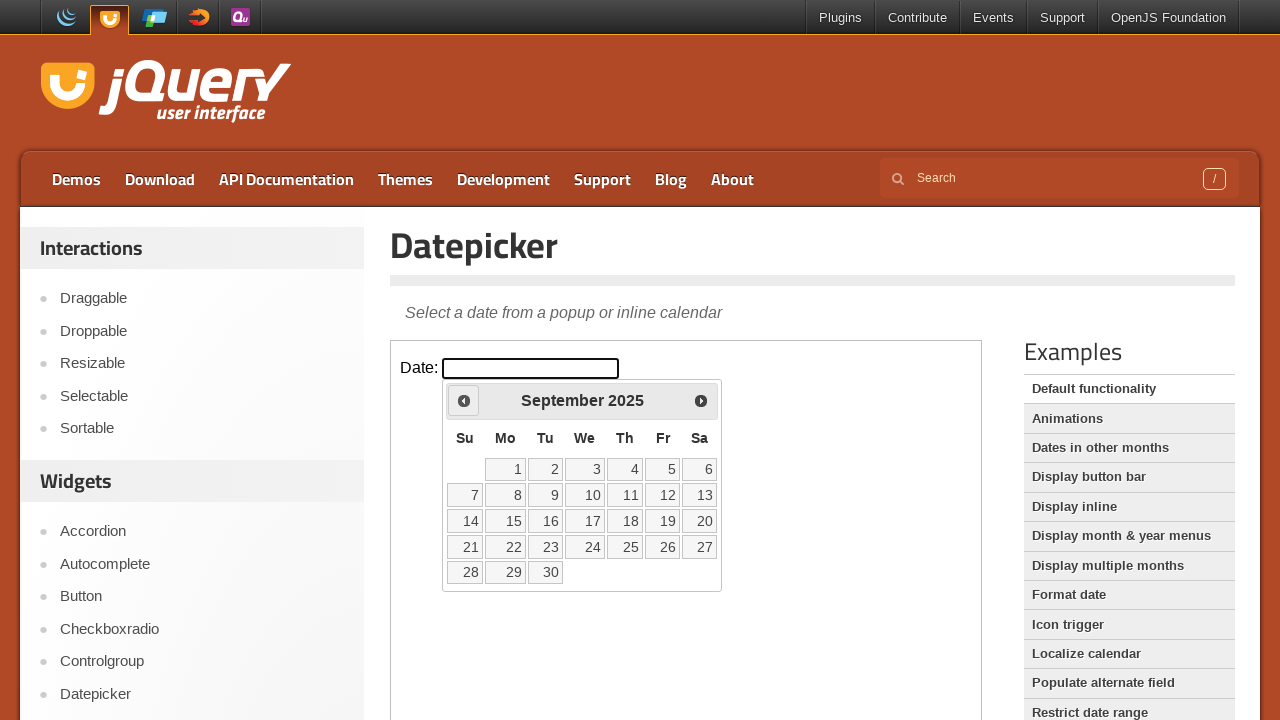

Clicked Previous button to navigate backwards (current: September 2025) at (464, 400) on iframe.demo-frame >> internal:control=enter-frame >> span.ui-icon-circle-triangl
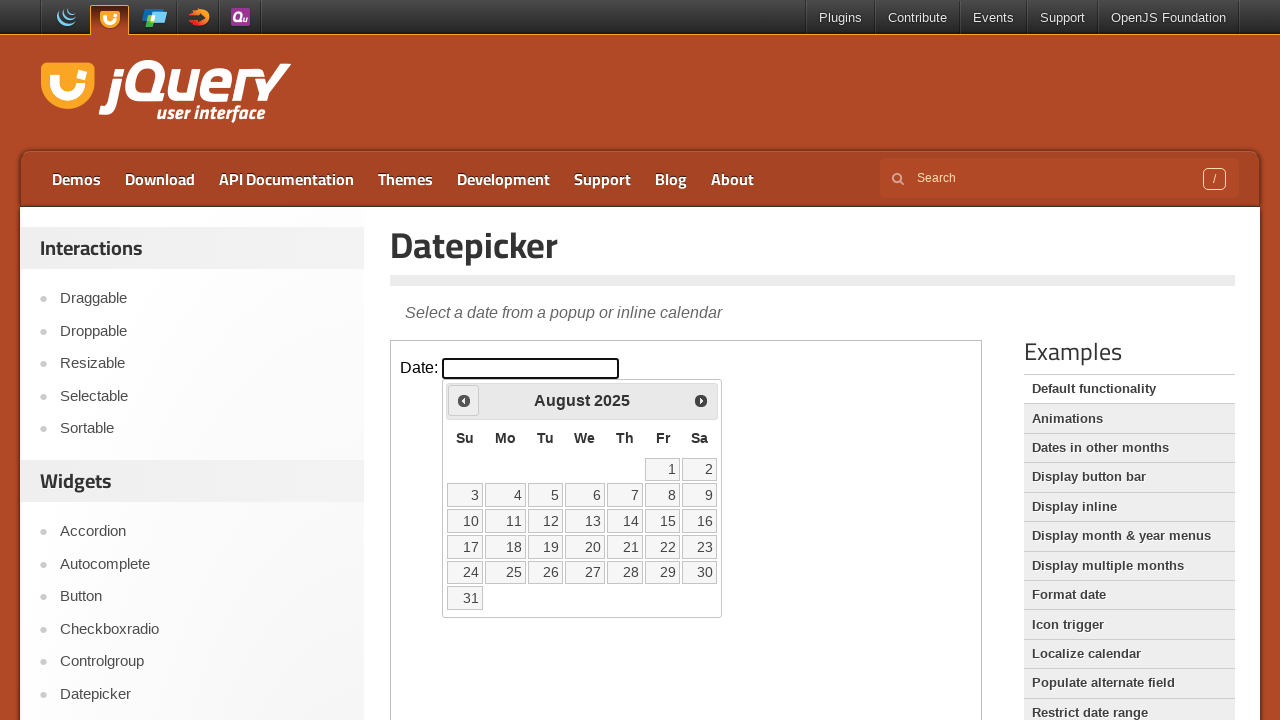

Waited for calendar to update
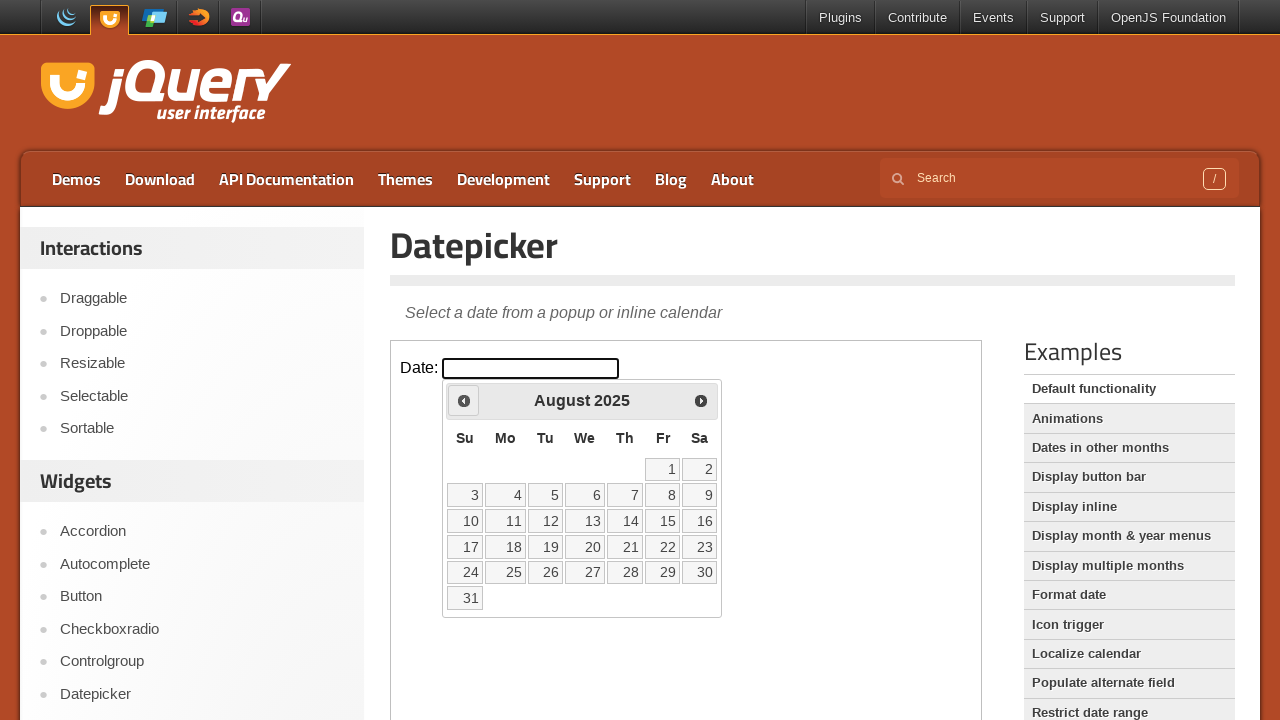

Clicked Previous button to navigate backwards (current: August 2025) at (464, 400) on iframe.demo-frame >> internal:control=enter-frame >> span.ui-icon-circle-triangl
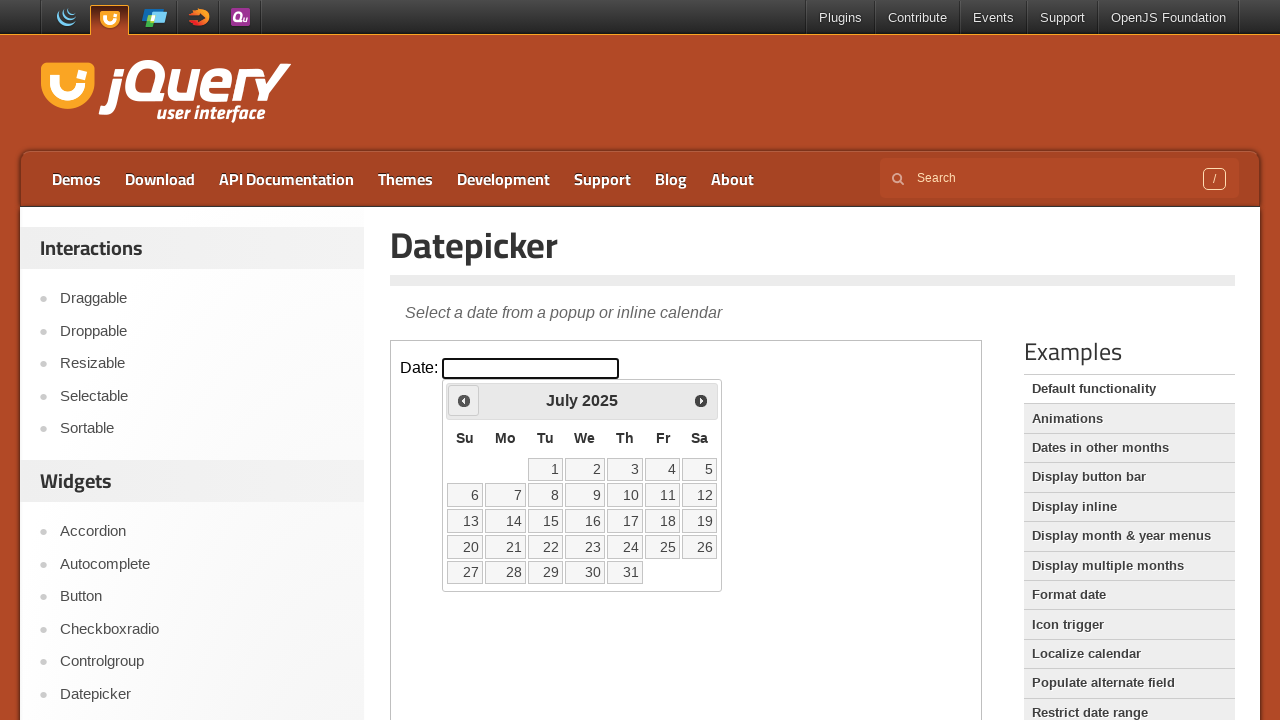

Waited for calendar to update
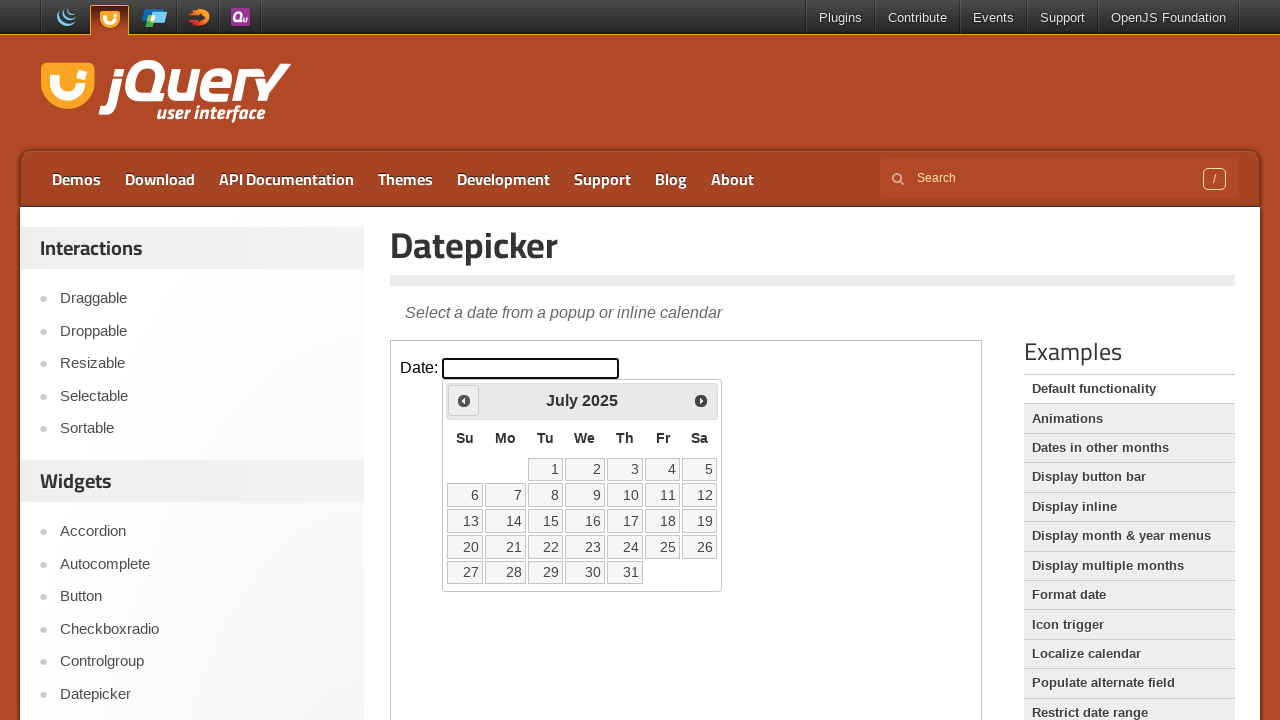

Clicked Previous button to navigate backwards (current: July 2025) at (464, 400) on iframe.demo-frame >> internal:control=enter-frame >> span.ui-icon-circle-triangl
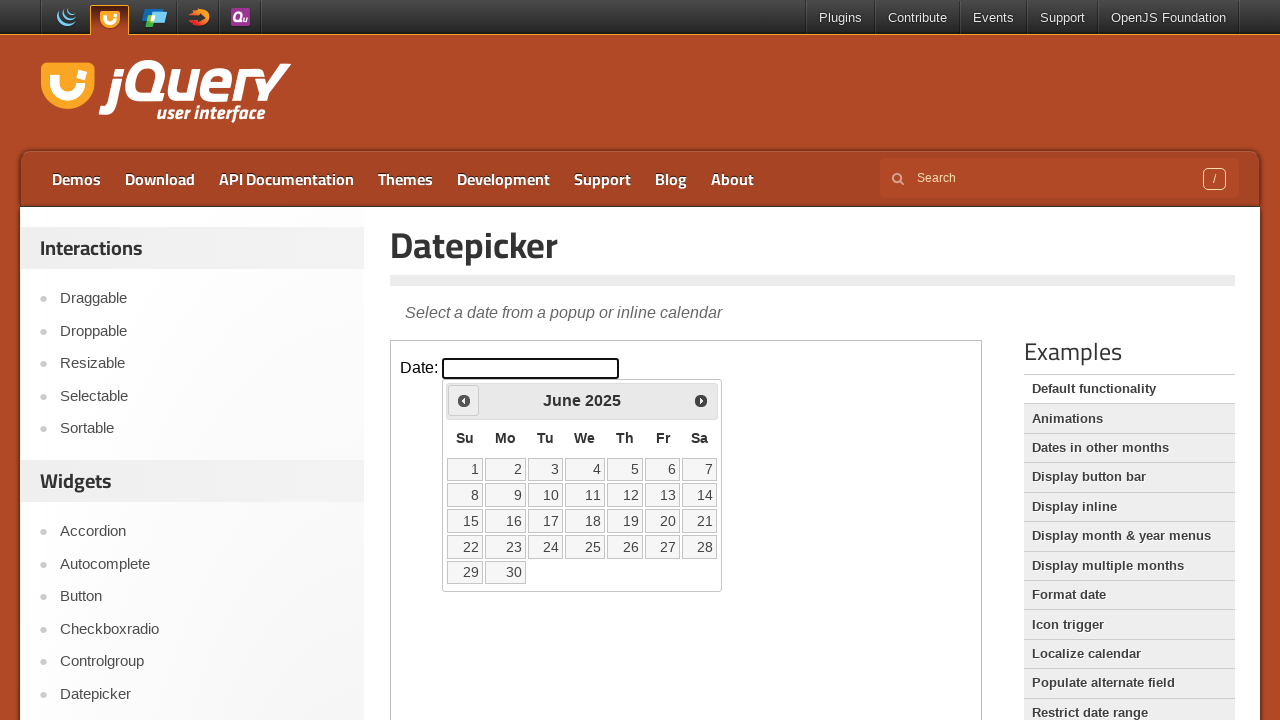

Waited for calendar to update
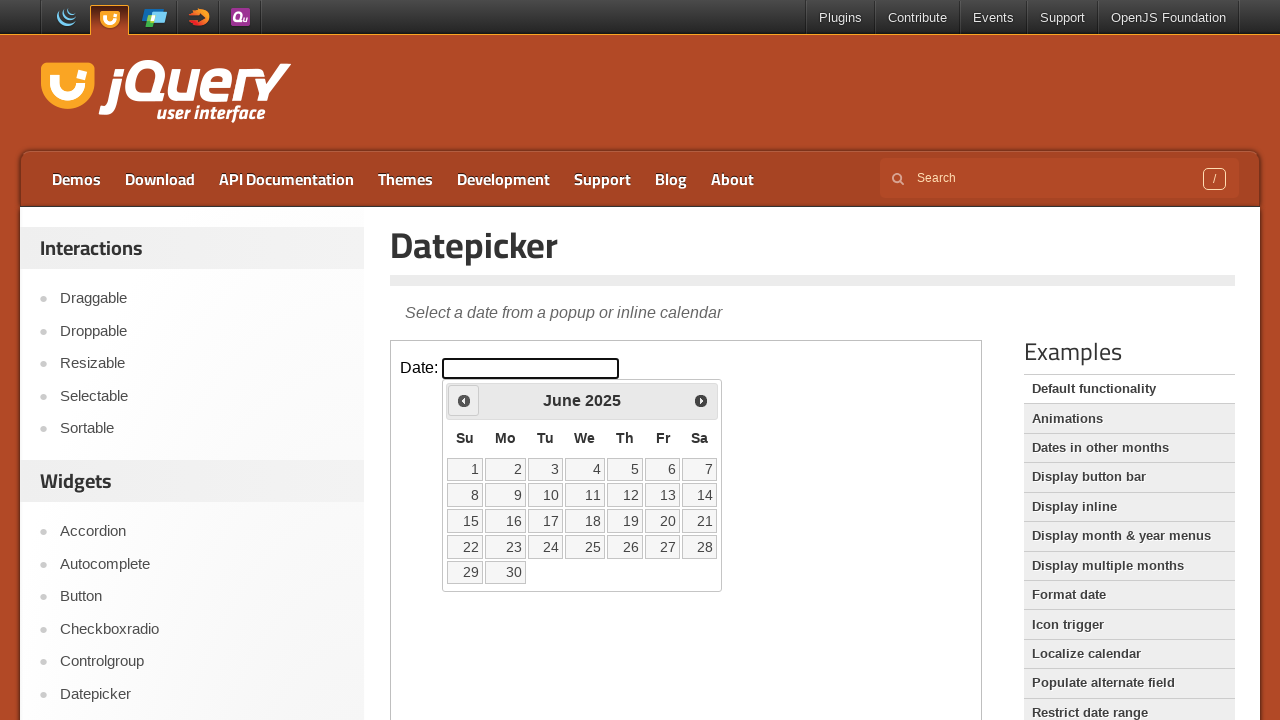

Clicked Previous button to navigate backwards (current: June 2025) at (464, 400) on iframe.demo-frame >> internal:control=enter-frame >> span.ui-icon-circle-triangl
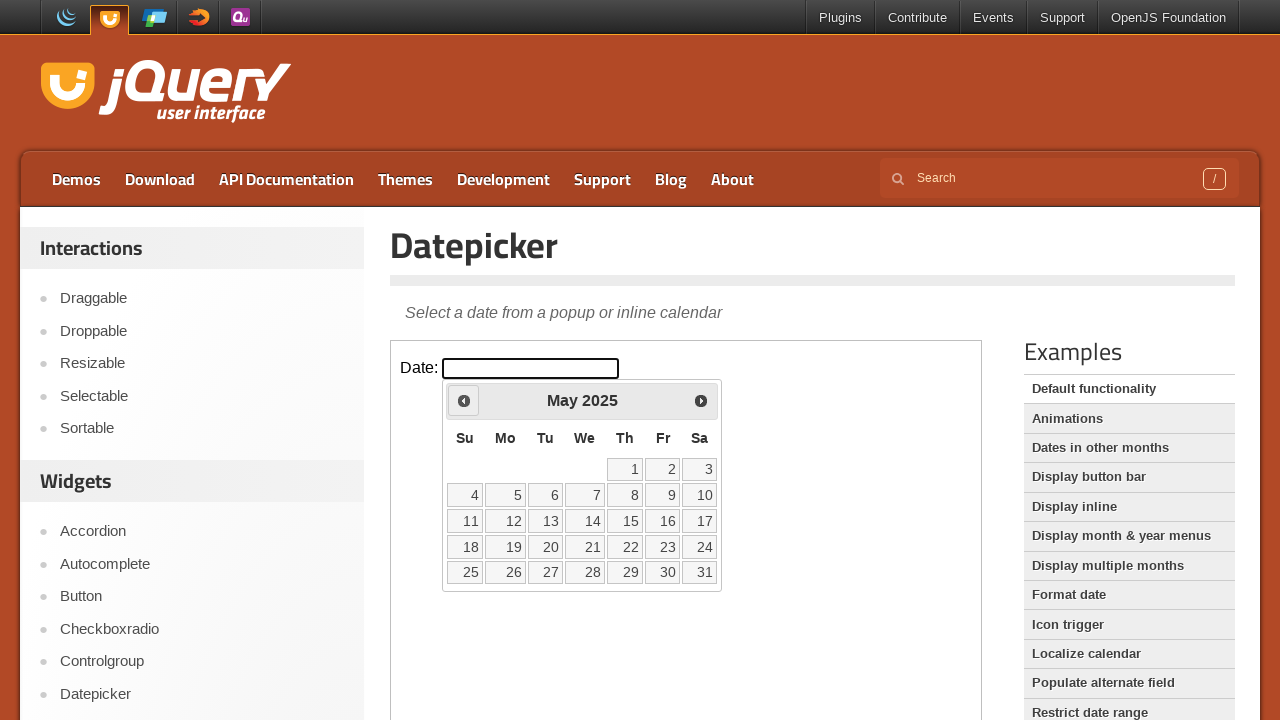

Waited for calendar to update
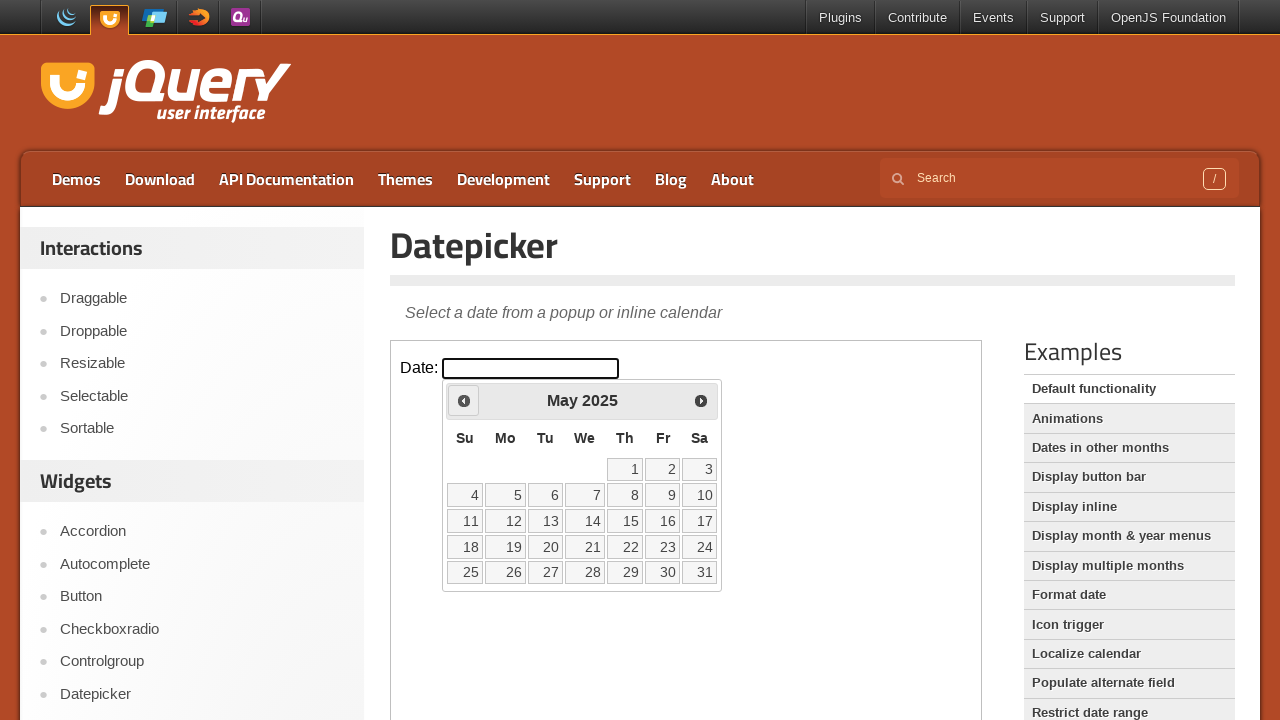

Clicked Previous button to navigate backwards (current: May 2025) at (464, 400) on iframe.demo-frame >> internal:control=enter-frame >> span.ui-icon-circle-triangl
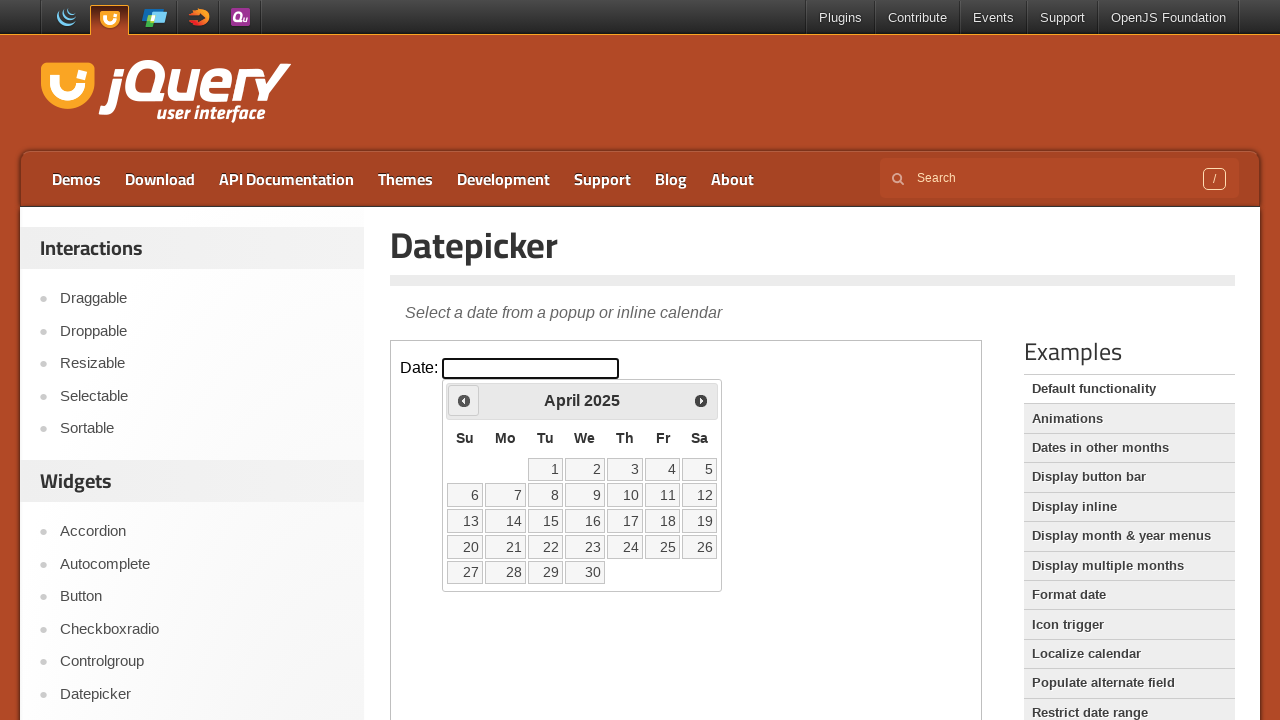

Waited for calendar to update
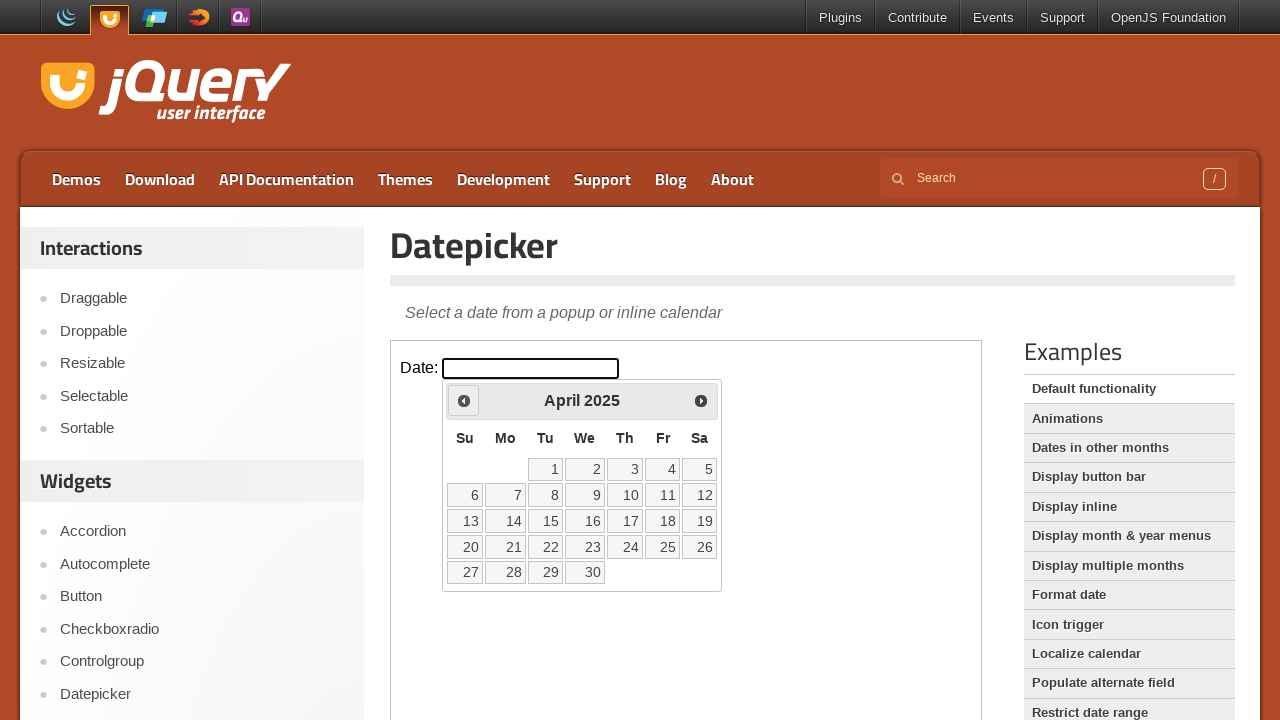

Clicked Previous button to navigate backwards (current: April 2025) at (464, 400) on iframe.demo-frame >> internal:control=enter-frame >> span.ui-icon-circle-triangl
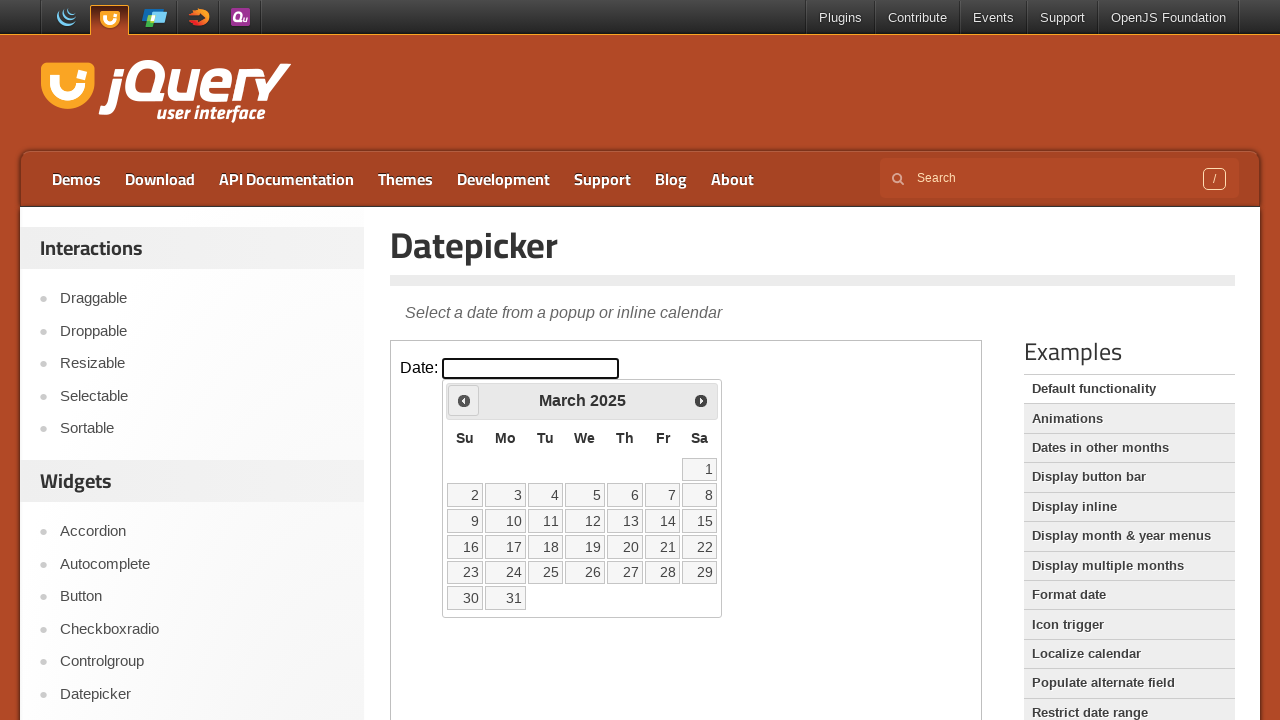

Waited for calendar to update
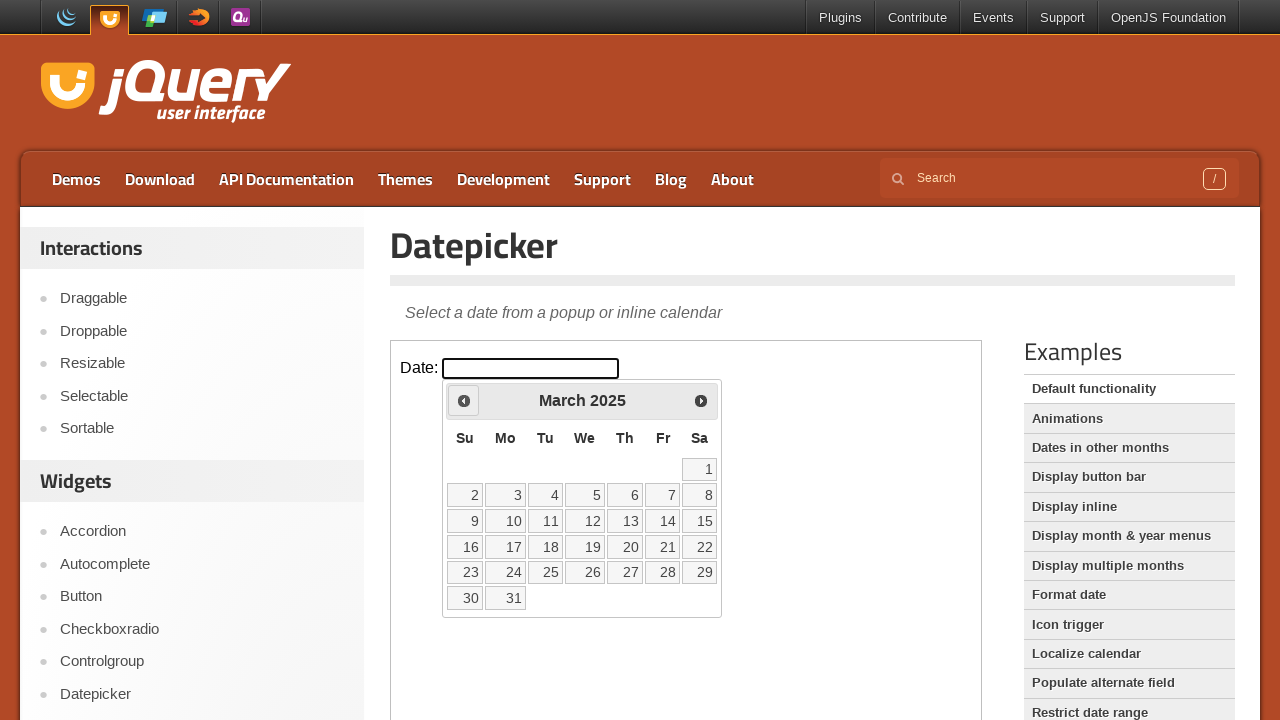

Clicked Previous button to navigate backwards (current: March 2025) at (464, 400) on iframe.demo-frame >> internal:control=enter-frame >> span.ui-icon-circle-triangl
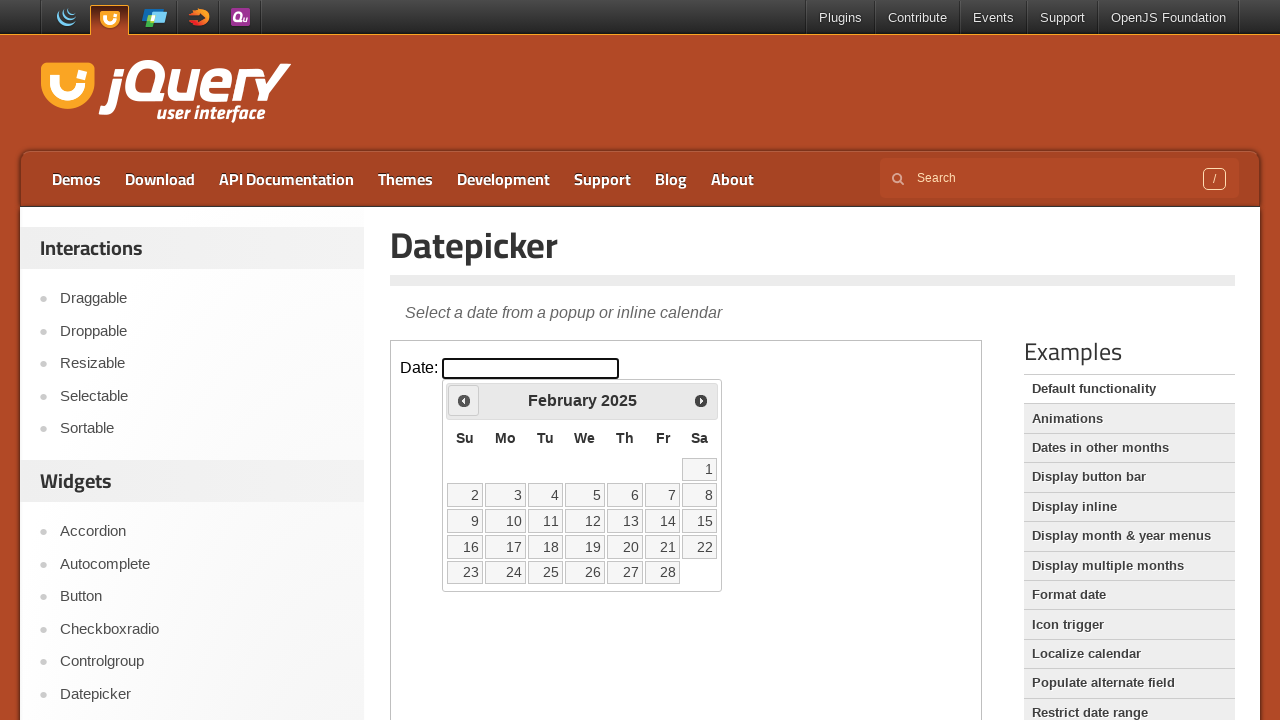

Waited for calendar to update
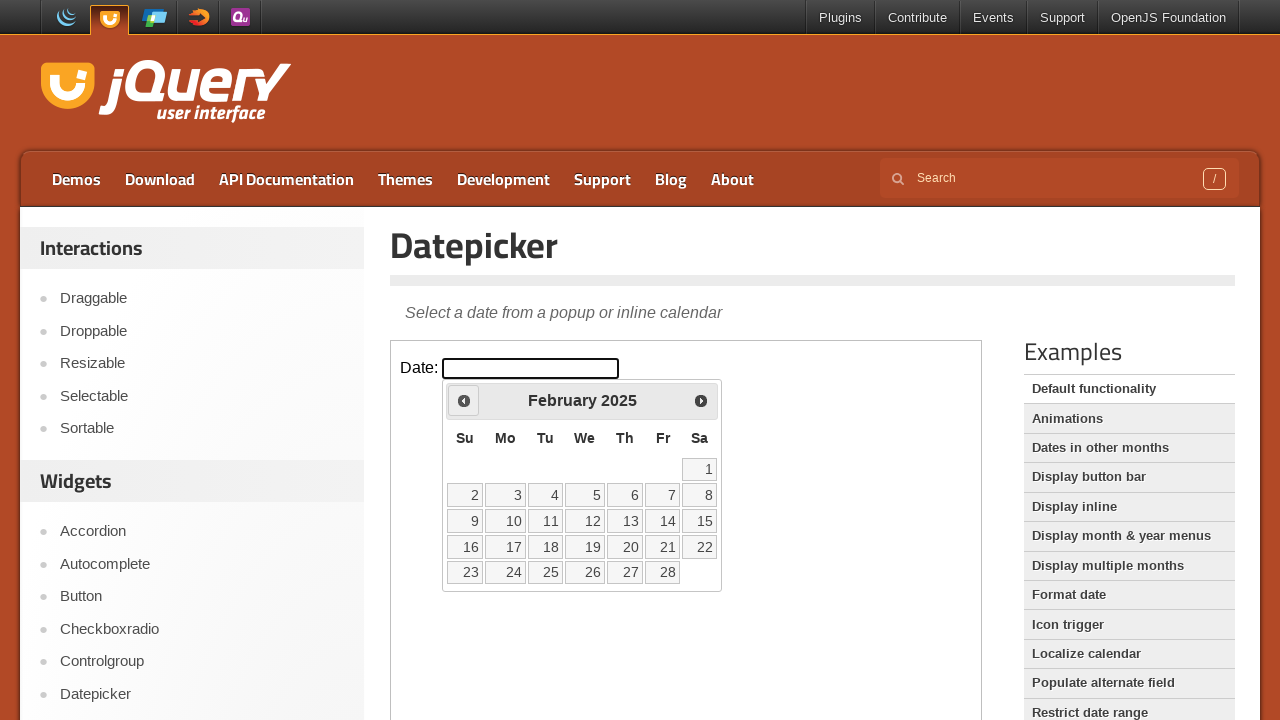

Clicked Previous button to navigate backwards (current: February 2025) at (464, 400) on iframe.demo-frame >> internal:control=enter-frame >> span.ui-icon-circle-triangl
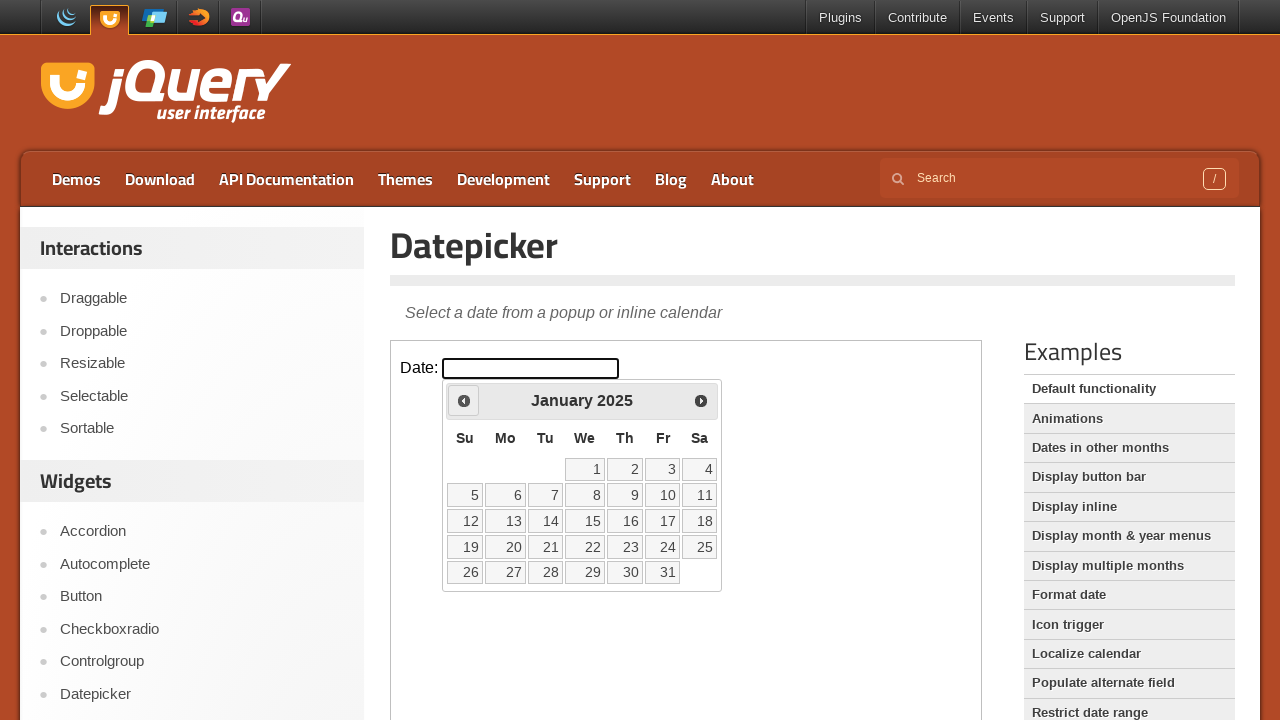

Waited for calendar to update
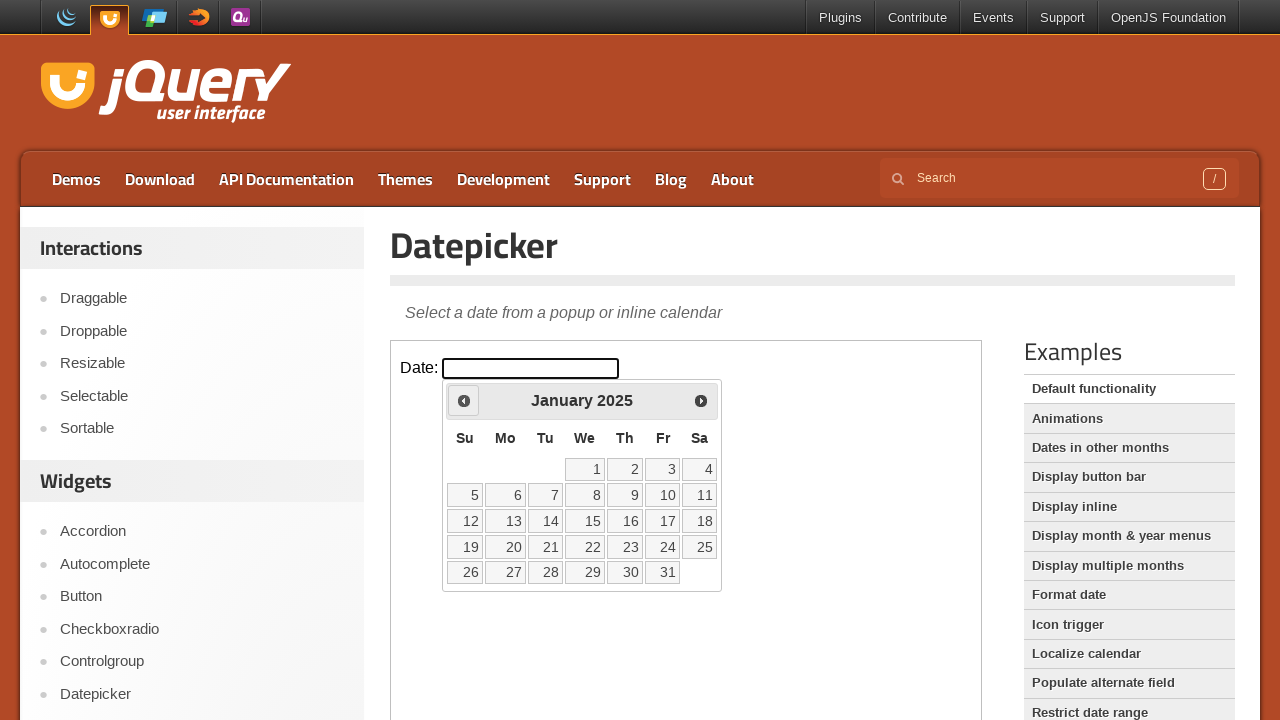

Clicked Previous button to navigate backwards (current: January 2025) at (464, 400) on iframe.demo-frame >> internal:control=enter-frame >> span.ui-icon-circle-triangl
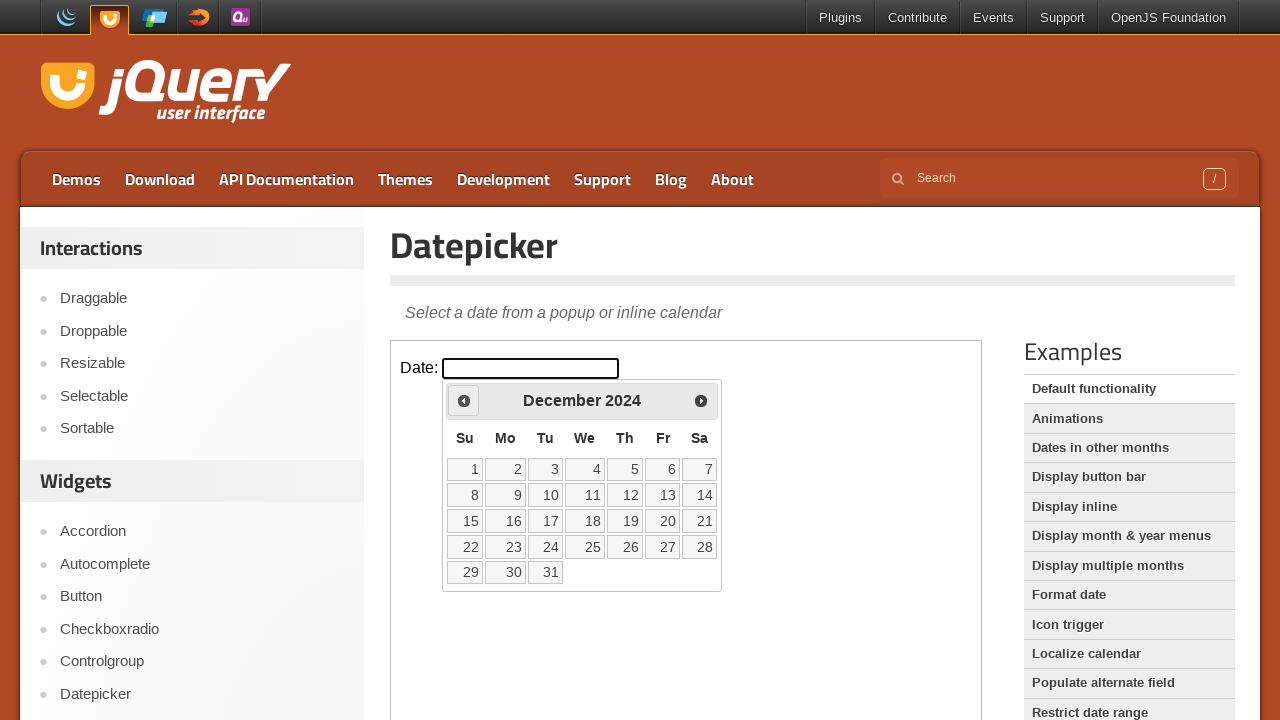

Waited for calendar to update
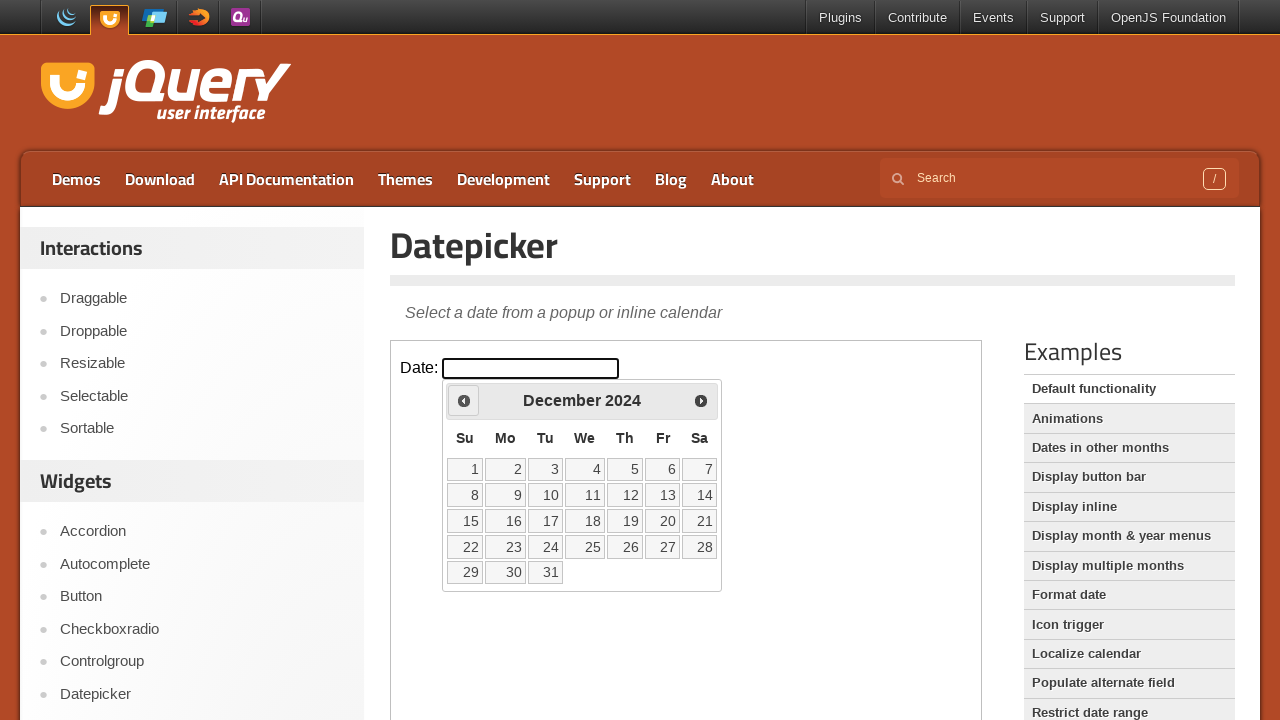

Clicked Previous button to navigate backwards (current: December 2024) at (464, 400) on iframe.demo-frame >> internal:control=enter-frame >> span.ui-icon-circle-triangl
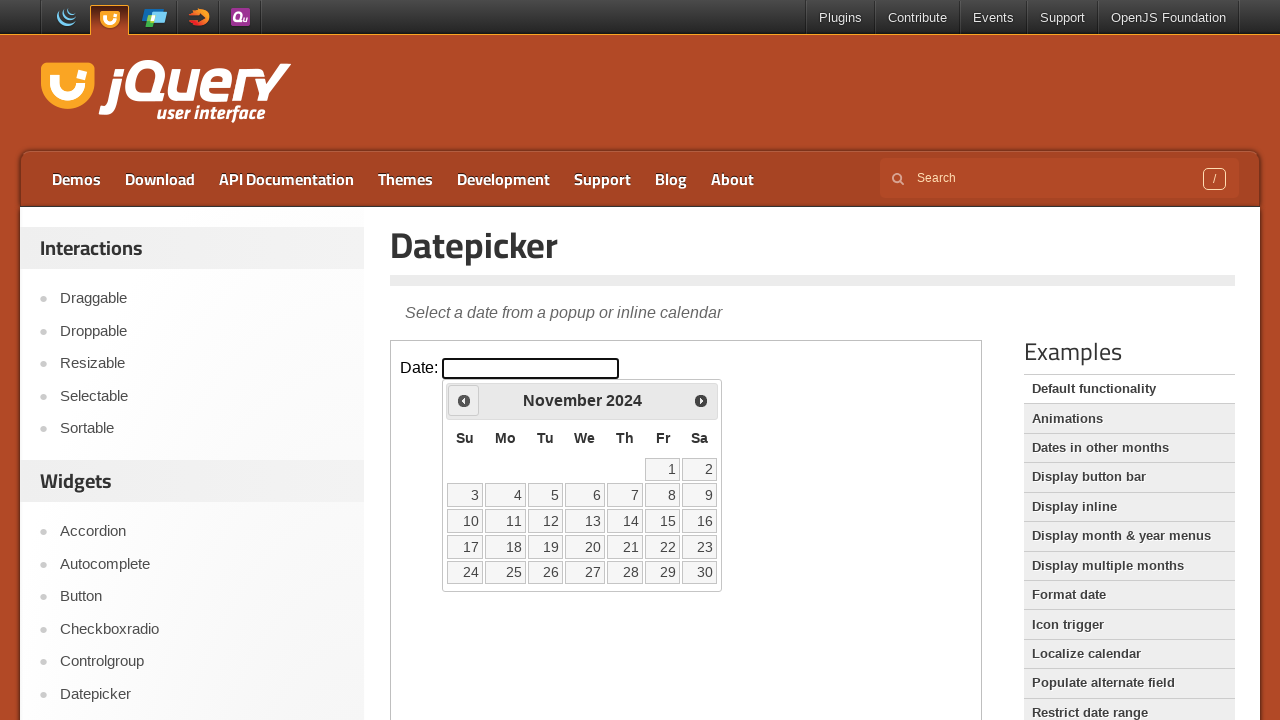

Waited for calendar to update
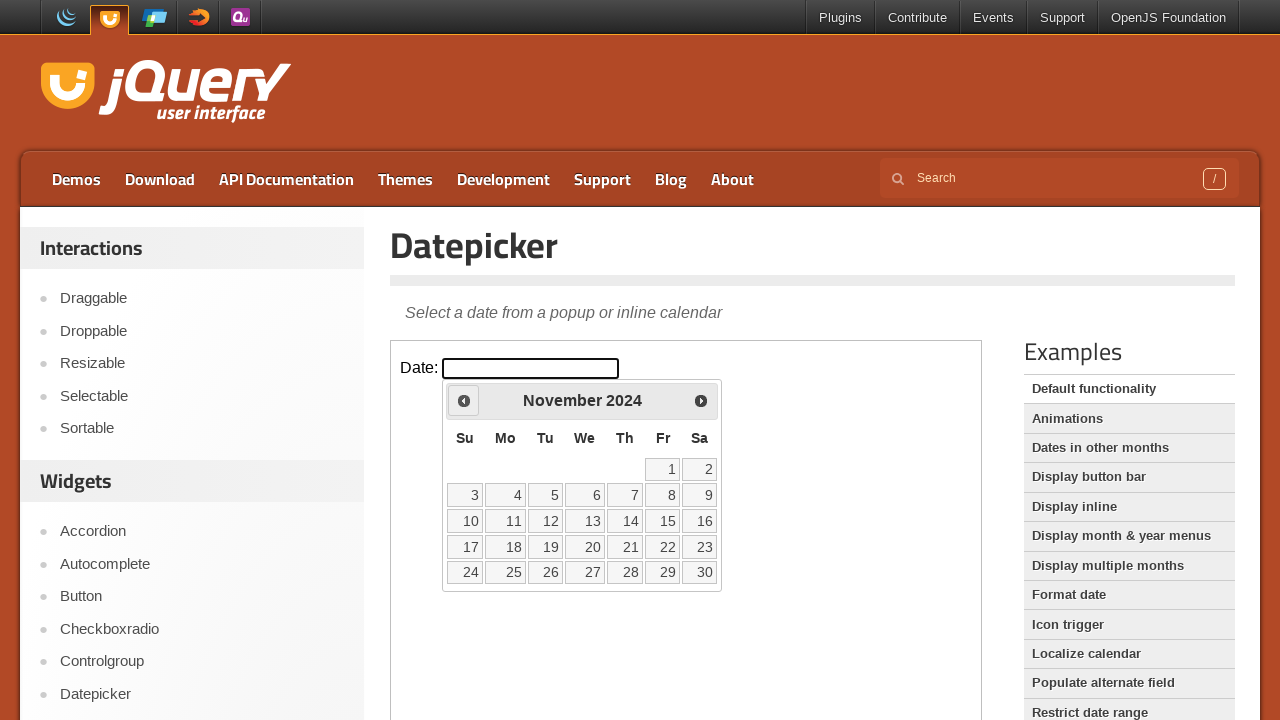

Clicked Previous button to navigate backwards (current: November 2024) at (464, 400) on iframe.demo-frame >> internal:control=enter-frame >> span.ui-icon-circle-triangl
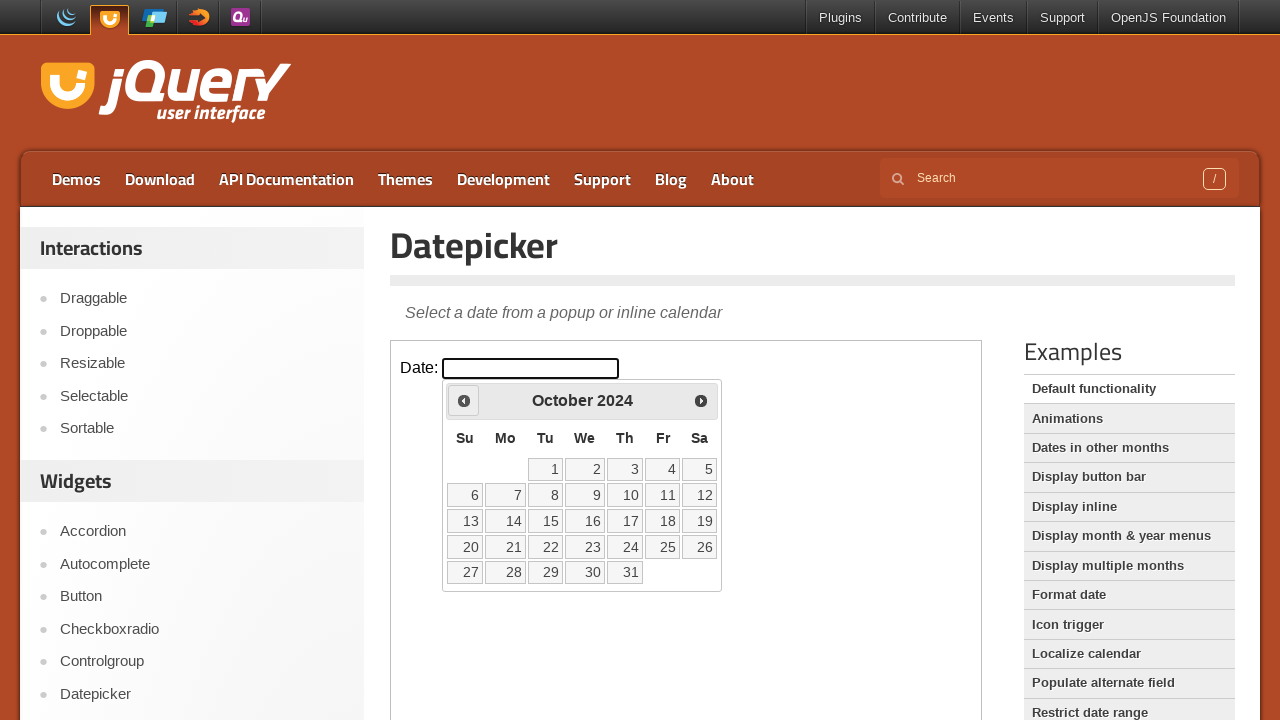

Waited for calendar to update
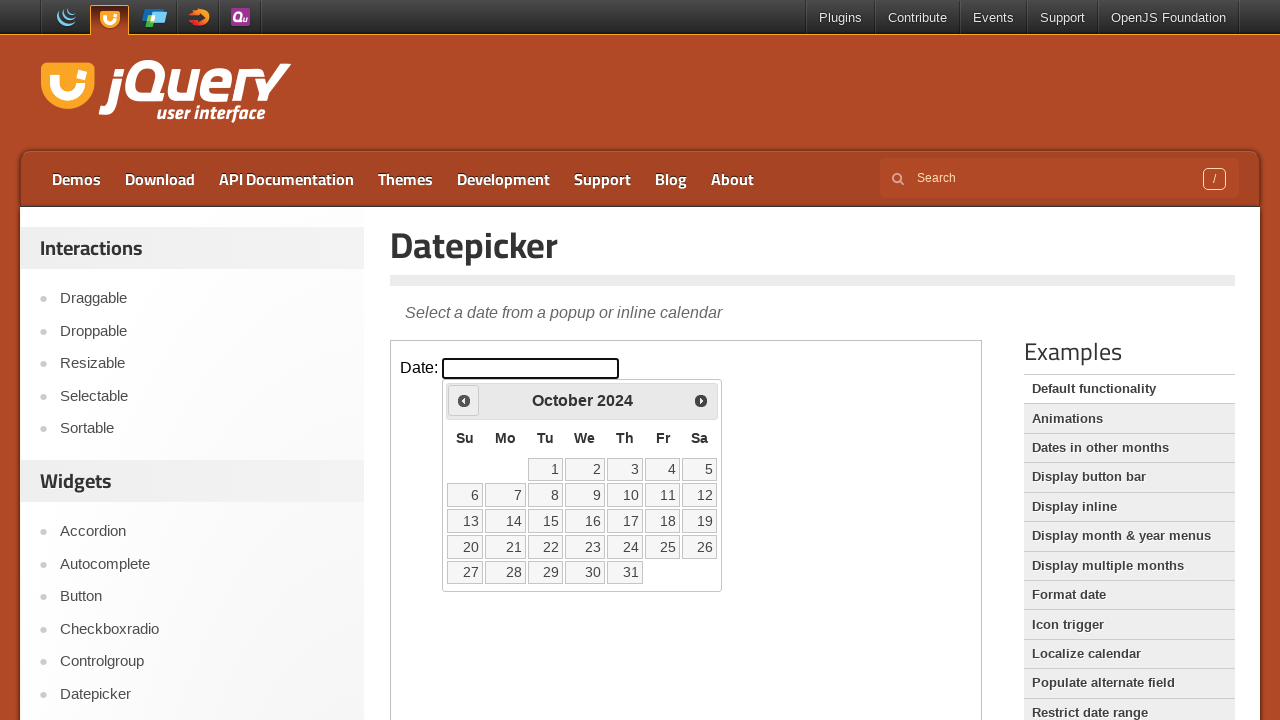

Clicked Previous button to navigate backwards (current: October 2024) at (464, 400) on iframe.demo-frame >> internal:control=enter-frame >> span.ui-icon-circle-triangl
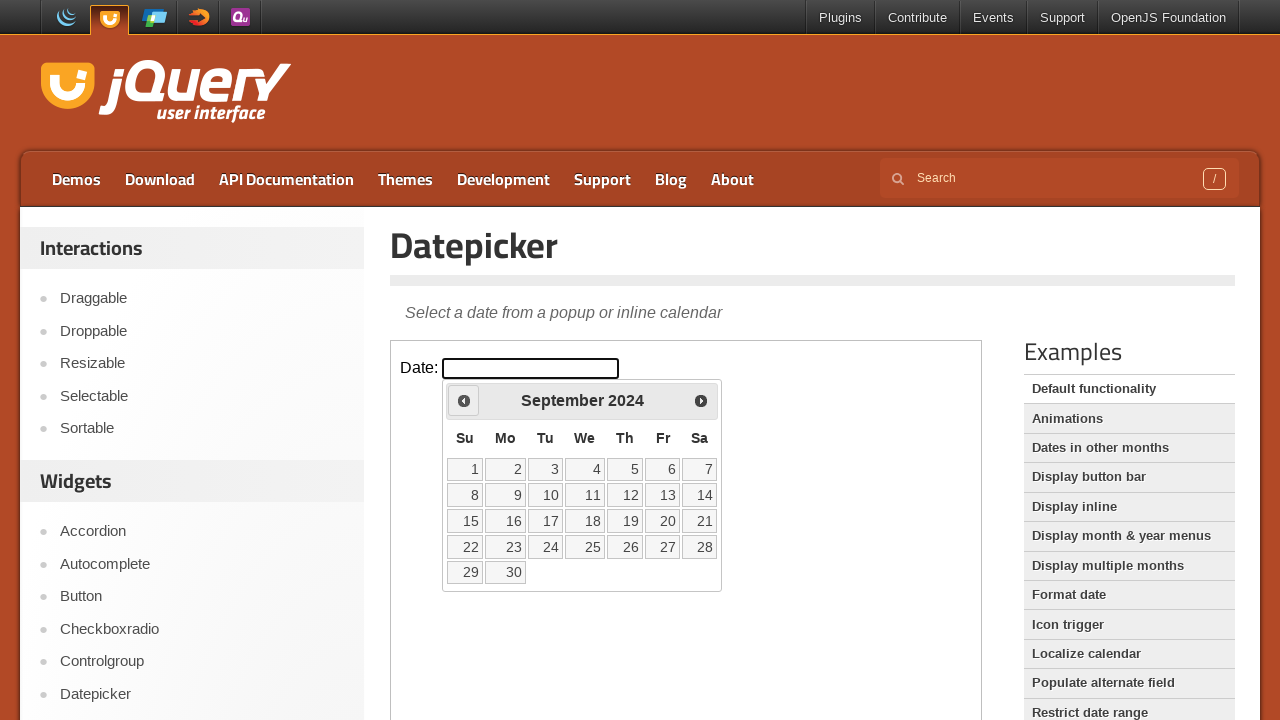

Waited for calendar to update
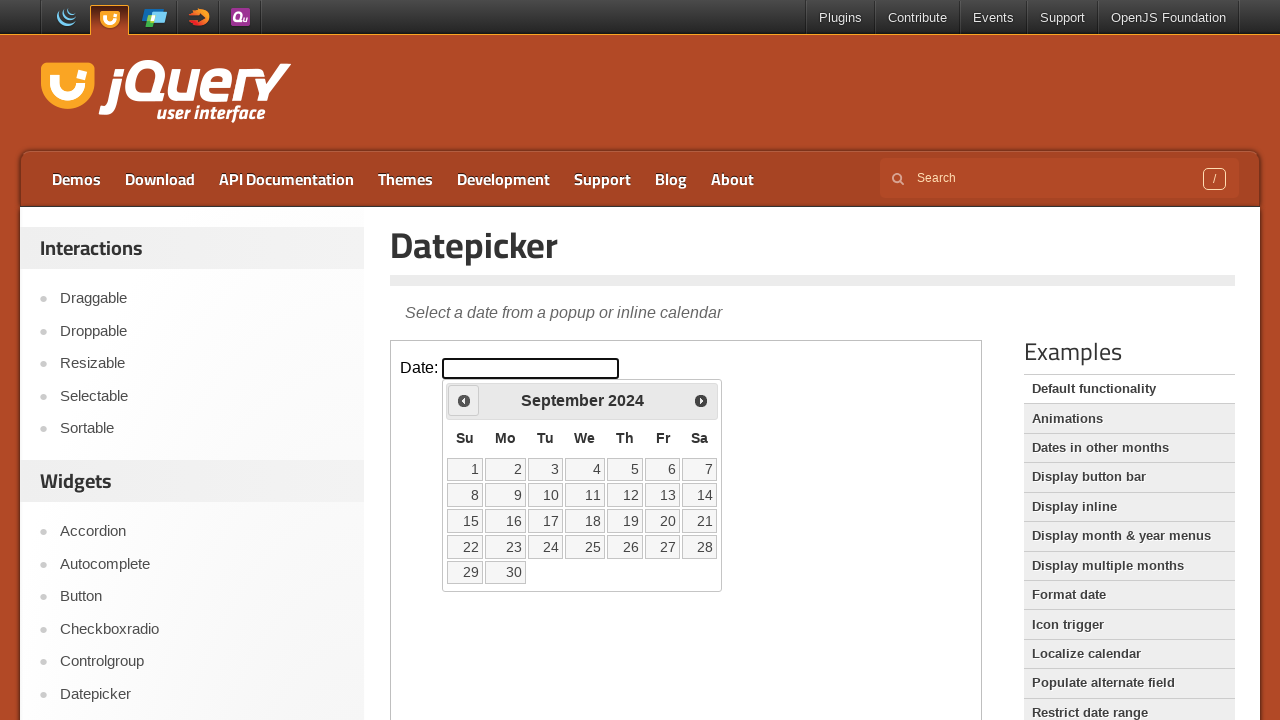

Clicked Previous button to navigate backwards (current: September 2024) at (464, 400) on iframe.demo-frame >> internal:control=enter-frame >> span.ui-icon-circle-triangl
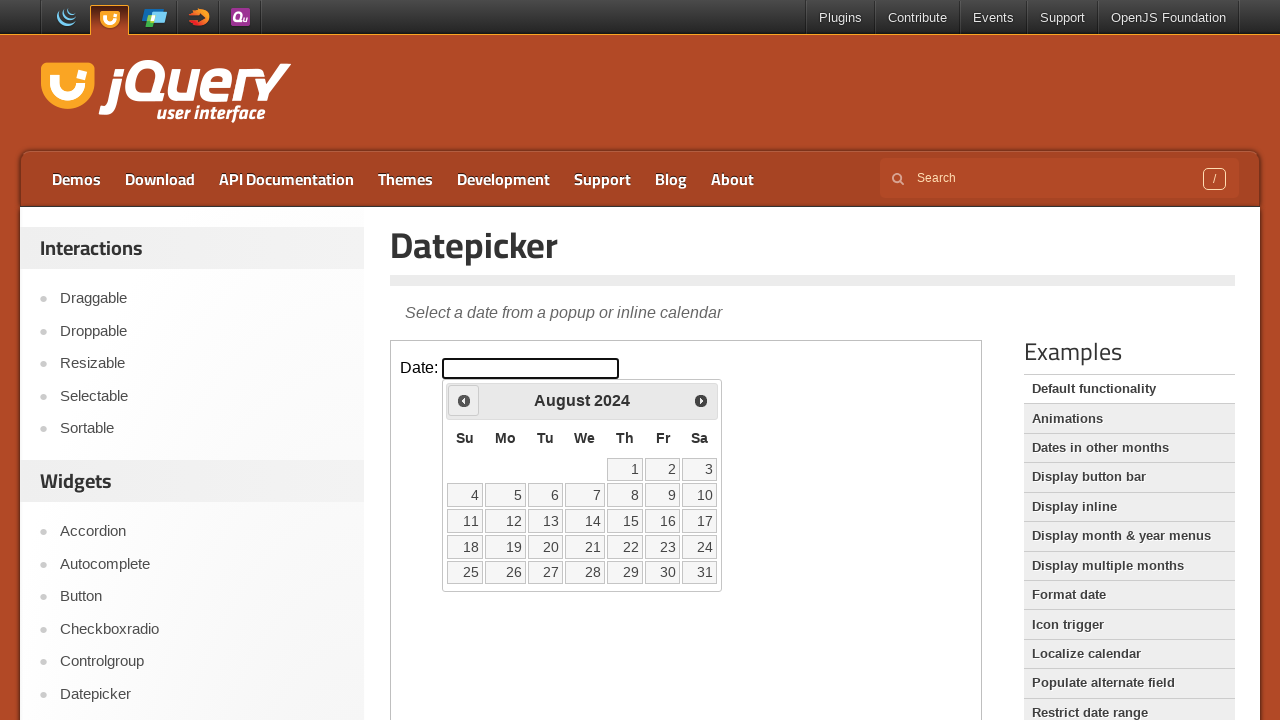

Waited for calendar to update
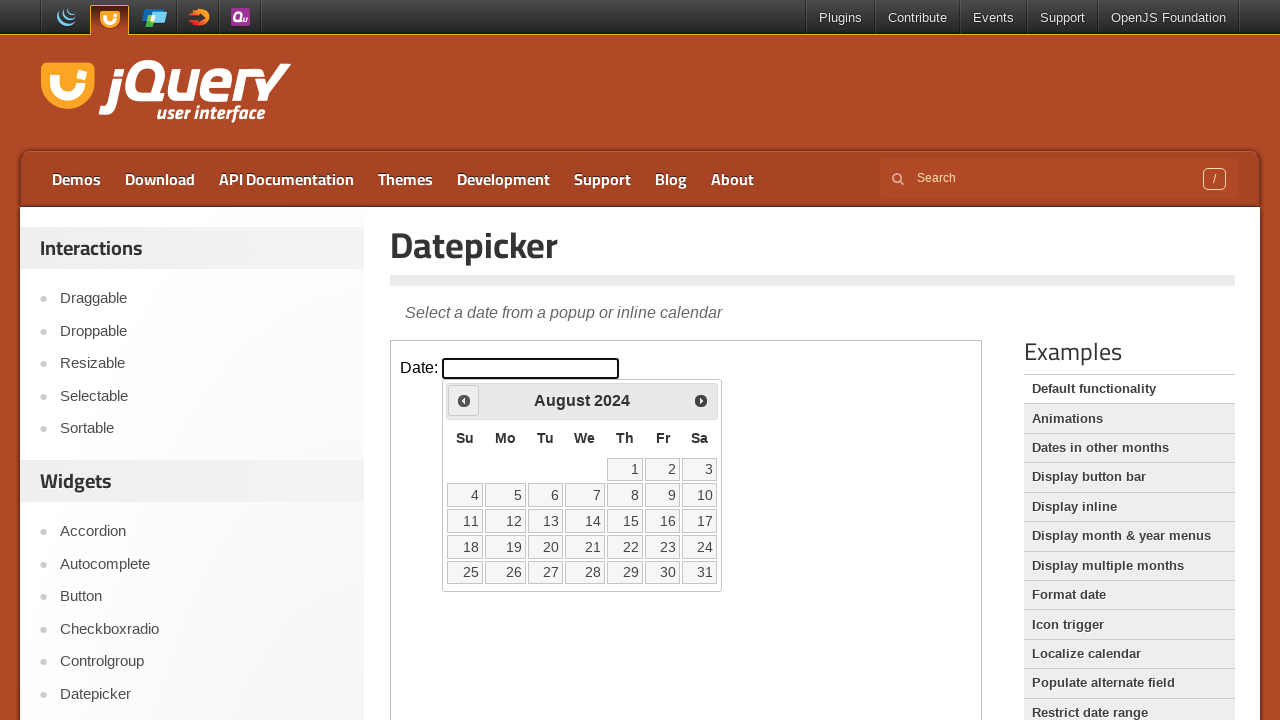

Clicked Previous button to navigate backwards (current: August 2024) at (464, 400) on iframe.demo-frame >> internal:control=enter-frame >> span.ui-icon-circle-triangl
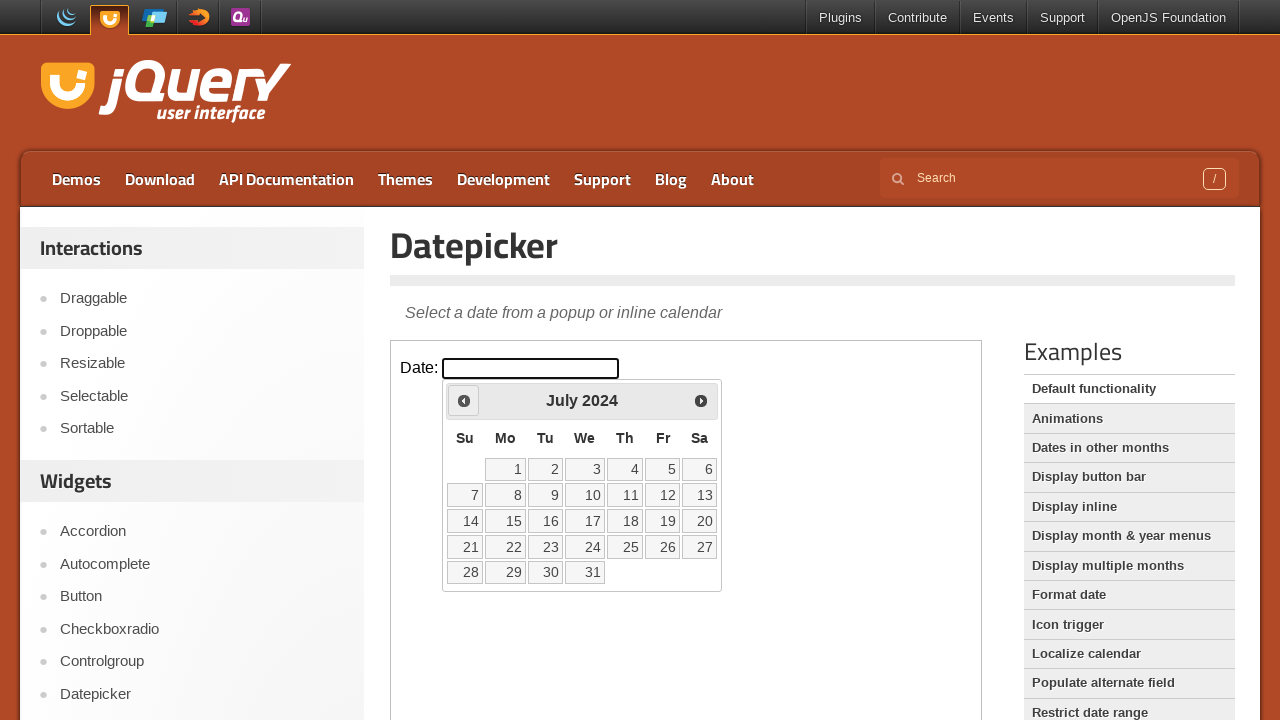

Waited for calendar to update
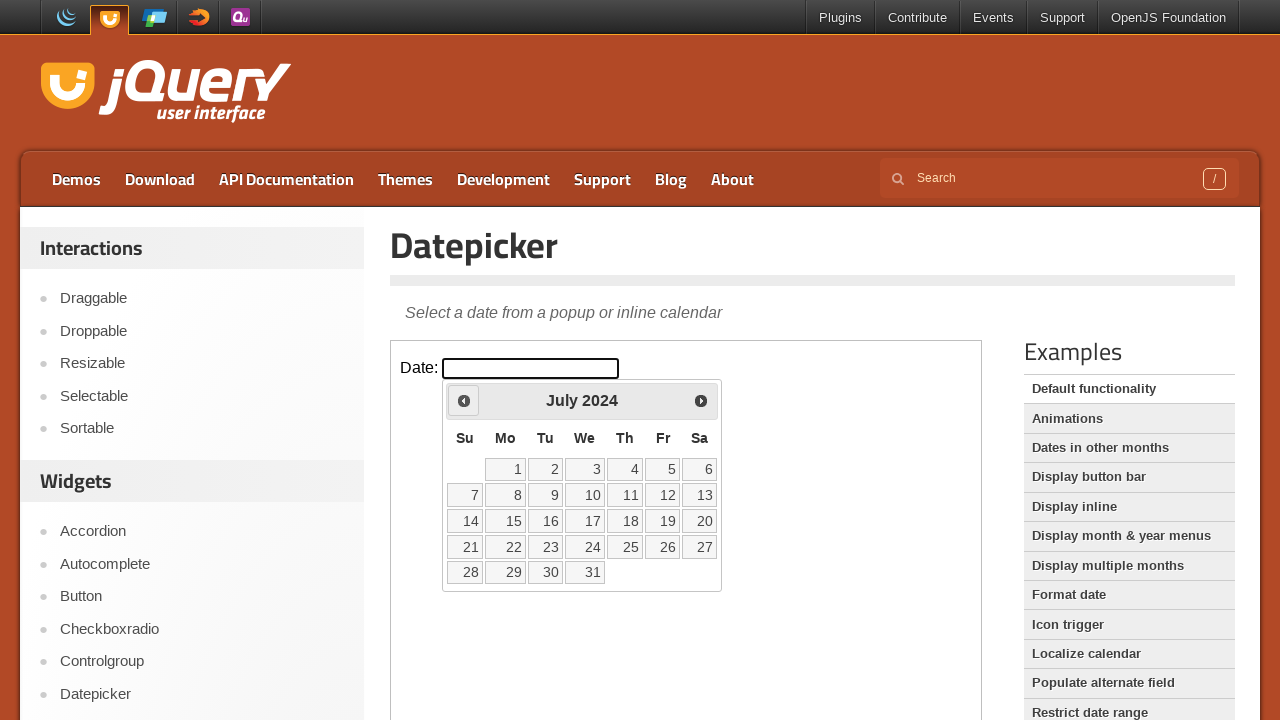

Clicked Previous button to navigate backwards (current: July 2024) at (464, 400) on iframe.demo-frame >> internal:control=enter-frame >> span.ui-icon-circle-triangl
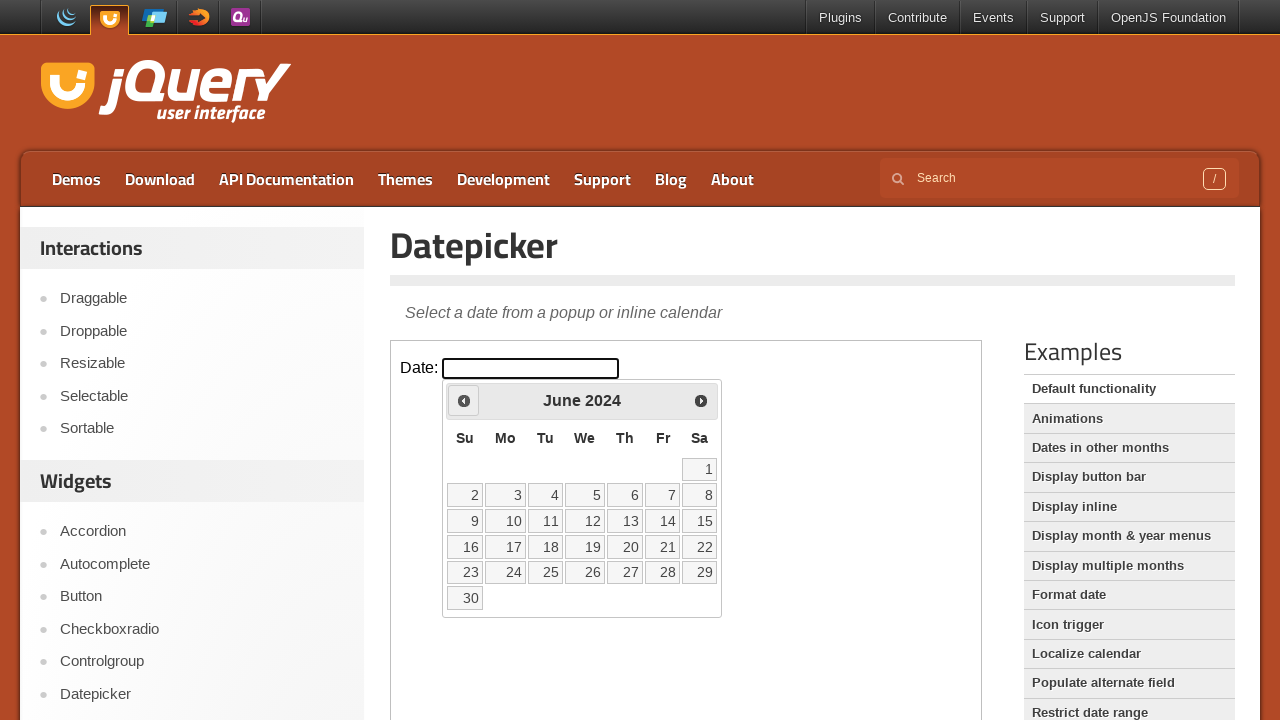

Waited for calendar to update
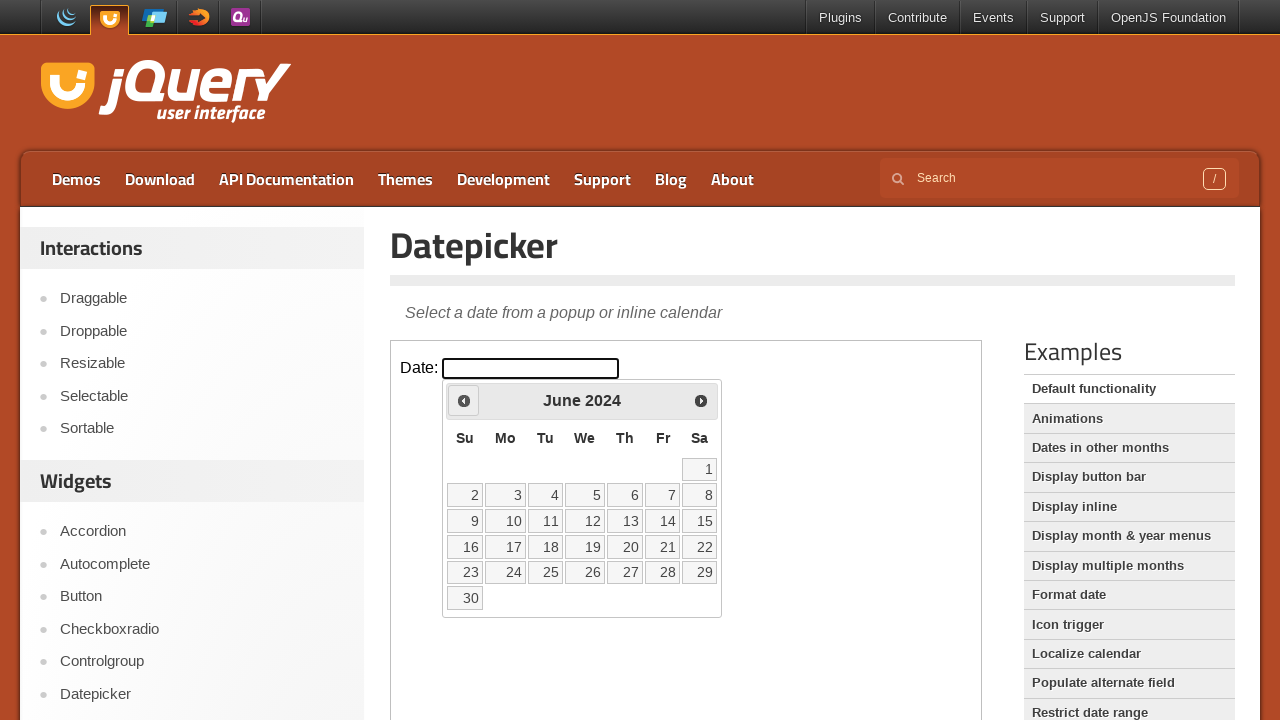

Clicked Previous button to navigate backwards (current: June 2024) at (464, 400) on iframe.demo-frame >> internal:control=enter-frame >> span.ui-icon-circle-triangl
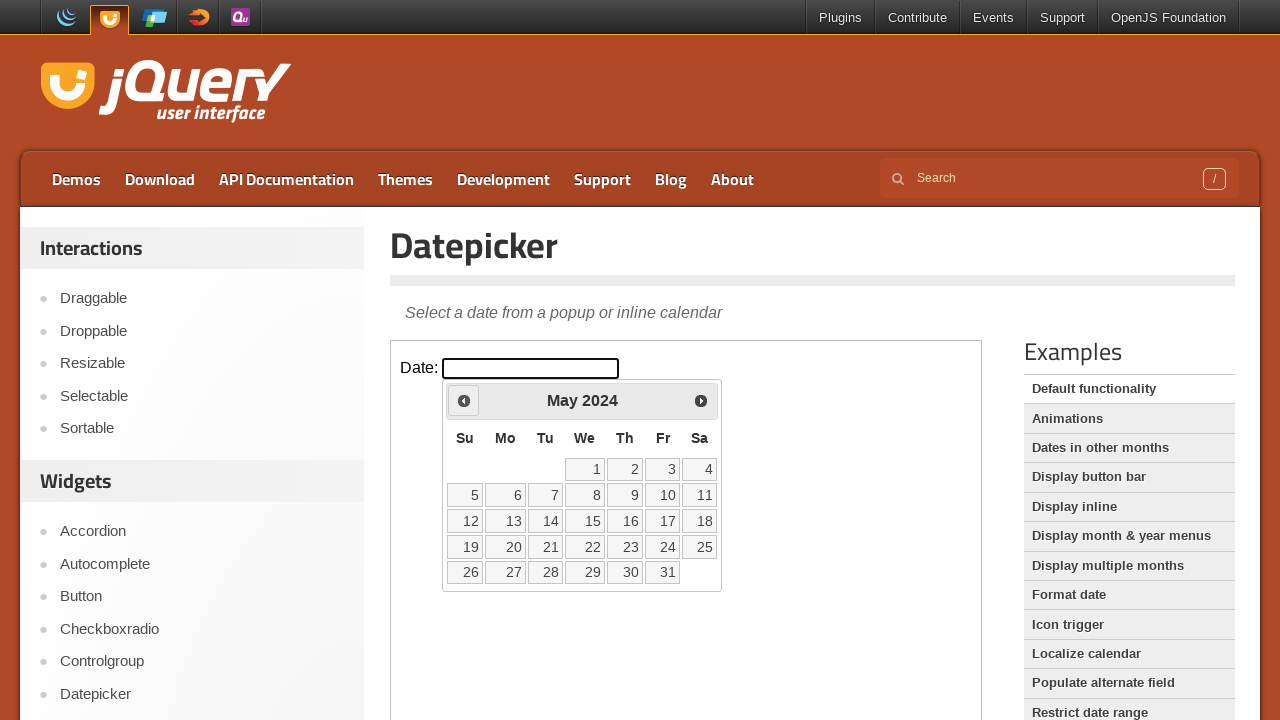

Waited for calendar to update
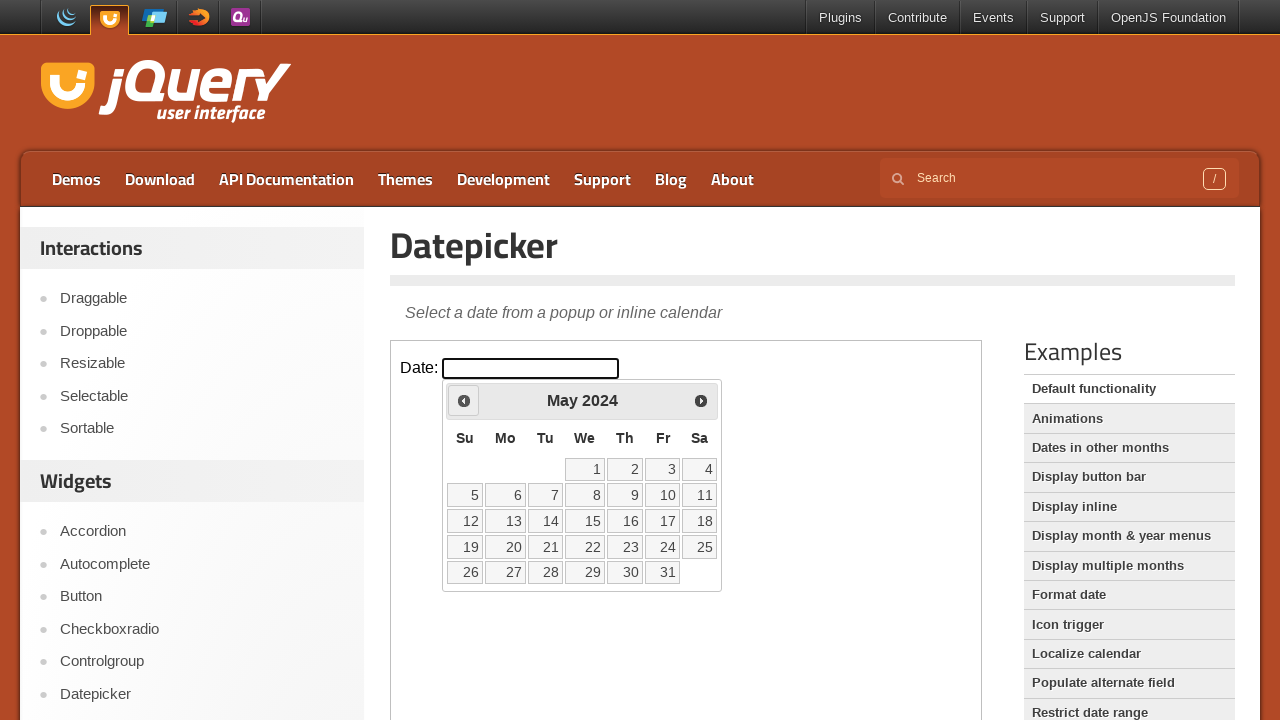

Clicked Previous button to navigate backwards (current: May 2024) at (464, 400) on iframe.demo-frame >> internal:control=enter-frame >> span.ui-icon-circle-triangl
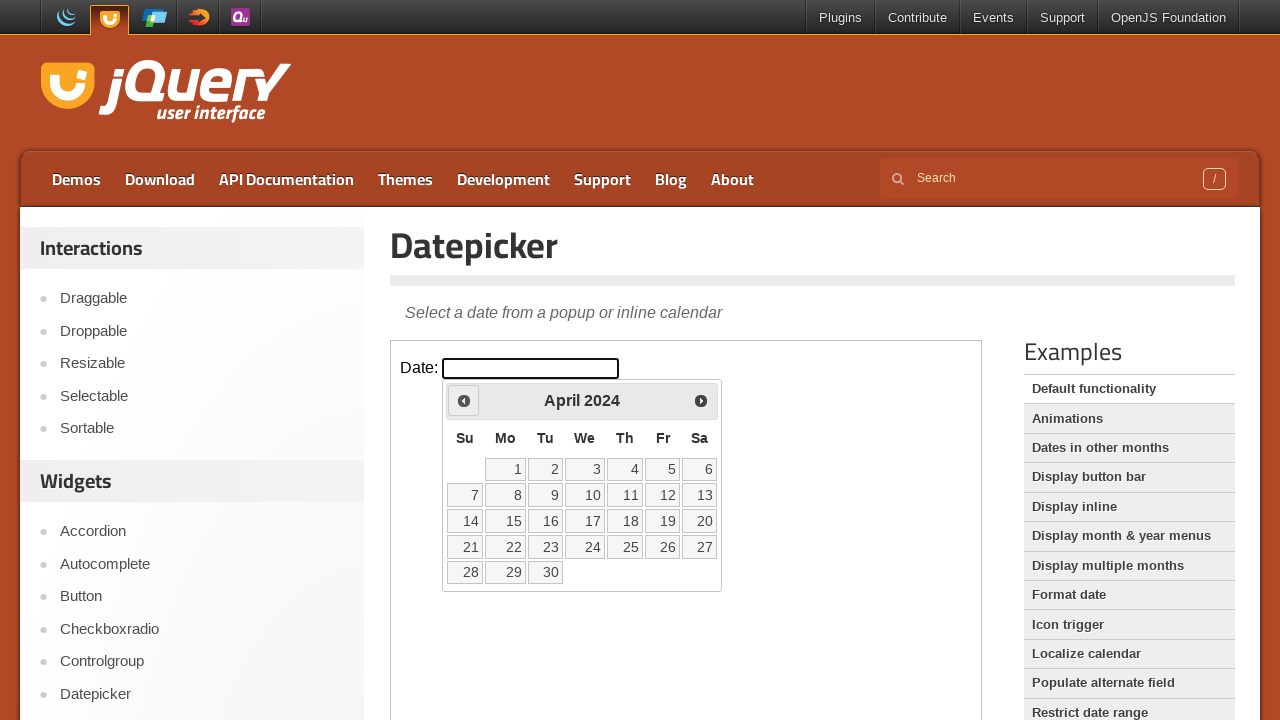

Waited for calendar to update
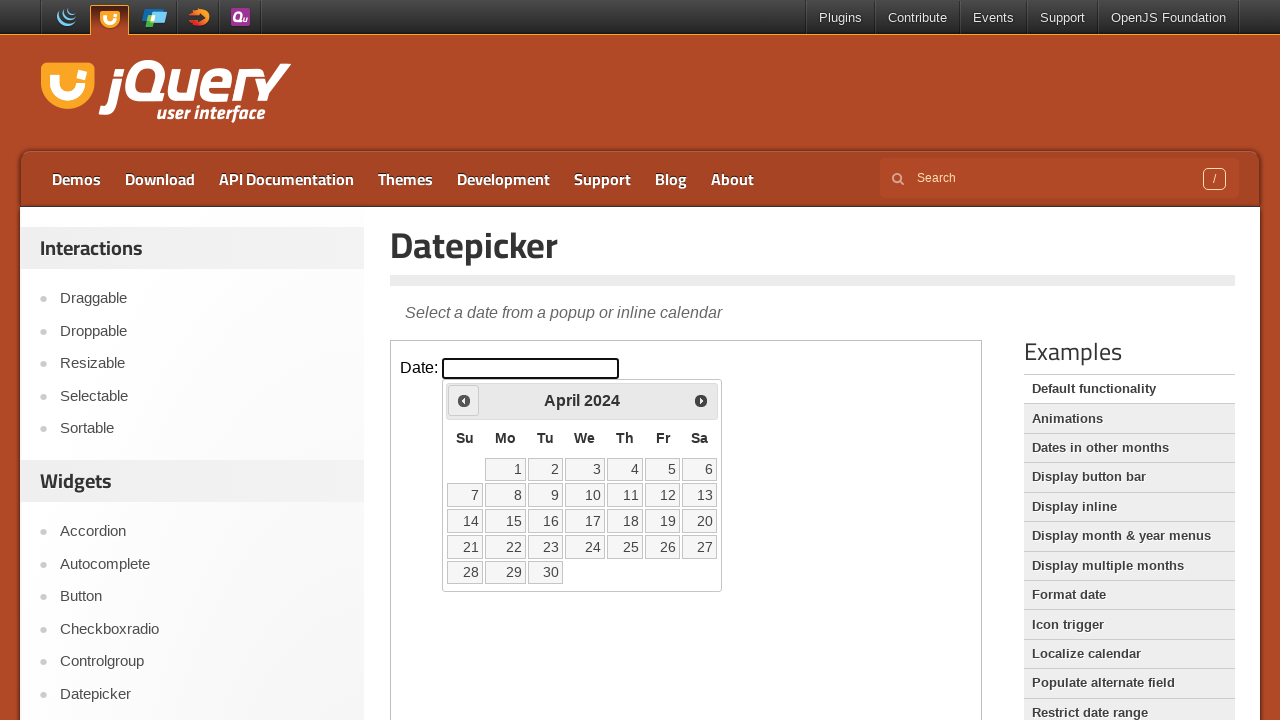

Clicked Previous button to navigate backwards (current: April 2024) at (464, 400) on iframe.demo-frame >> internal:control=enter-frame >> span.ui-icon-circle-triangl
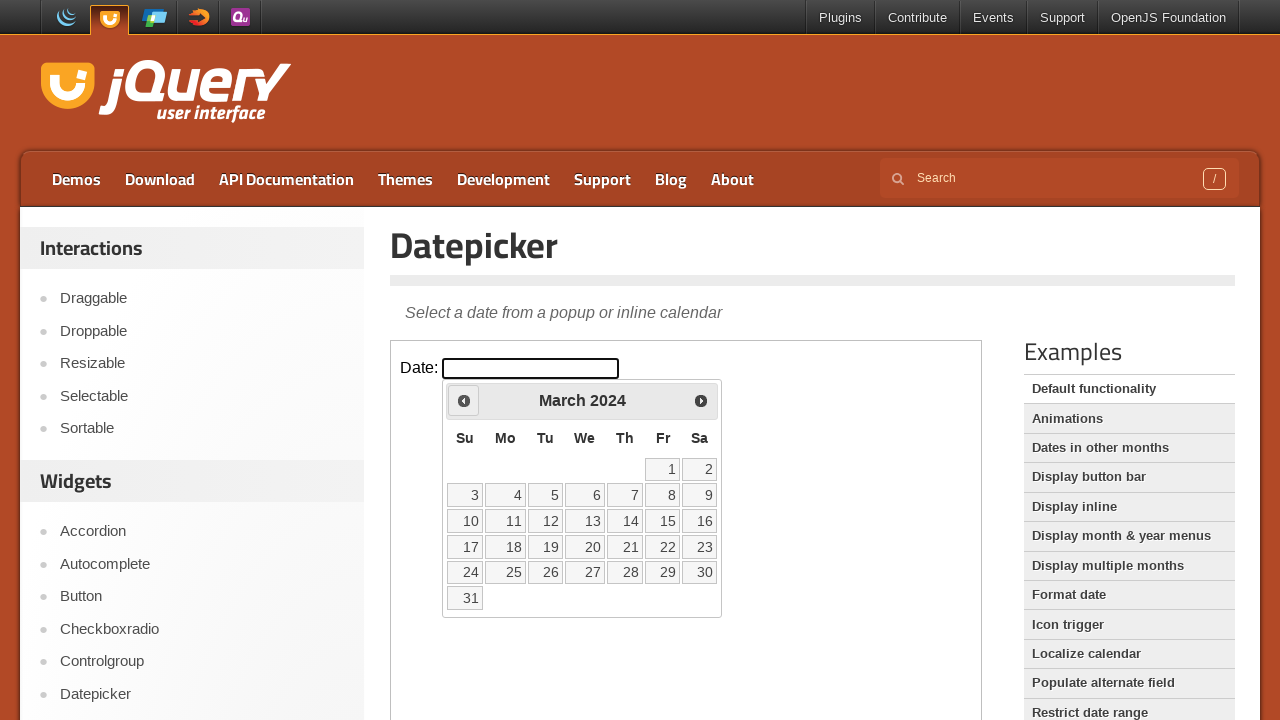

Waited for calendar to update
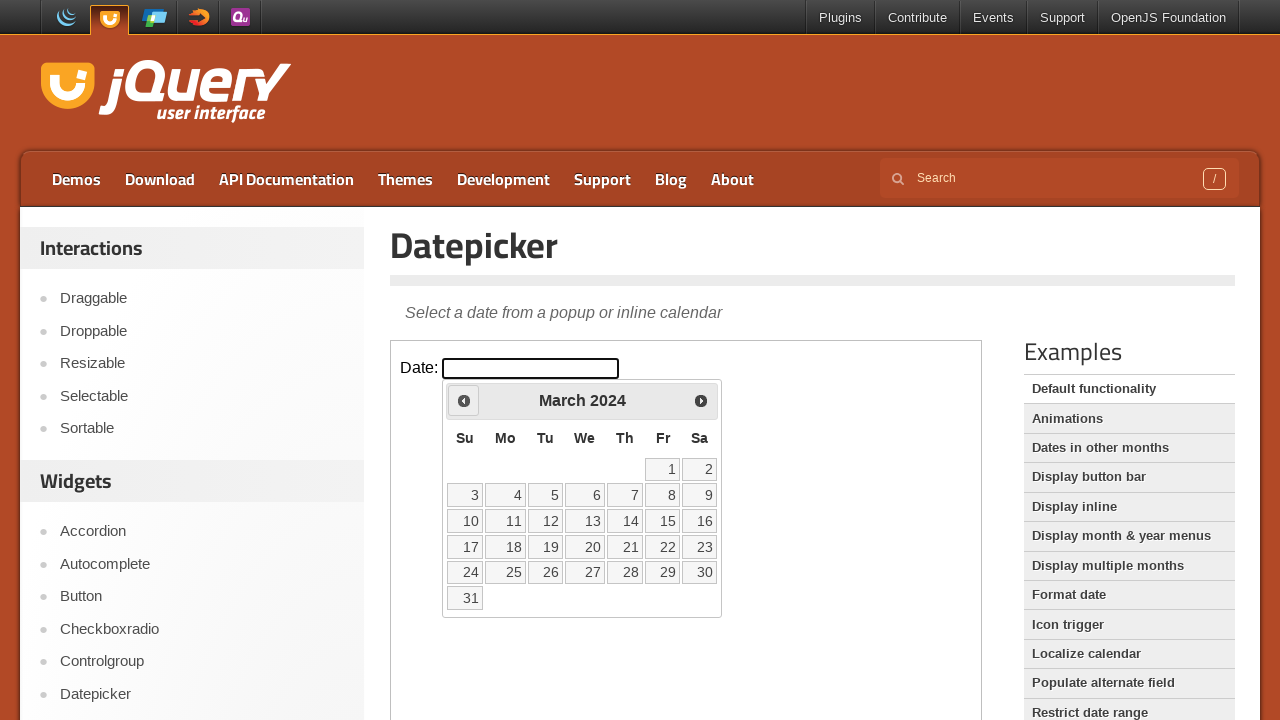

Clicked Previous button to navigate backwards (current: March 2024) at (464, 400) on iframe.demo-frame >> internal:control=enter-frame >> span.ui-icon-circle-triangl
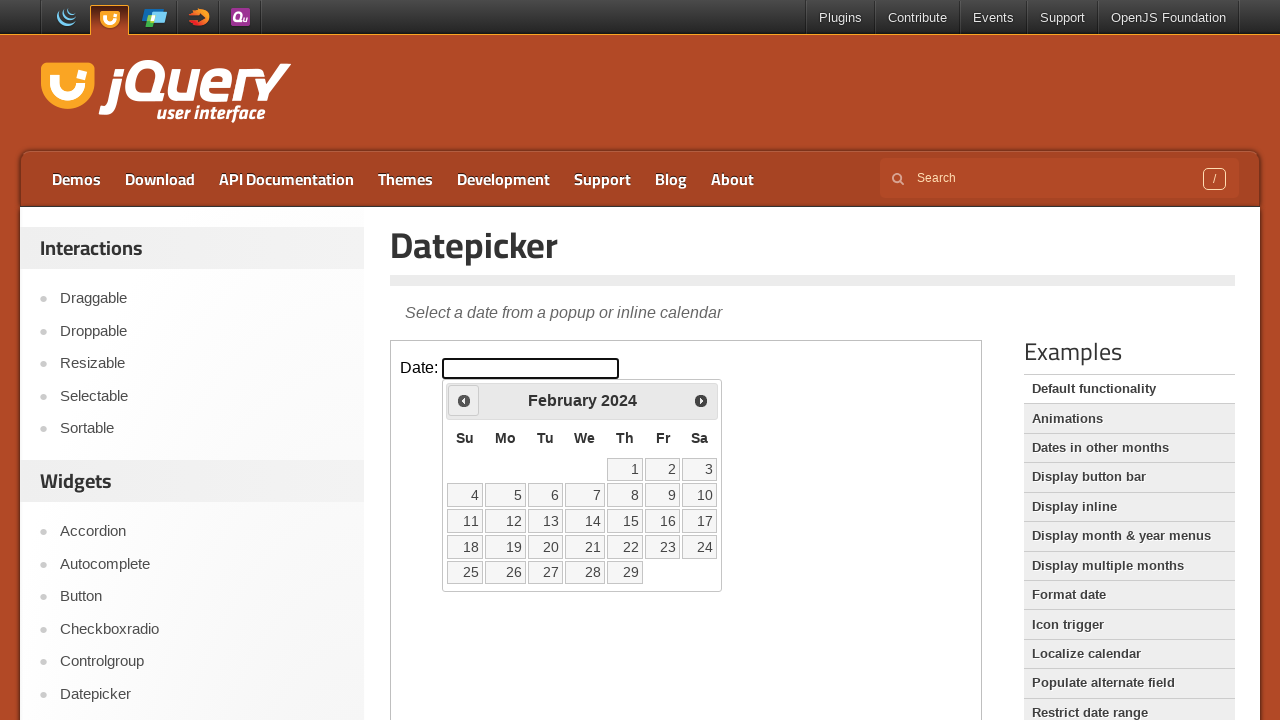

Waited for calendar to update
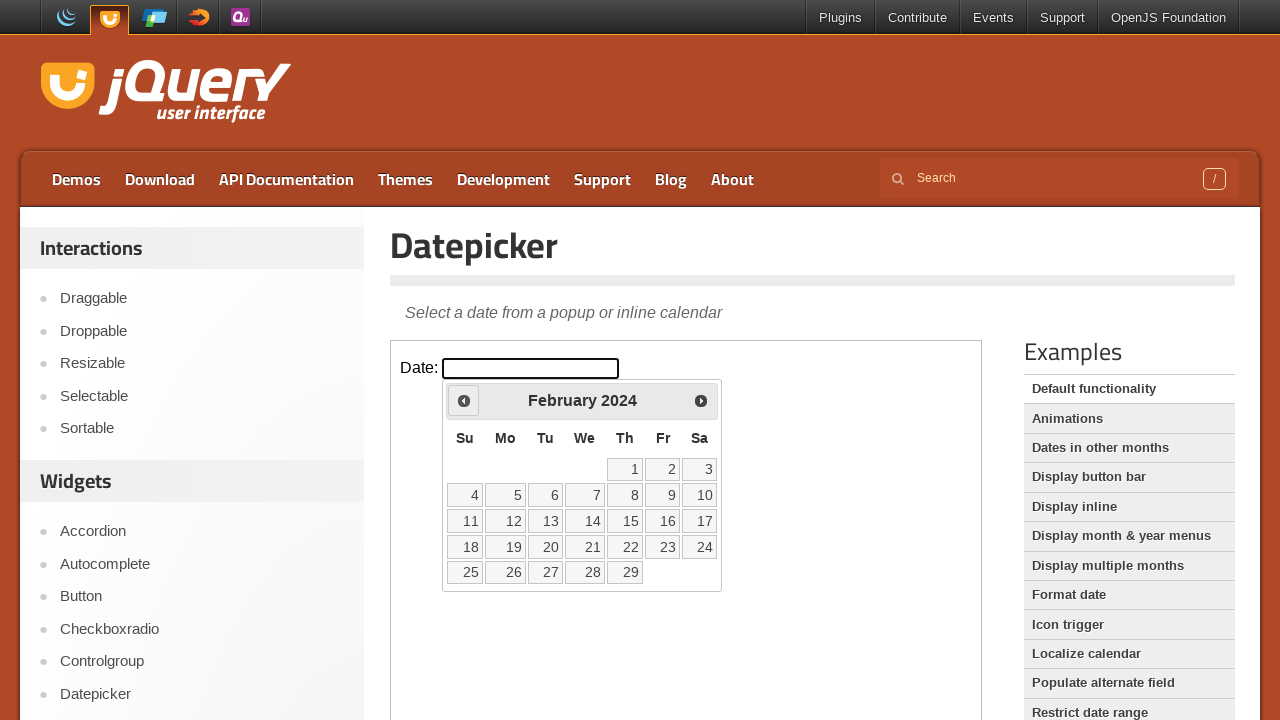

Clicked Previous button to navigate backwards (current: February 2024) at (464, 400) on iframe.demo-frame >> internal:control=enter-frame >> span.ui-icon-circle-triangl
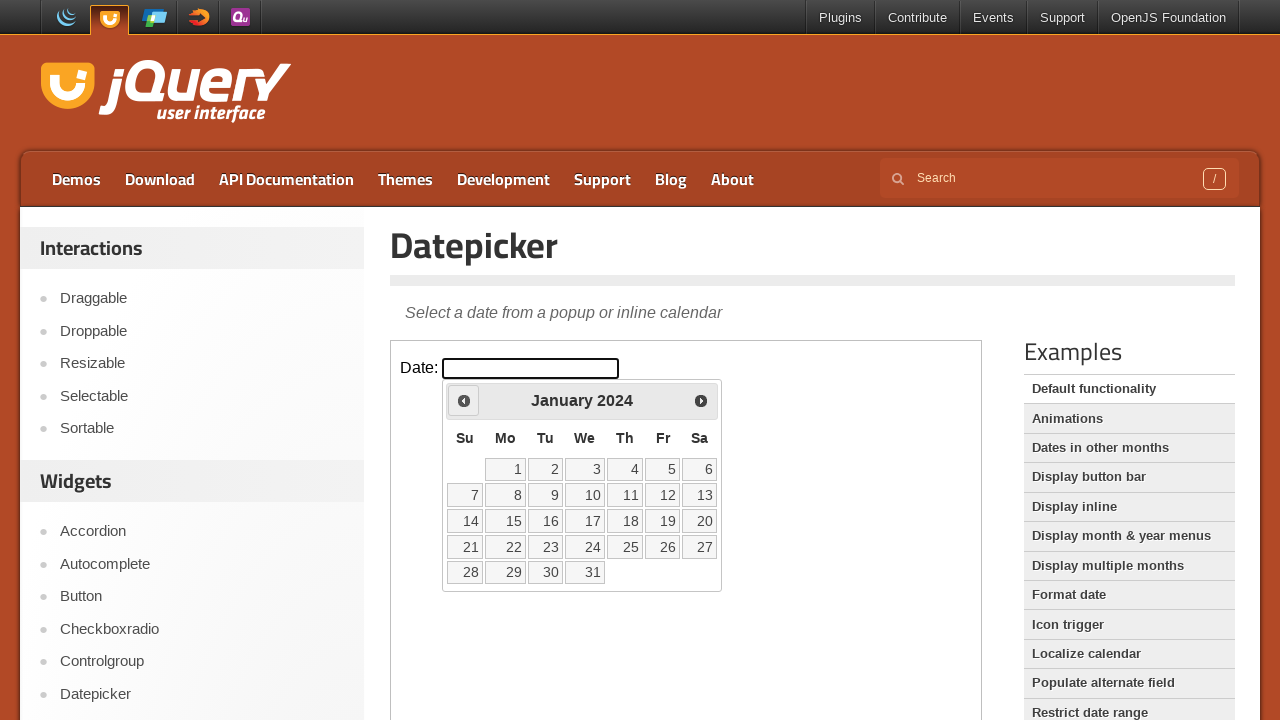

Waited for calendar to update
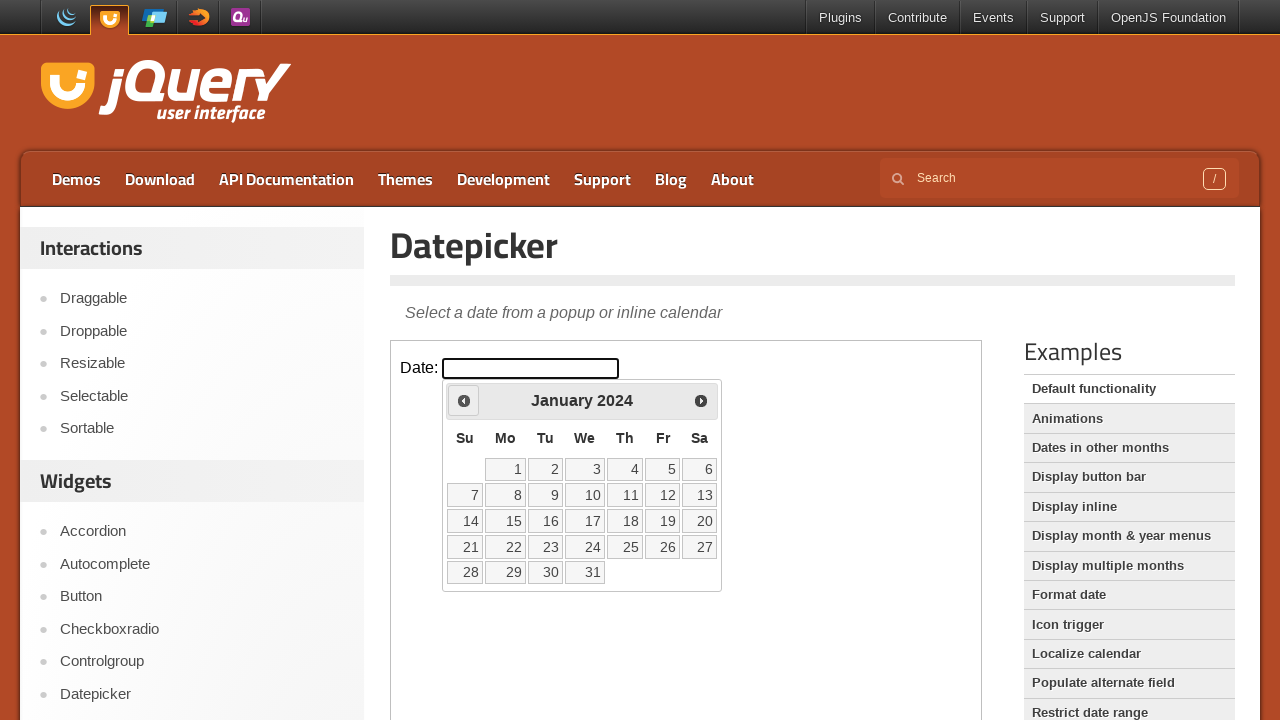

Clicked Previous button to navigate backwards (current: January 2024) at (464, 400) on iframe.demo-frame >> internal:control=enter-frame >> span.ui-icon-circle-triangl
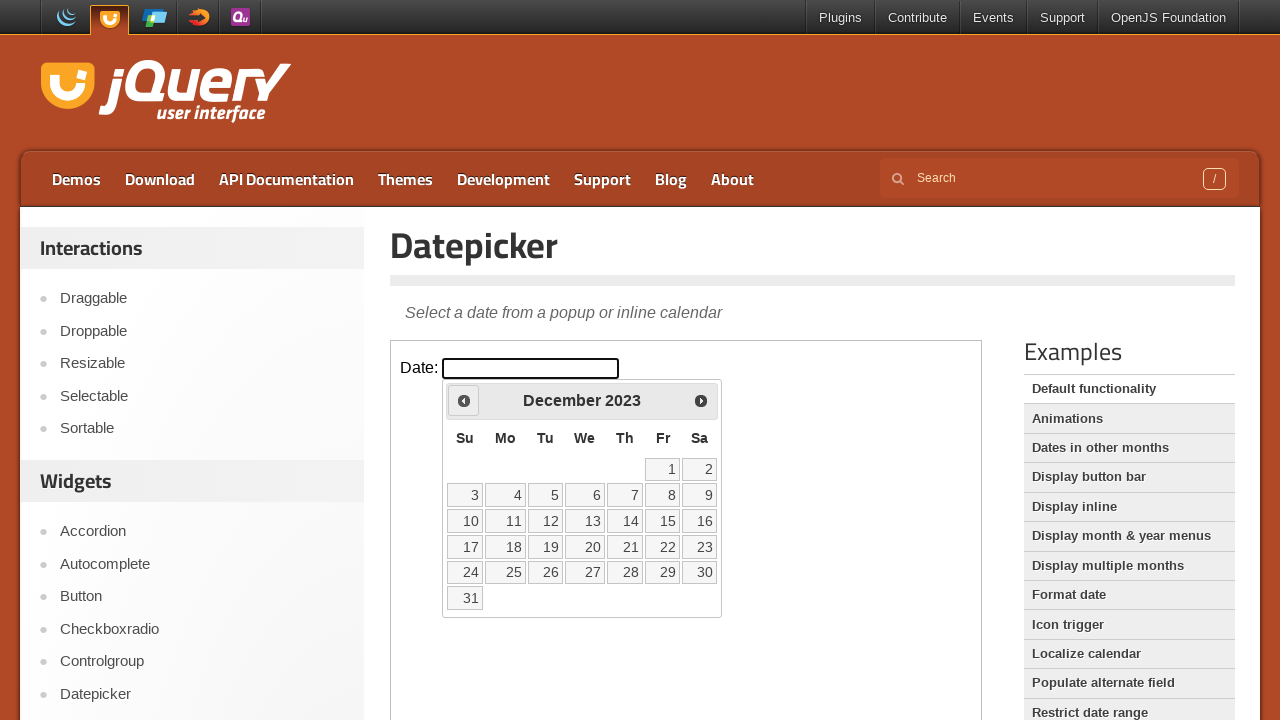

Waited for calendar to update
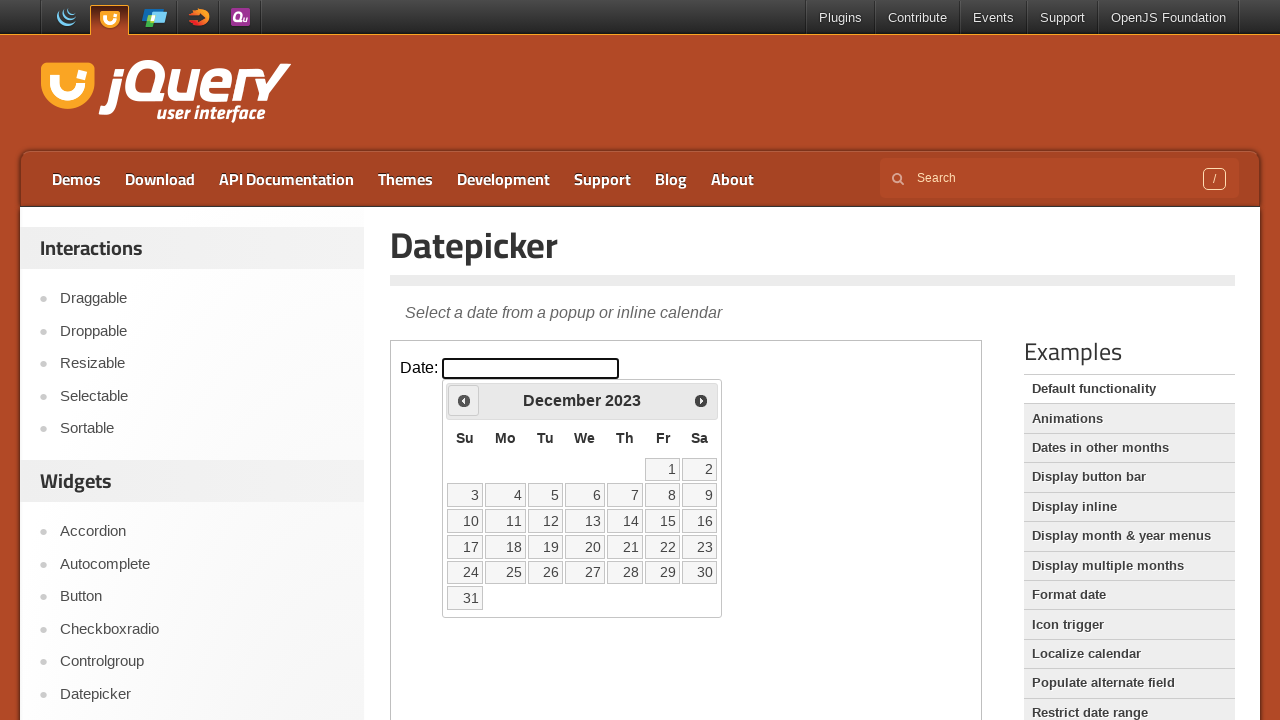

Clicked Previous button to navigate backwards (current: December 2023) at (464, 400) on iframe.demo-frame >> internal:control=enter-frame >> span.ui-icon-circle-triangl
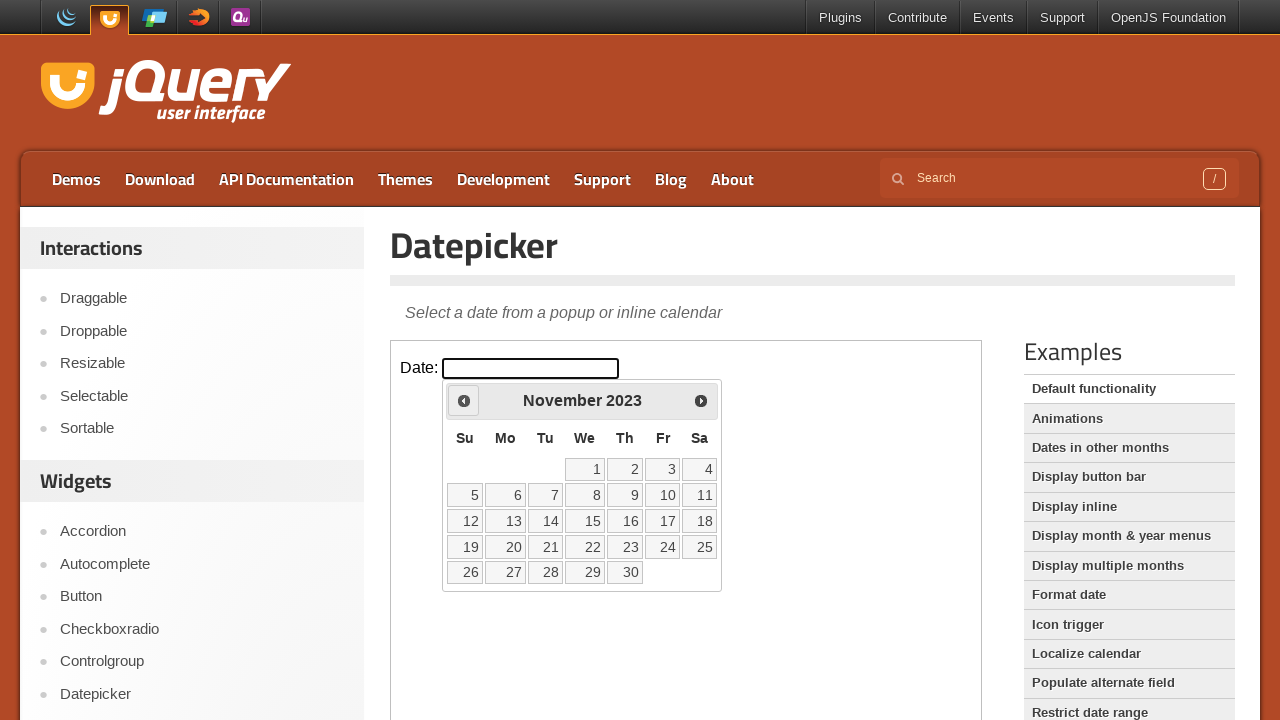

Waited for calendar to update
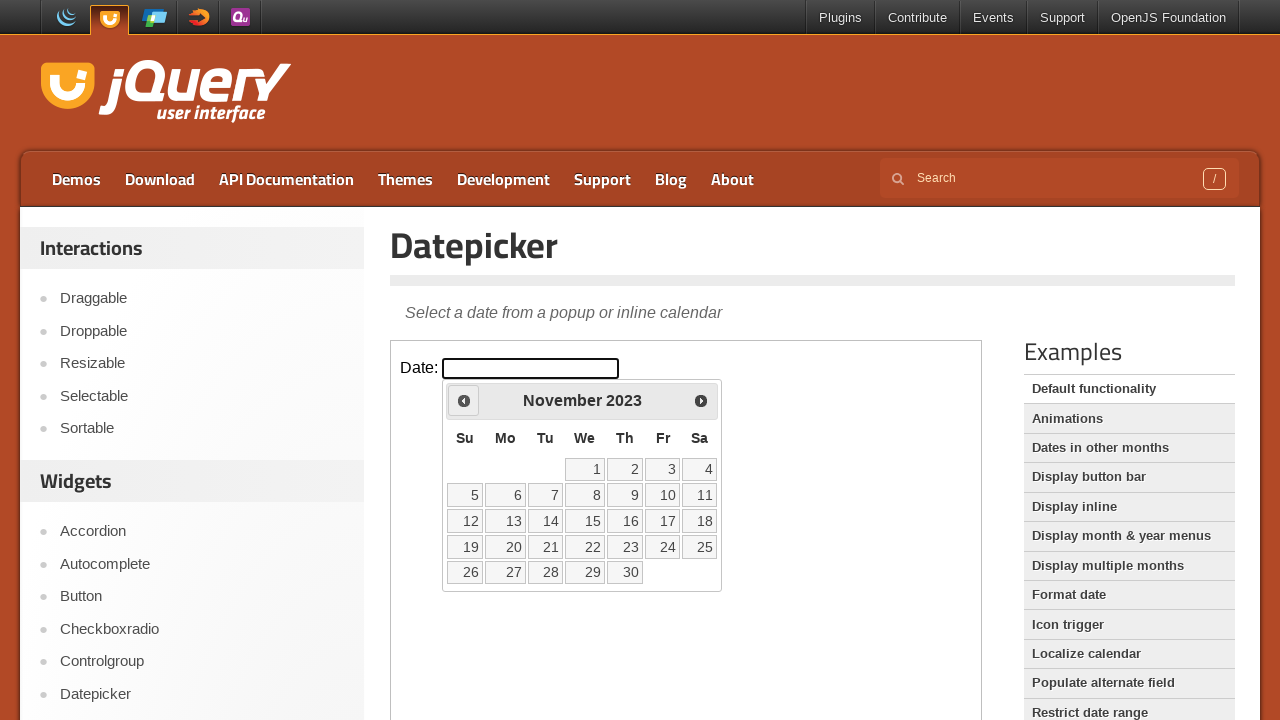

Clicked Previous button to navigate backwards (current: November 2023) at (464, 400) on iframe.demo-frame >> internal:control=enter-frame >> span.ui-icon-circle-triangl
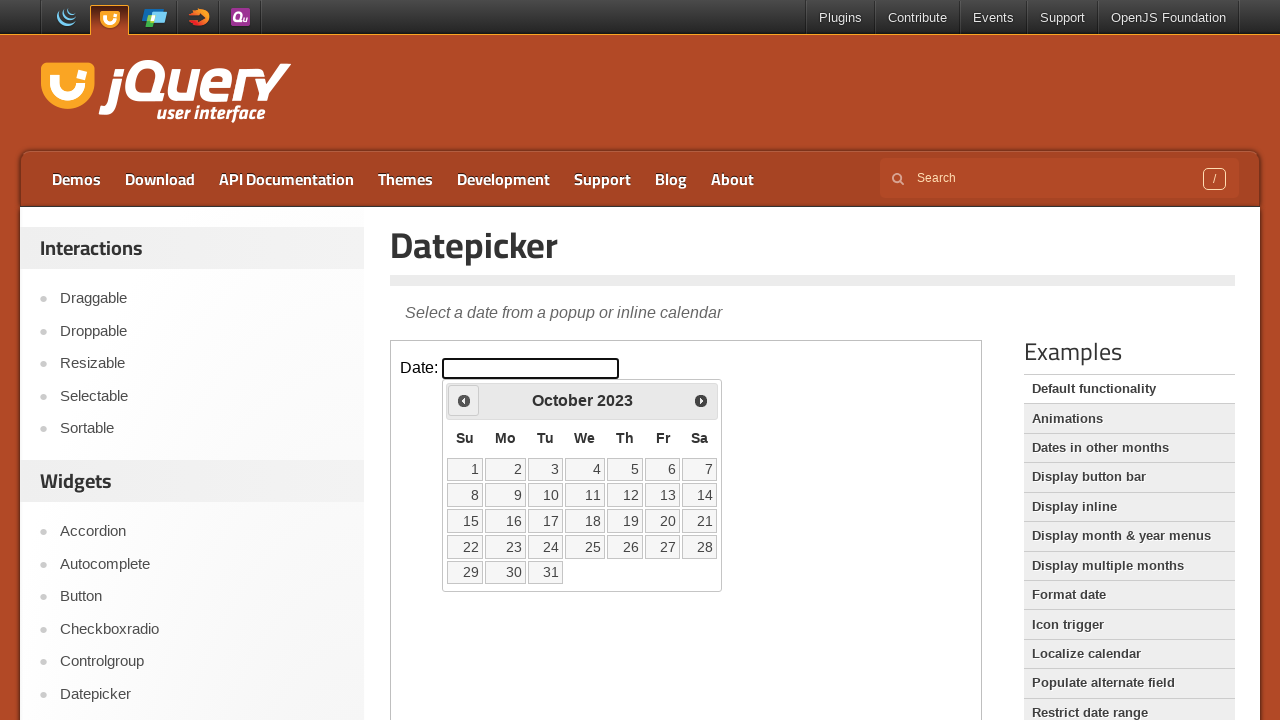

Waited for calendar to update
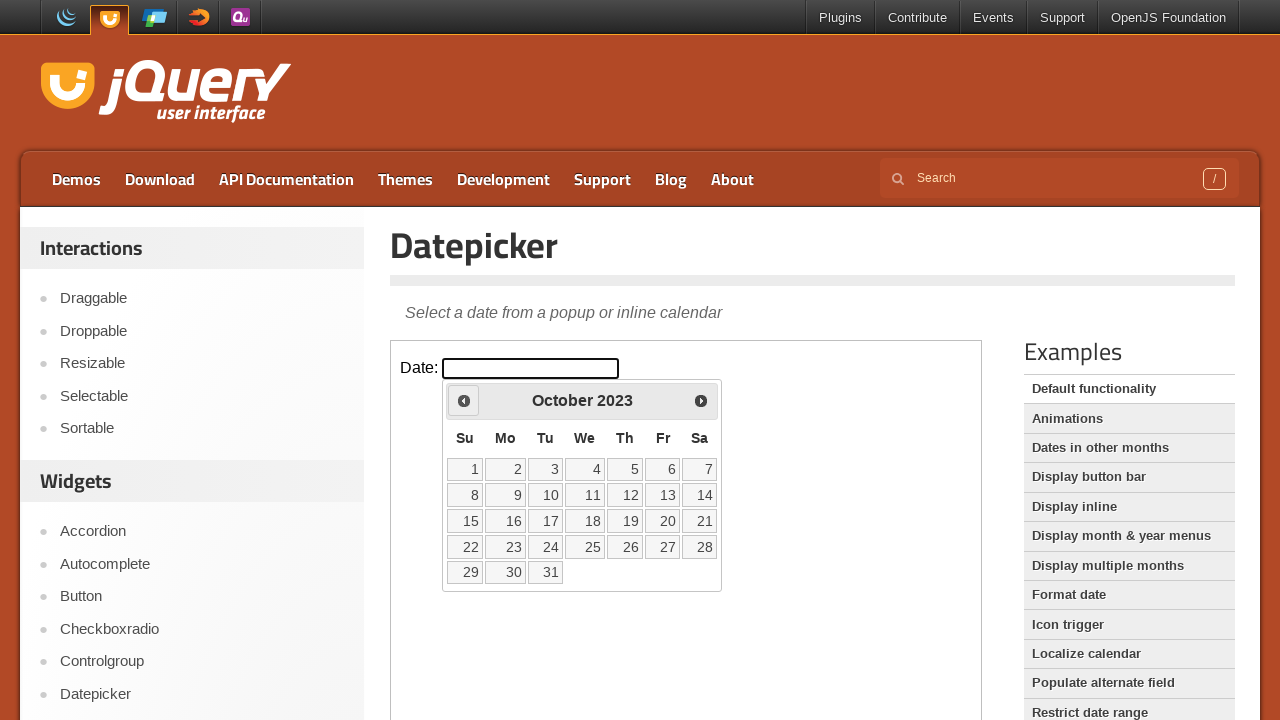

Clicked Previous button to navigate backwards (current: October 2023) at (464, 400) on iframe.demo-frame >> internal:control=enter-frame >> span.ui-icon-circle-triangl
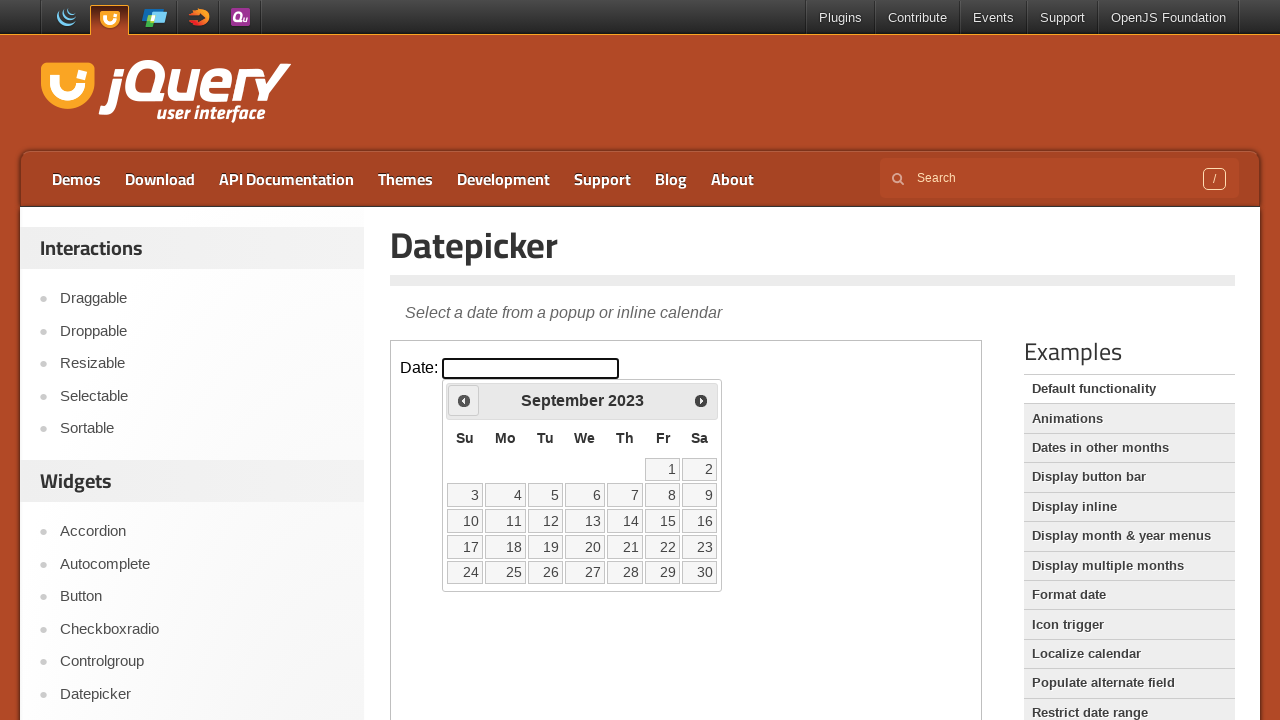

Waited for calendar to update
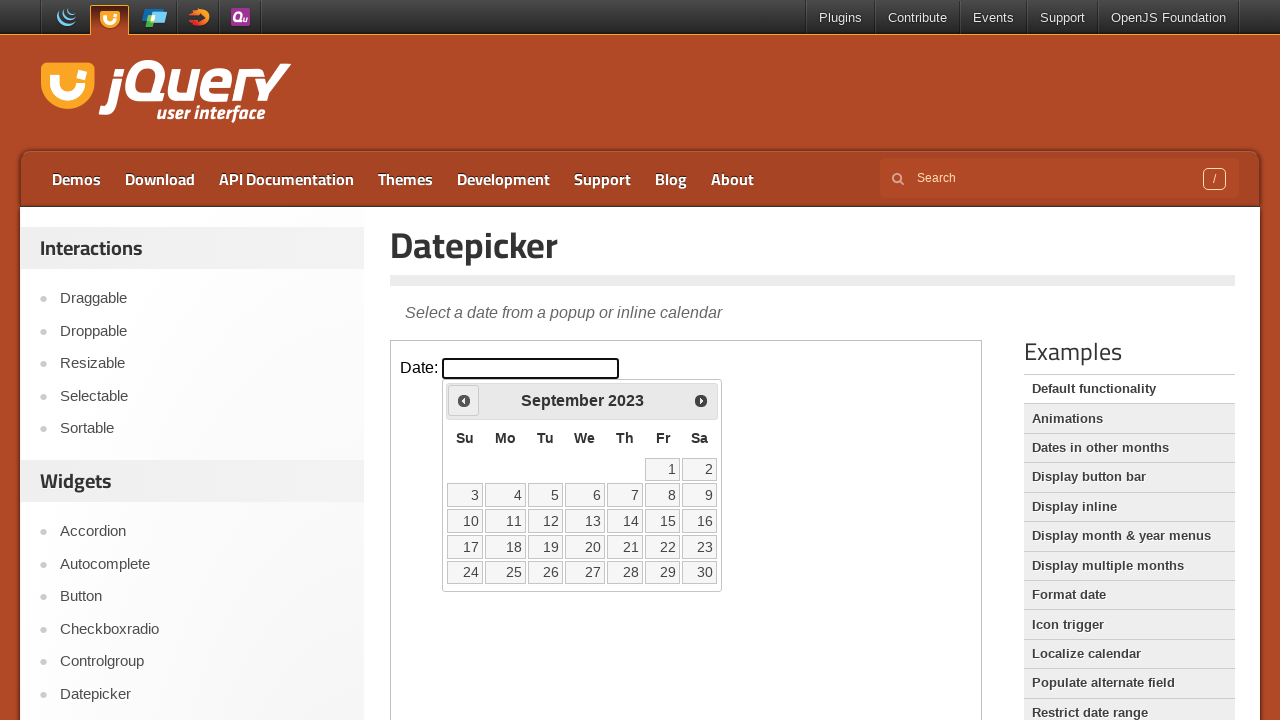

Clicked Previous button to navigate backwards (current: September 2023) at (464, 400) on iframe.demo-frame >> internal:control=enter-frame >> span.ui-icon-circle-triangl
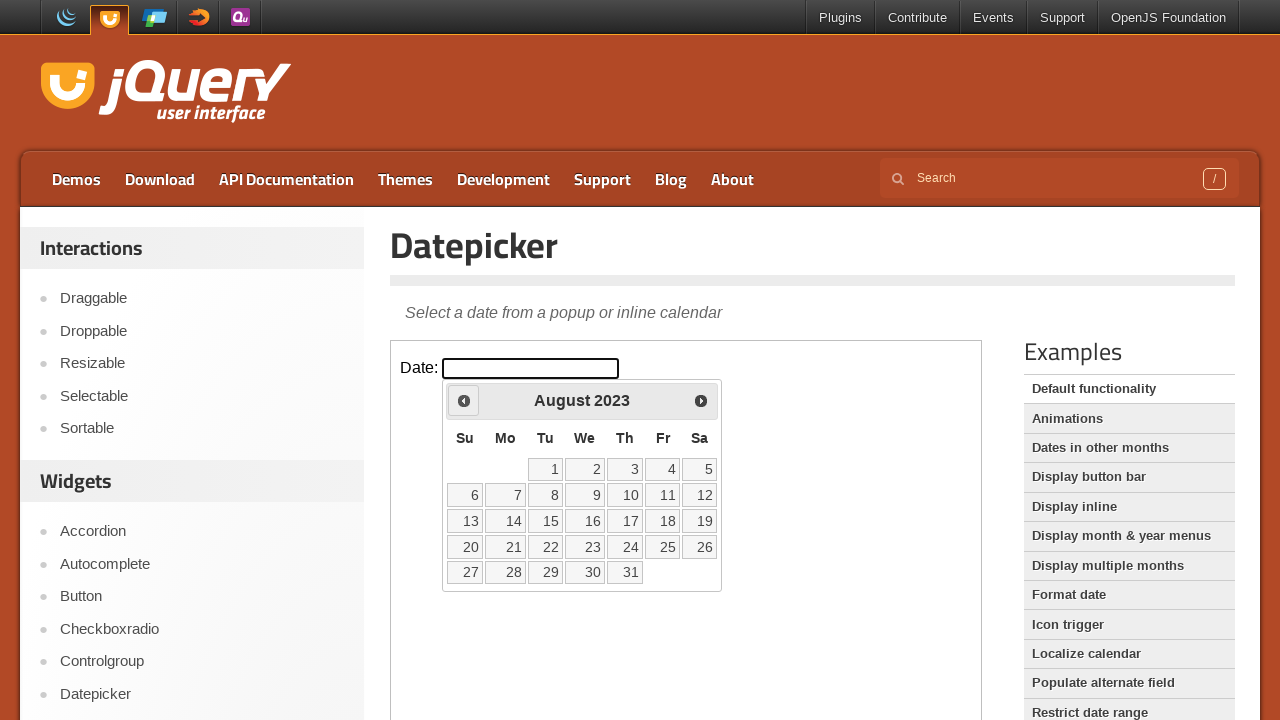

Waited for calendar to update
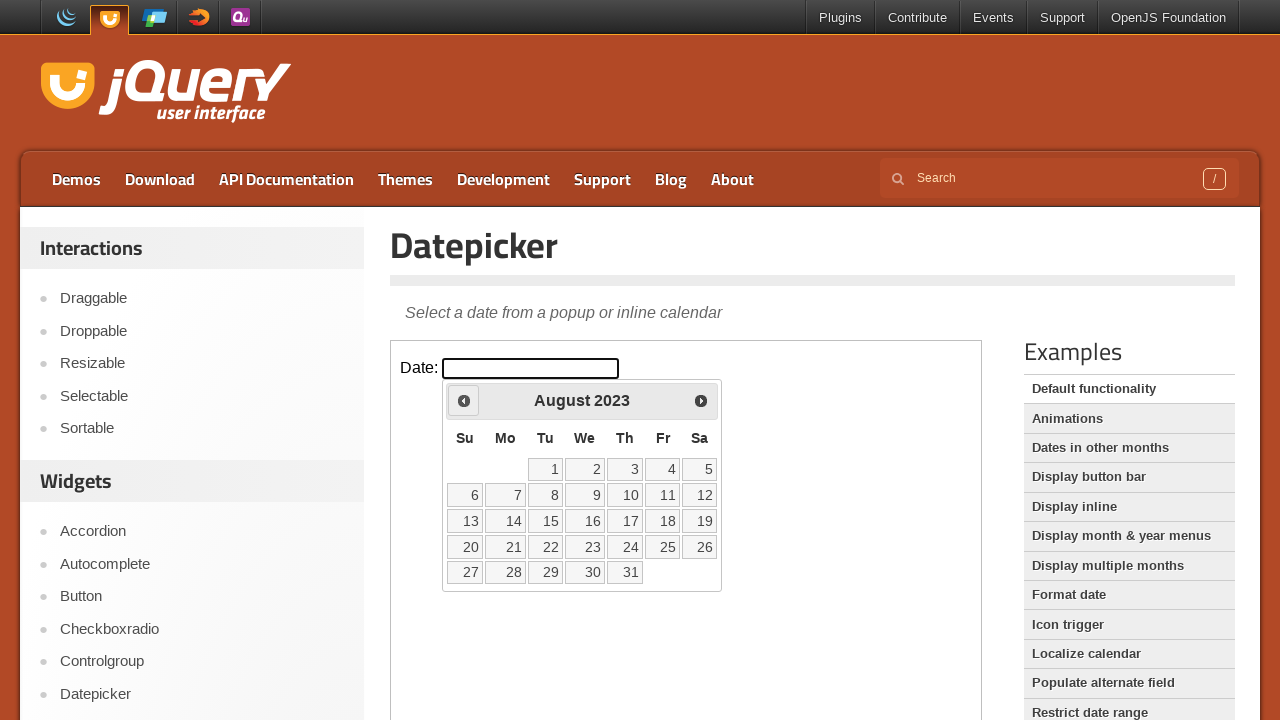

Clicked Previous button to navigate backwards (current: August 2023) at (464, 400) on iframe.demo-frame >> internal:control=enter-frame >> span.ui-icon-circle-triangl
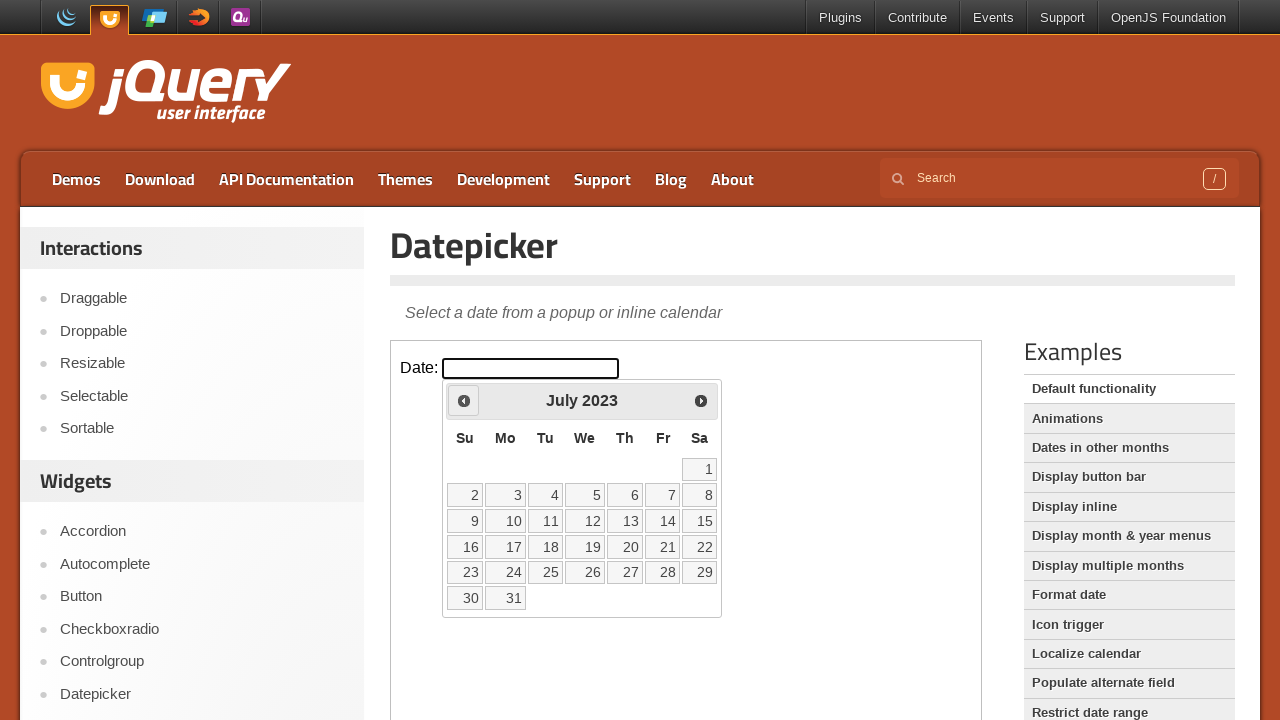

Waited for calendar to update
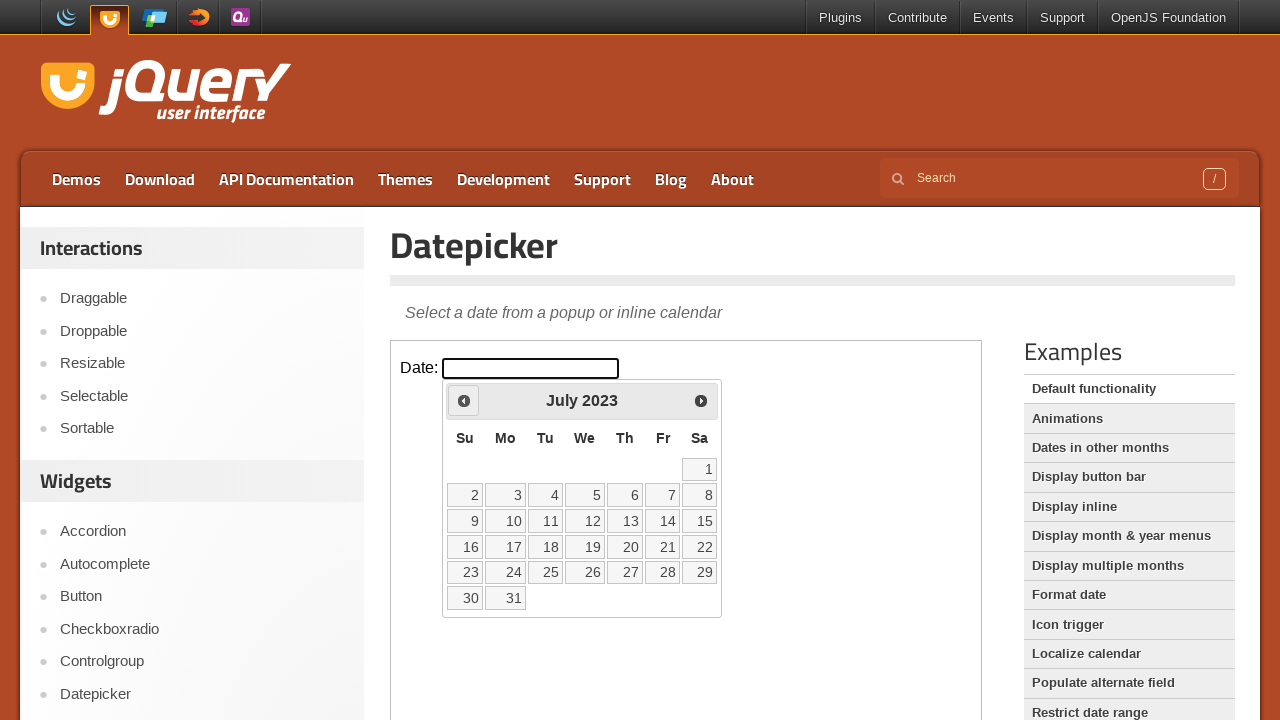

Clicked Previous button to navigate backwards (current: July 2023) at (464, 400) on iframe.demo-frame >> internal:control=enter-frame >> span.ui-icon-circle-triangl
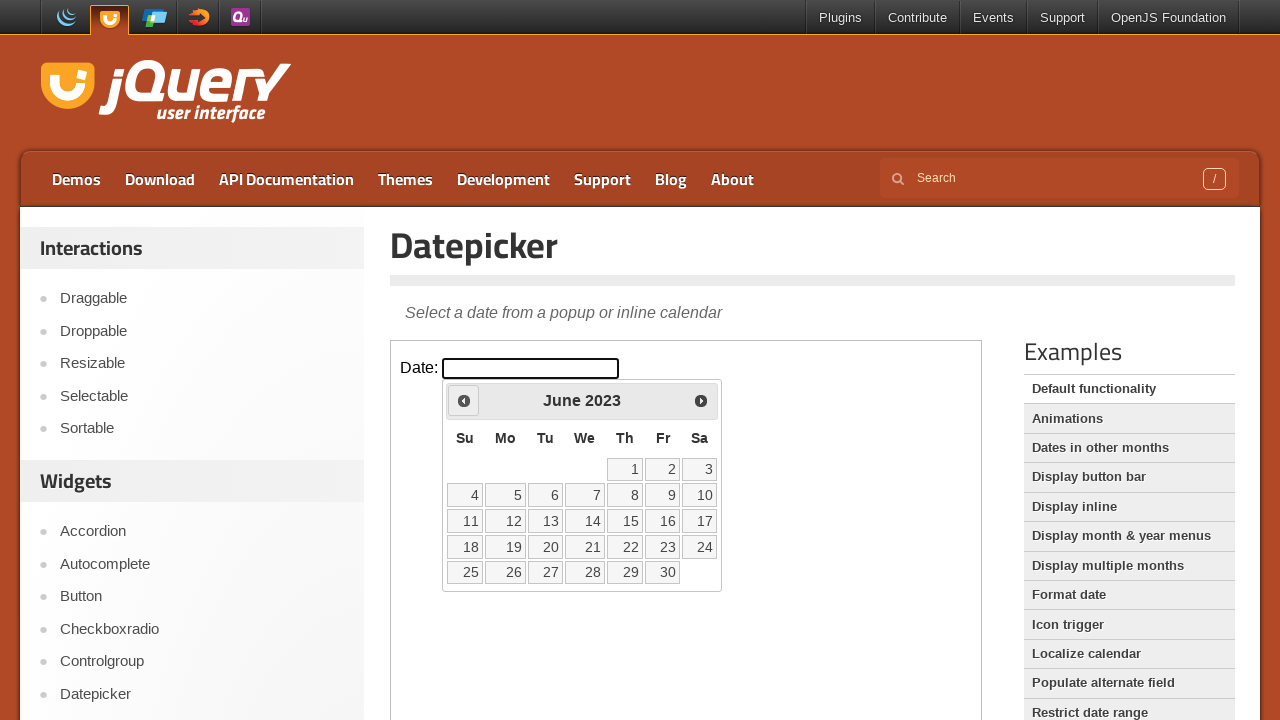

Waited for calendar to update
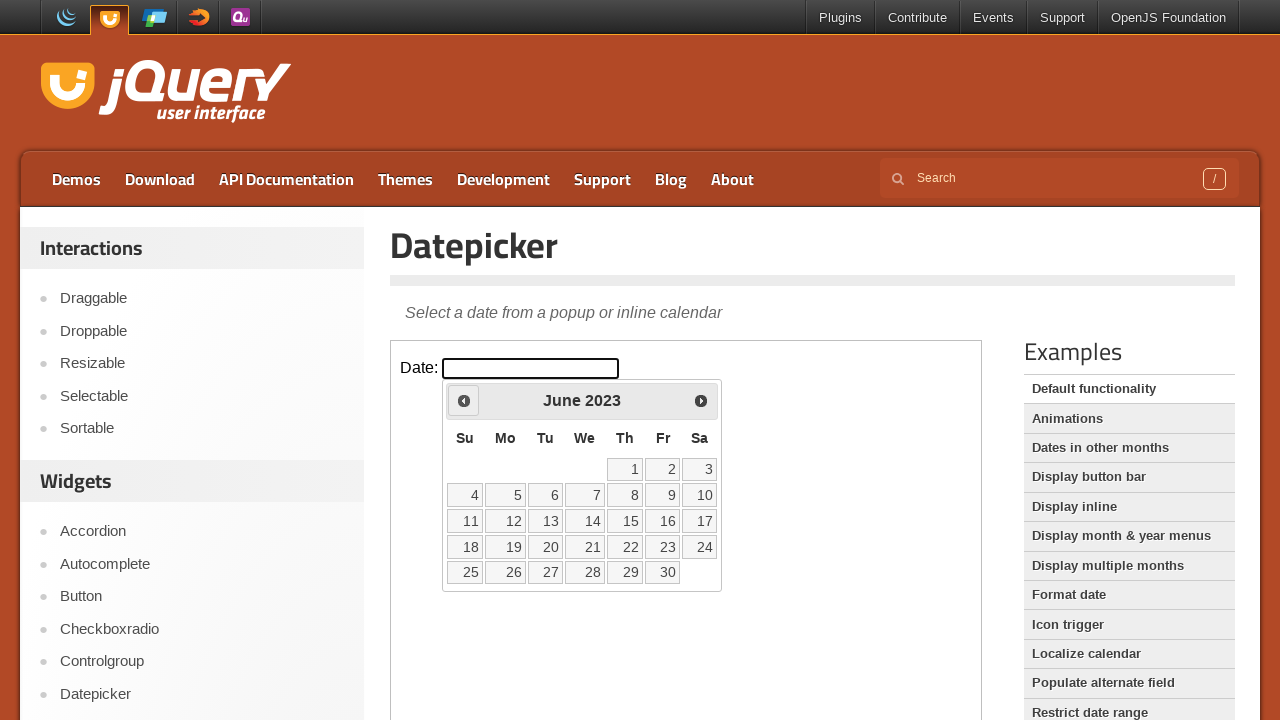

Clicked Previous button to navigate backwards (current: June 2023) at (464, 400) on iframe.demo-frame >> internal:control=enter-frame >> span.ui-icon-circle-triangl
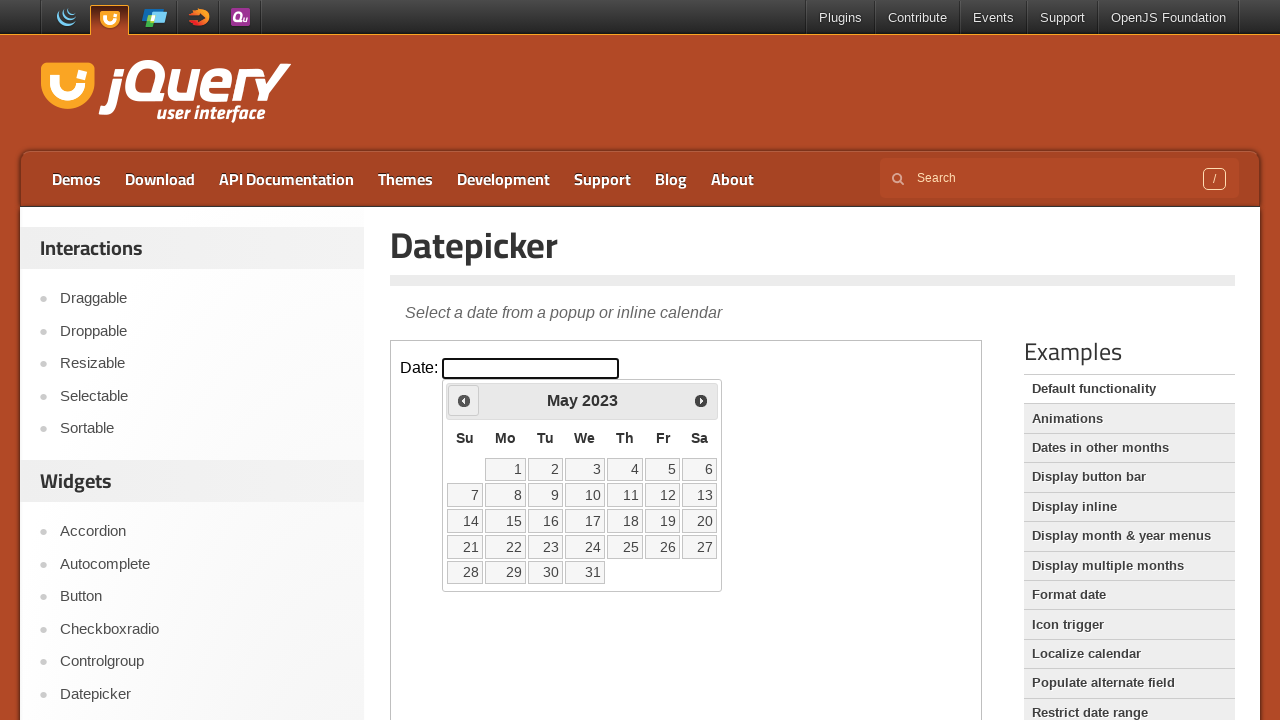

Waited for calendar to update
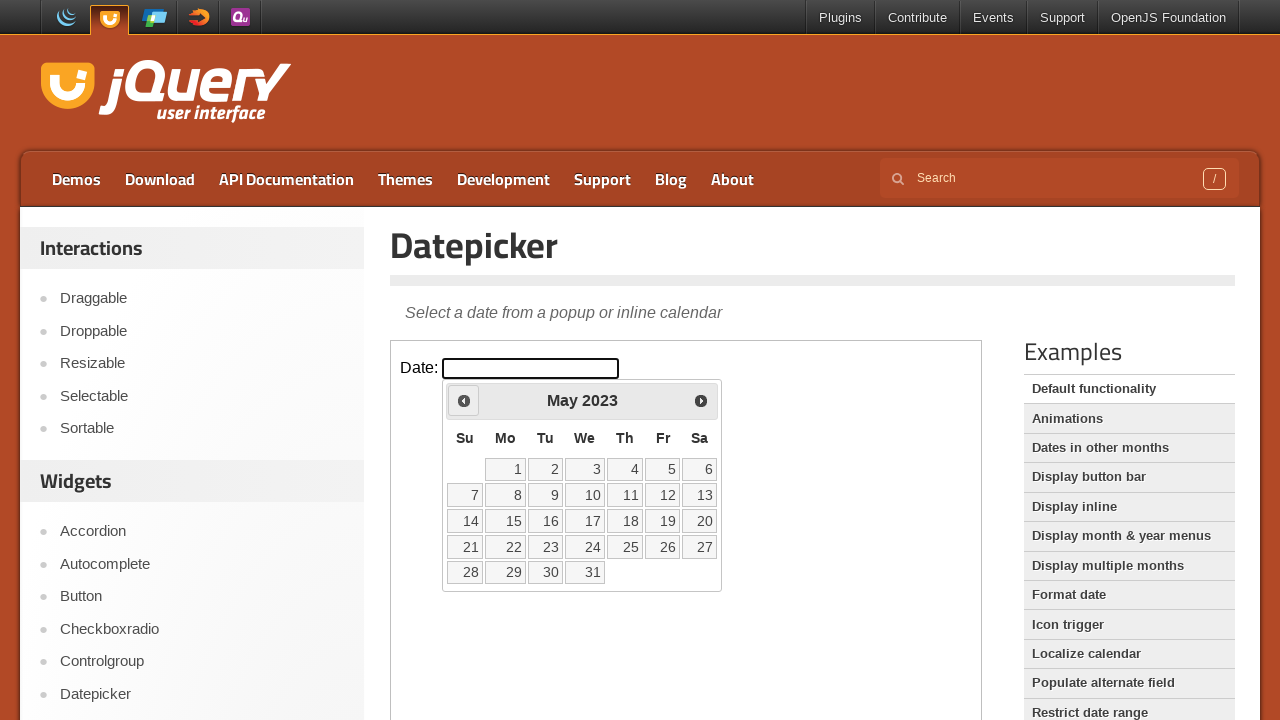

Clicked Previous button to navigate backwards (current: May 2023) at (464, 400) on iframe.demo-frame >> internal:control=enter-frame >> span.ui-icon-circle-triangl
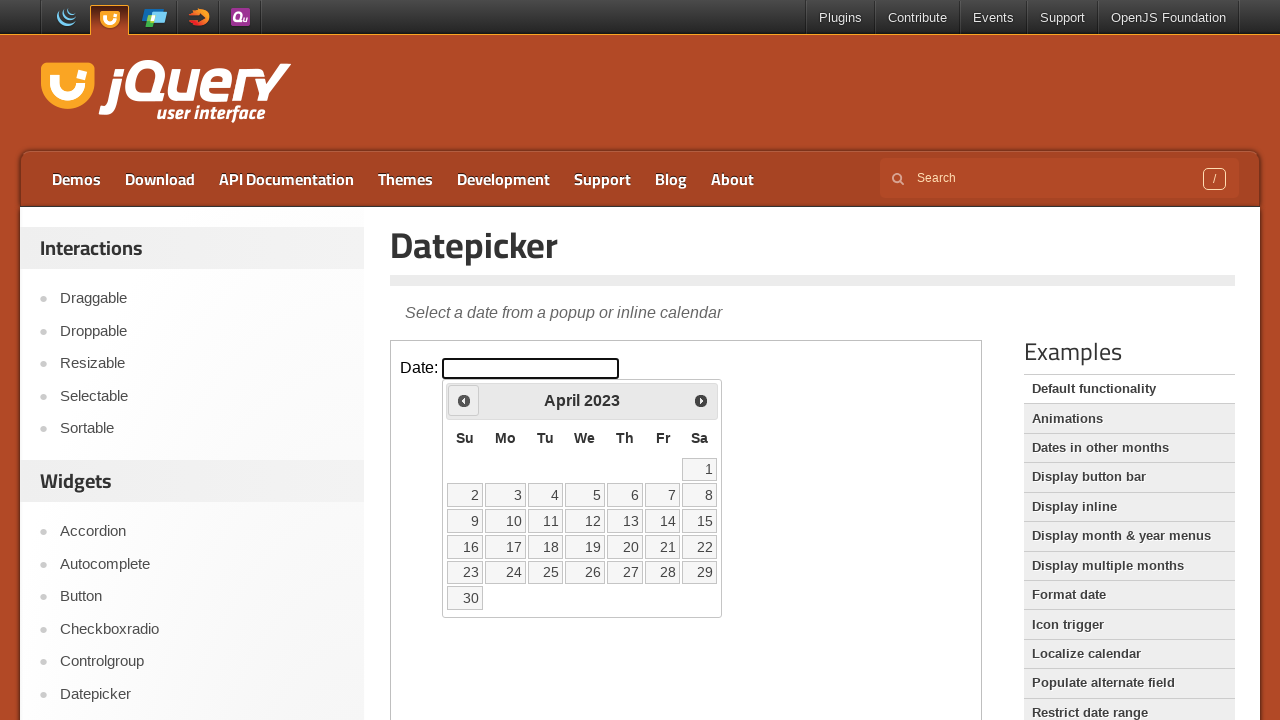

Waited for calendar to update
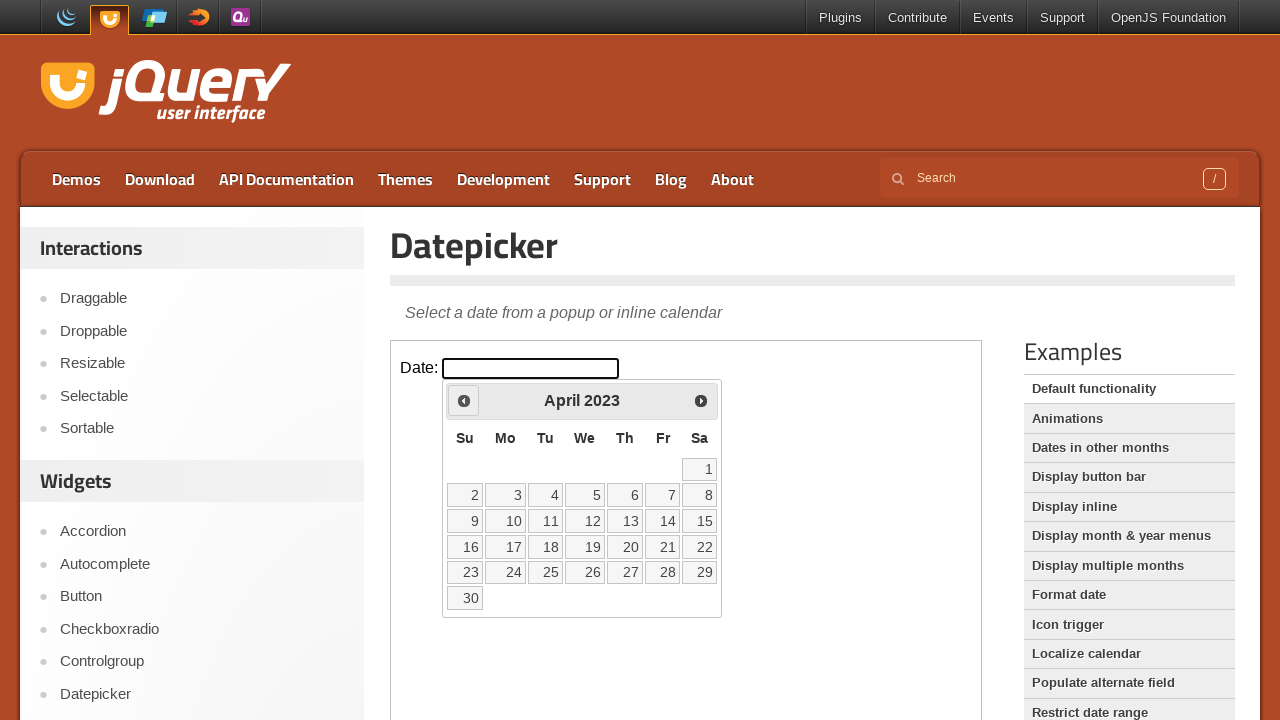

Clicked Previous button to navigate backwards (current: April 2023) at (464, 400) on iframe.demo-frame >> internal:control=enter-frame >> span.ui-icon-circle-triangl
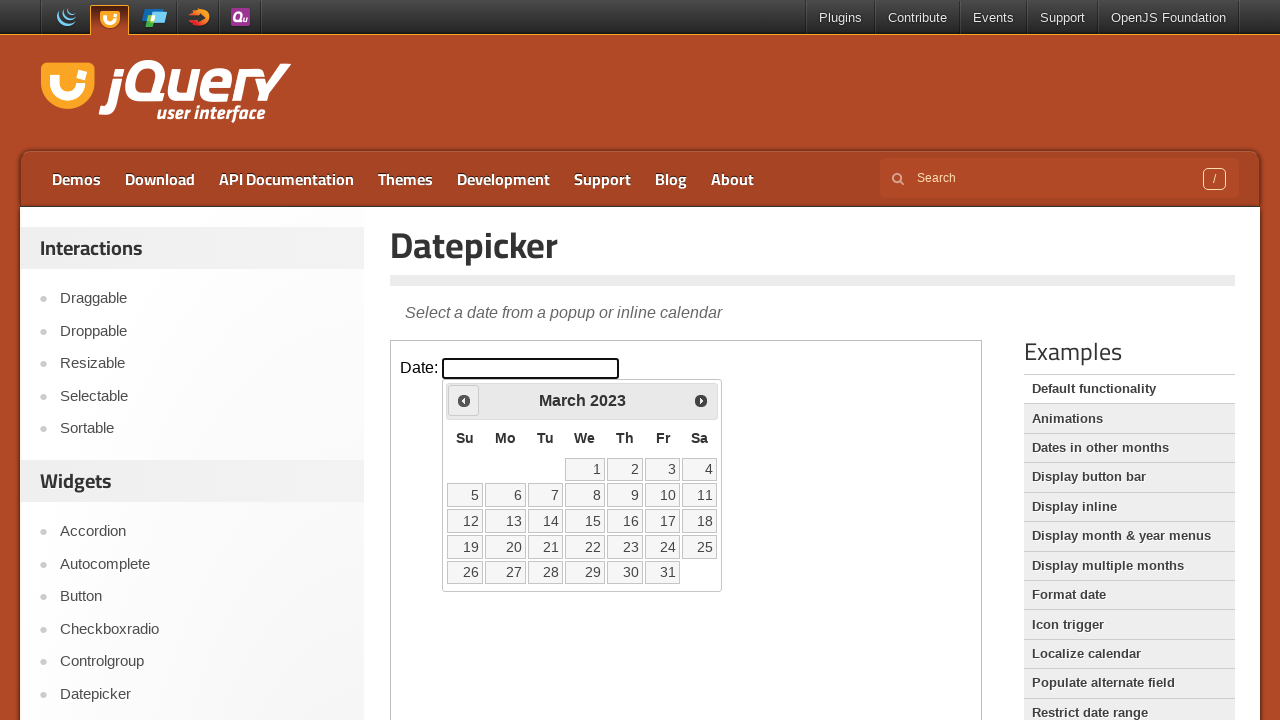

Waited for calendar to update
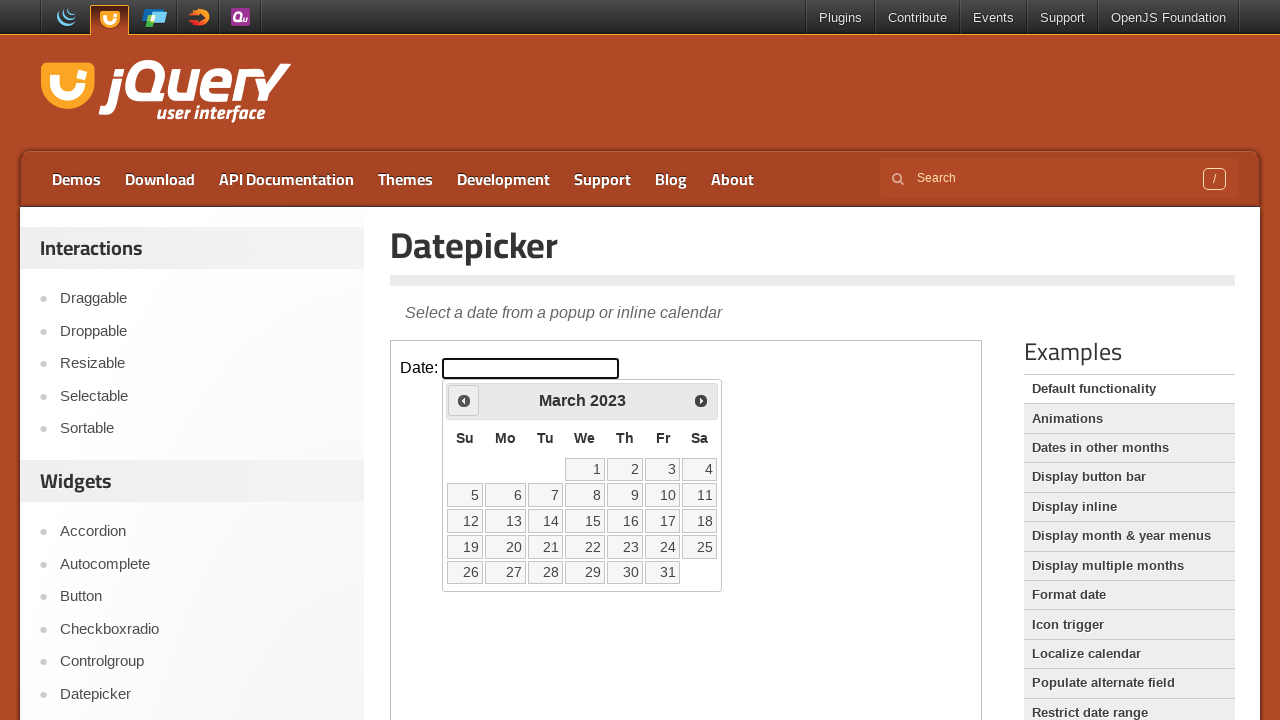

Clicked Previous button to navigate backwards (current: March 2023) at (464, 400) on iframe.demo-frame >> internal:control=enter-frame >> span.ui-icon-circle-triangl
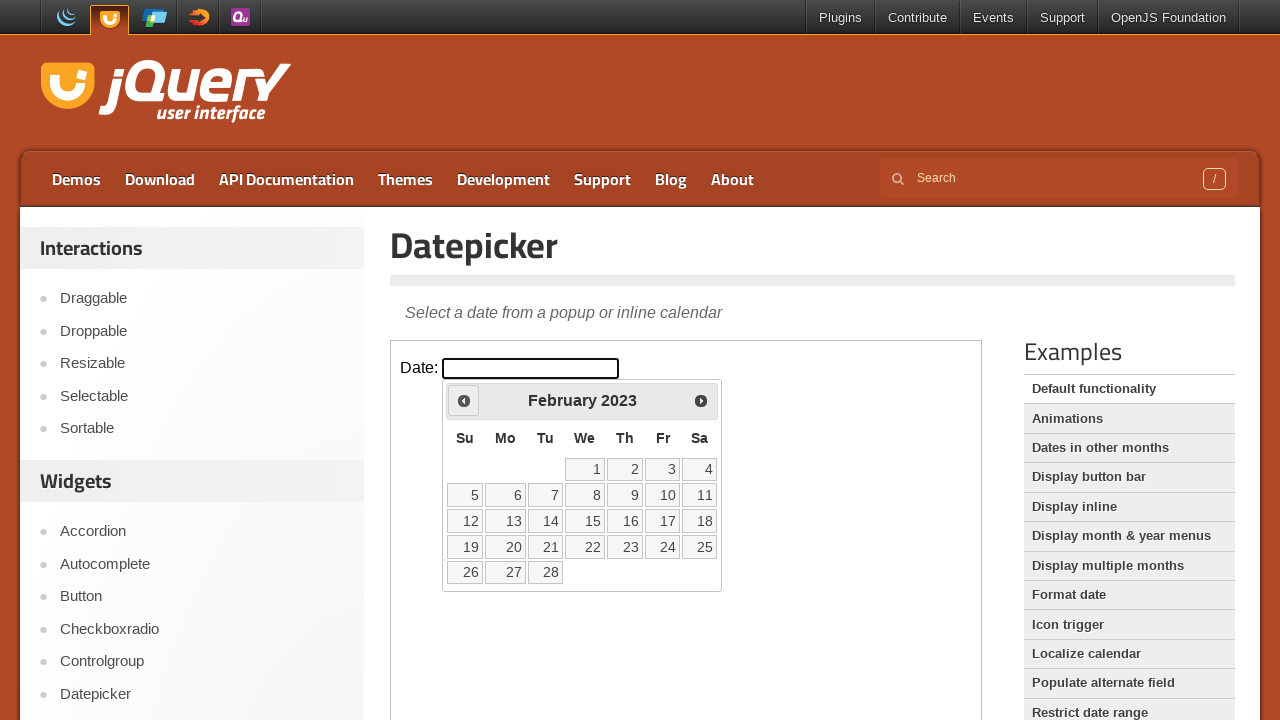

Waited for calendar to update
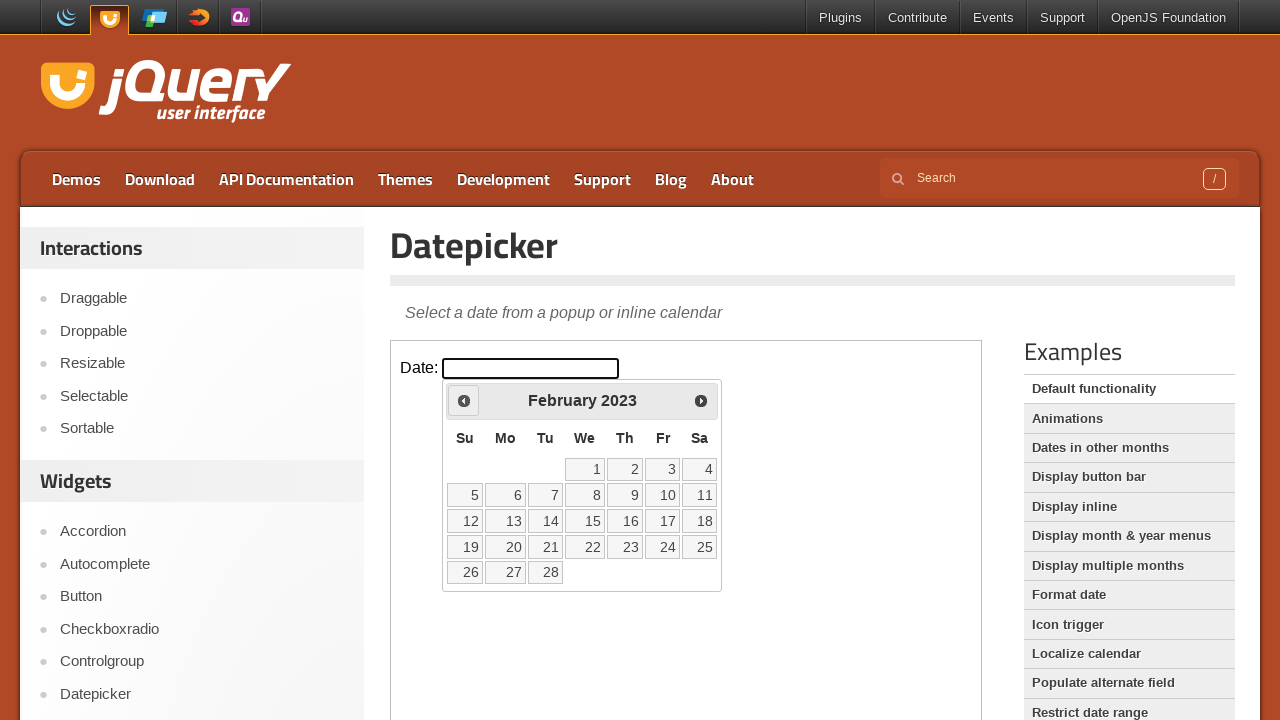

Clicked Previous button to navigate backwards (current: February 2023) at (464, 400) on iframe.demo-frame >> internal:control=enter-frame >> span.ui-icon-circle-triangl
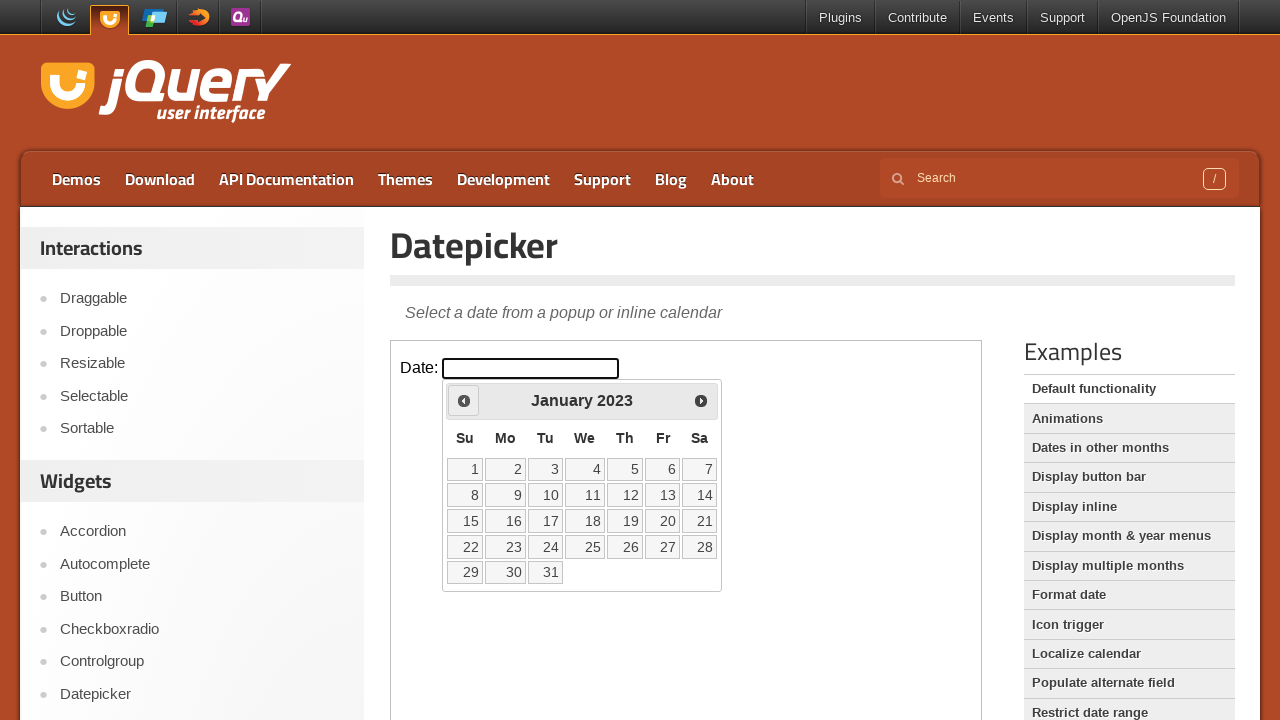

Waited for calendar to update
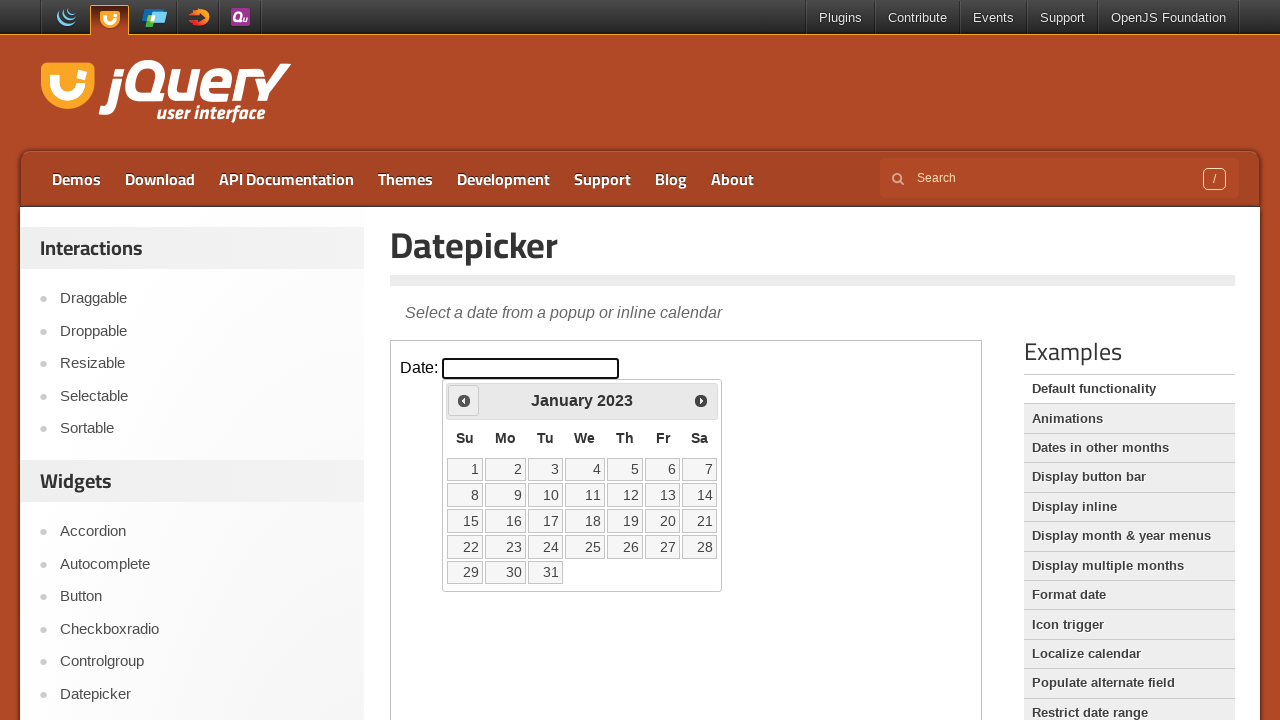

Clicked Previous button to navigate backwards (current: January 2023) at (464, 400) on iframe.demo-frame >> internal:control=enter-frame >> span.ui-icon-circle-triangl
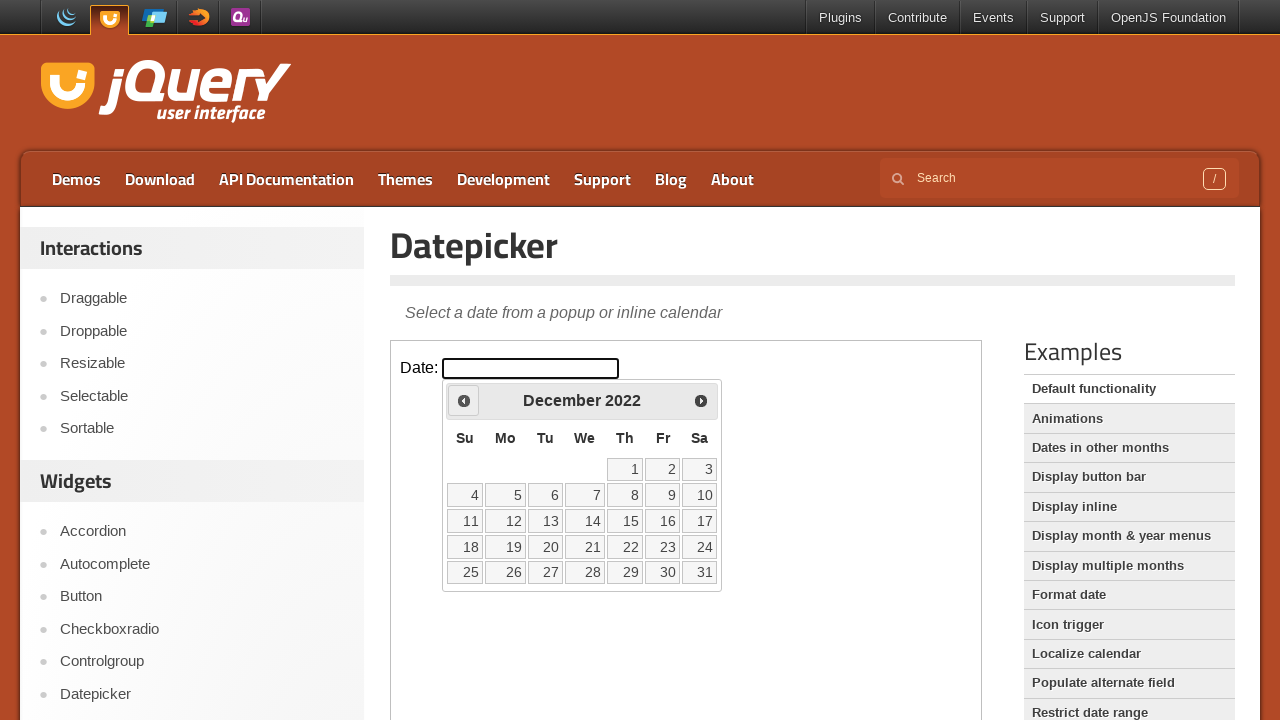

Waited for calendar to update
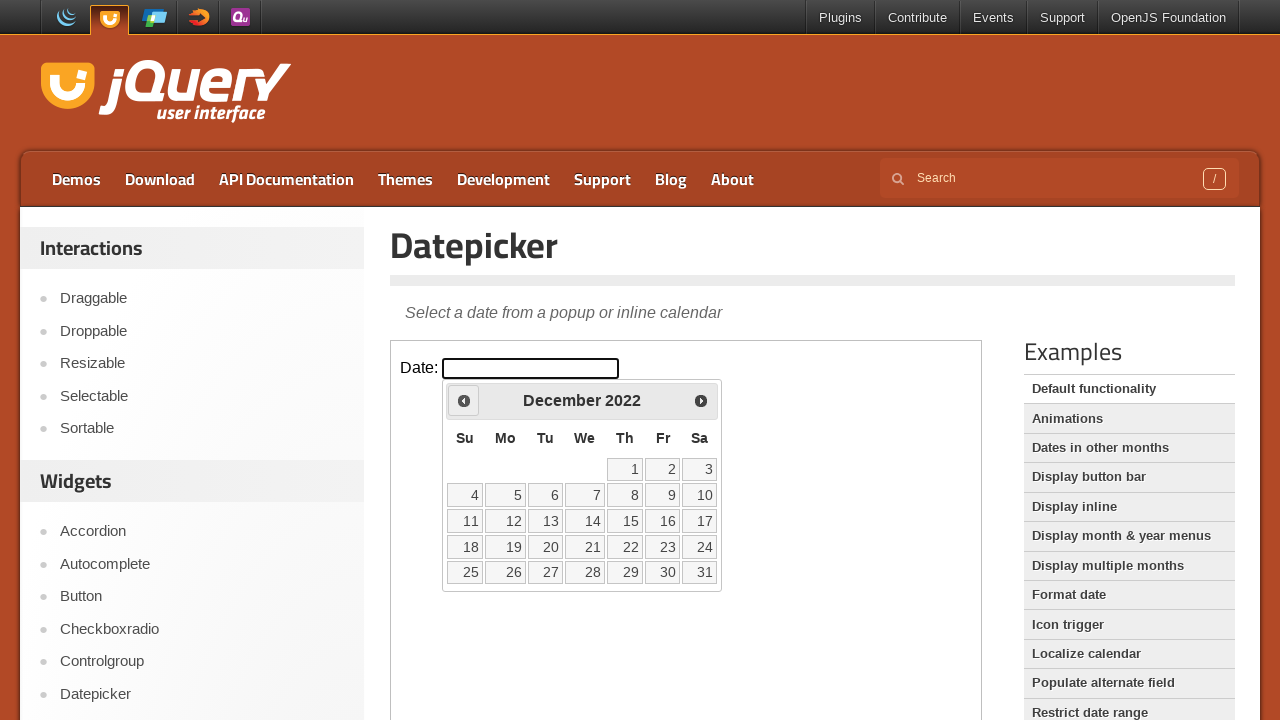

Clicked Previous button to navigate backwards (current: December 2022) at (464, 400) on iframe.demo-frame >> internal:control=enter-frame >> span.ui-icon-circle-triangl
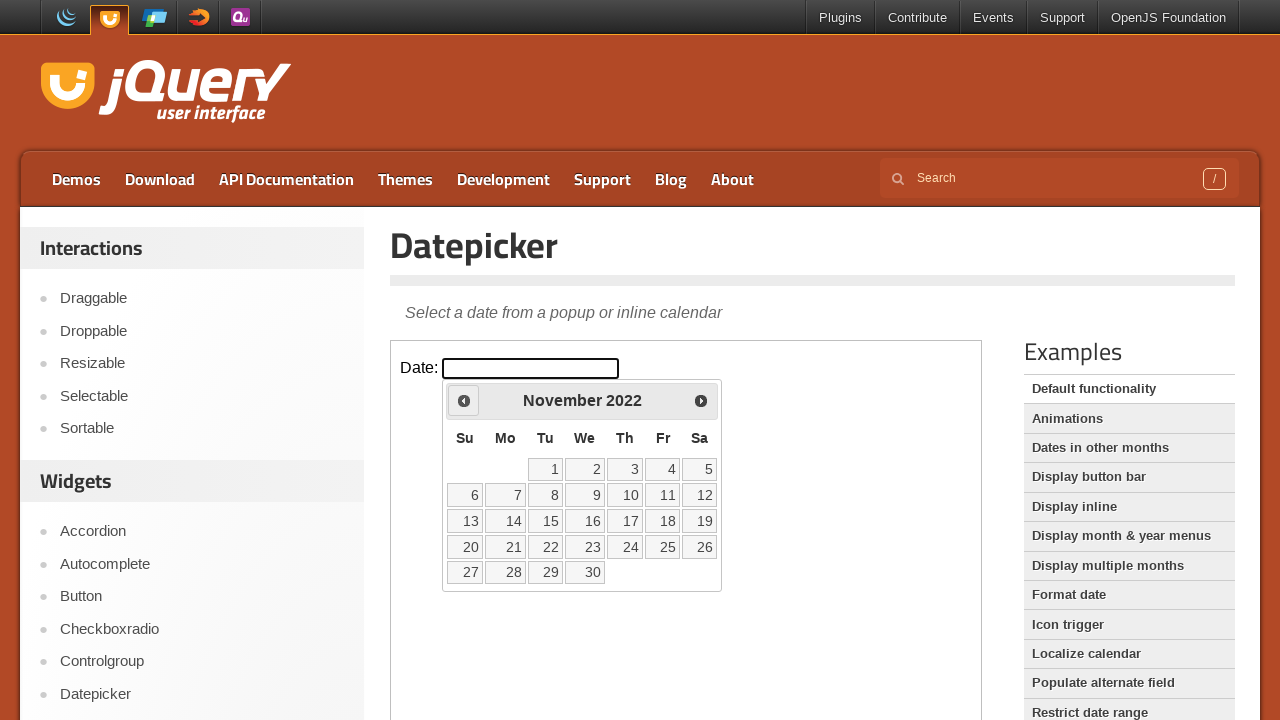

Waited for calendar to update
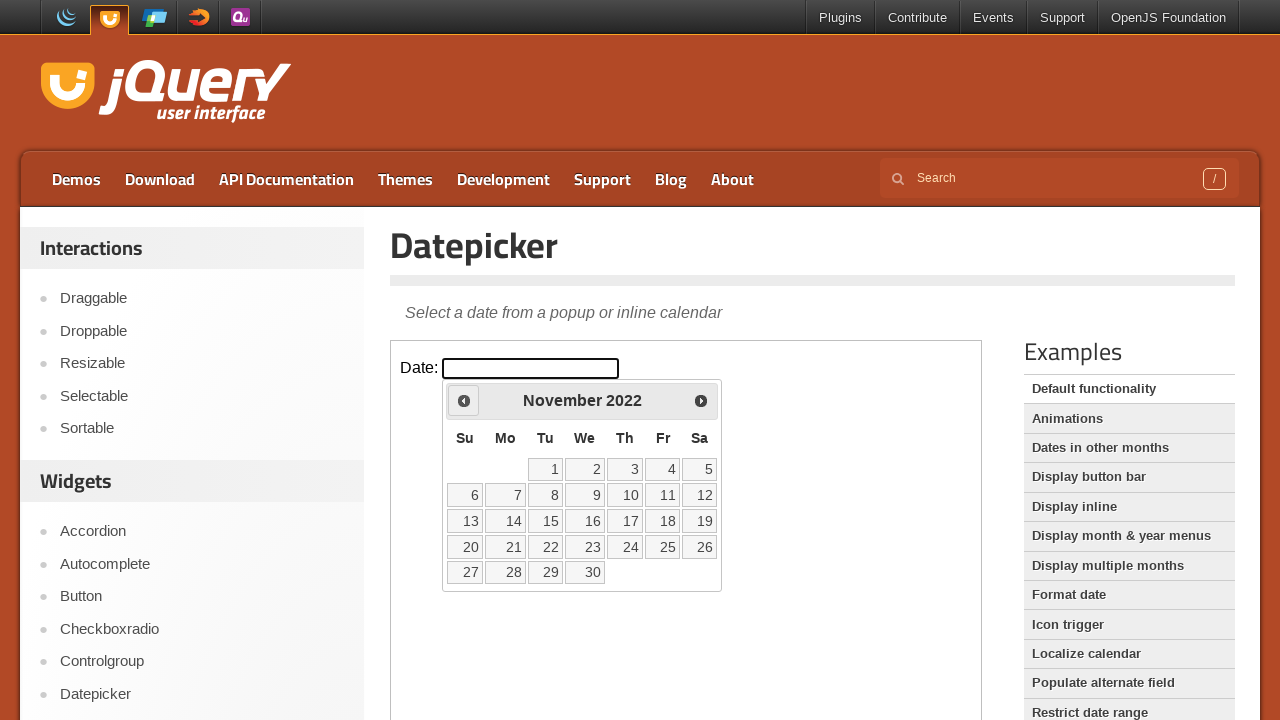

Clicked Previous button to navigate backwards (current: November 2022) at (464, 400) on iframe.demo-frame >> internal:control=enter-frame >> span.ui-icon-circle-triangl
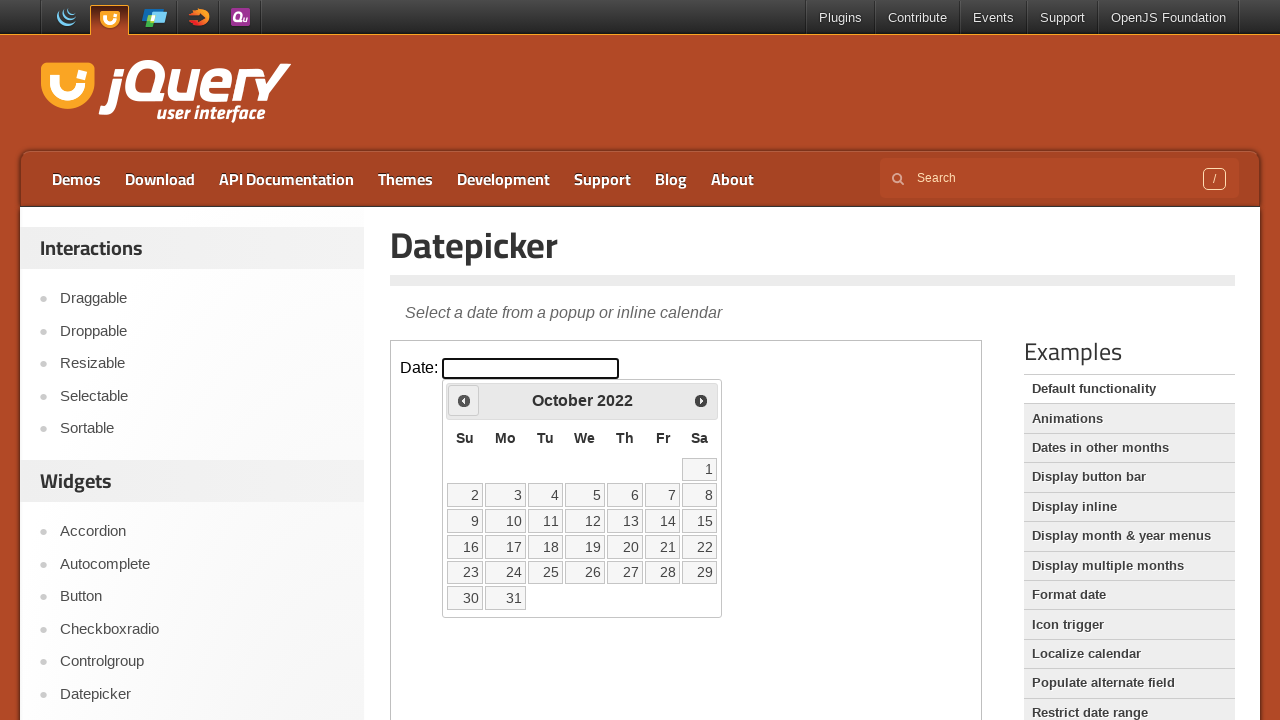

Waited for calendar to update
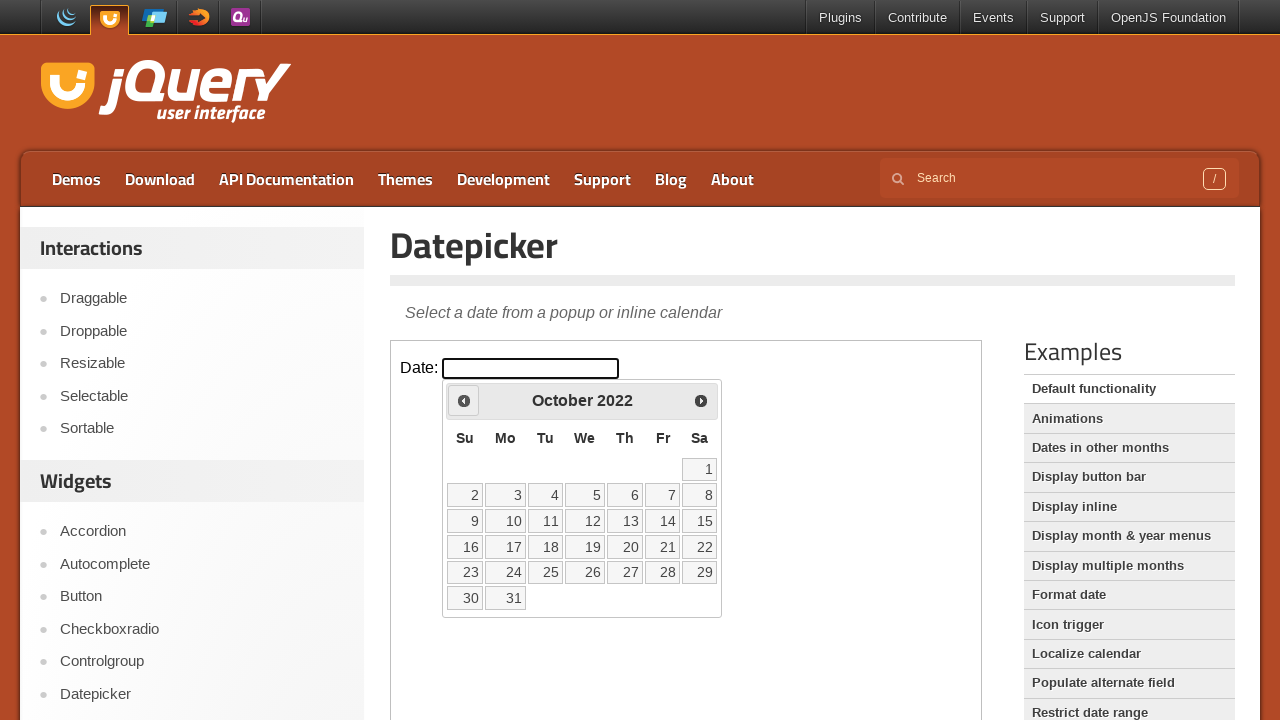

Clicked Previous button to navigate backwards (current: October 2022) at (464, 400) on iframe.demo-frame >> internal:control=enter-frame >> span.ui-icon-circle-triangl
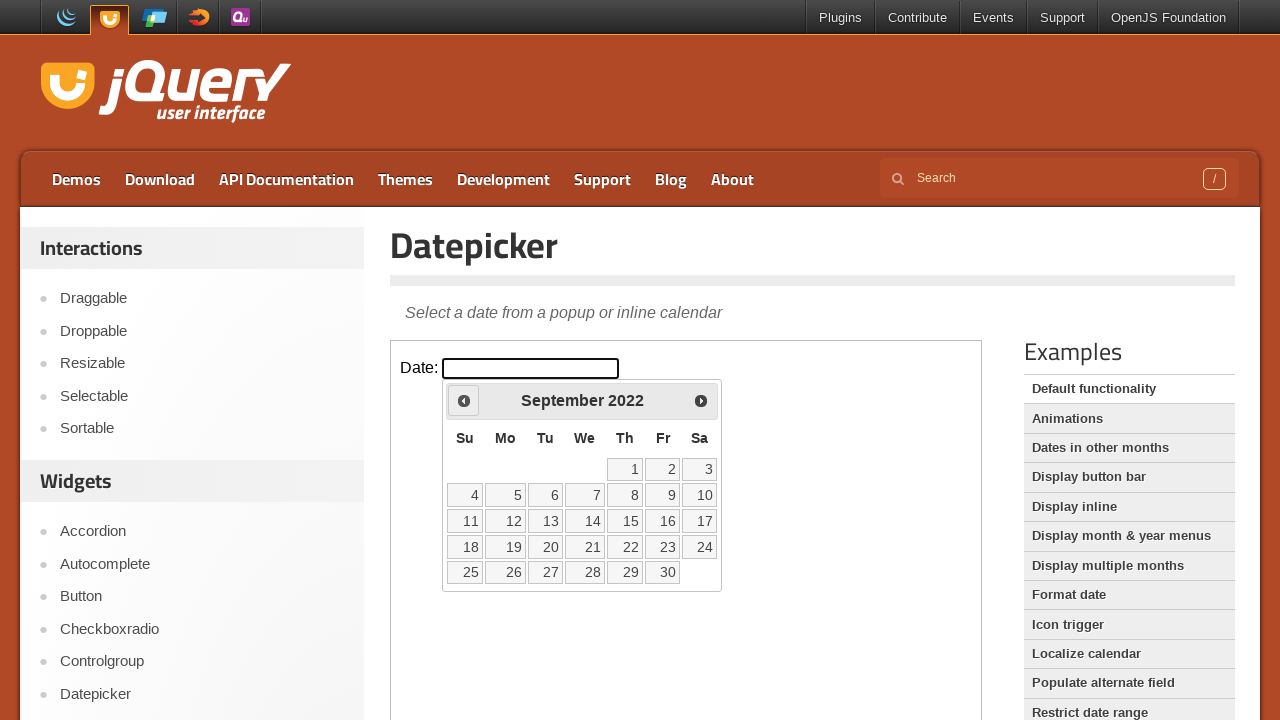

Waited for calendar to update
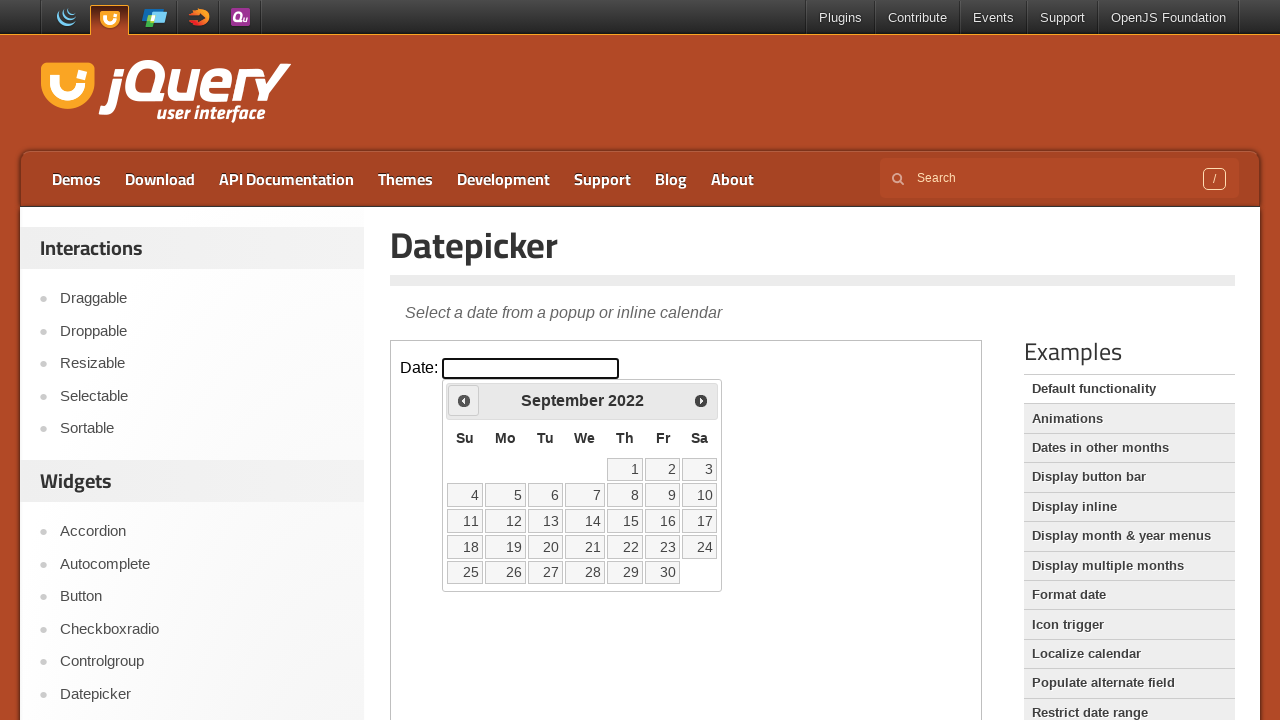

Clicked Previous button to navigate backwards (current: September 2022) at (464, 400) on iframe.demo-frame >> internal:control=enter-frame >> span.ui-icon-circle-triangl
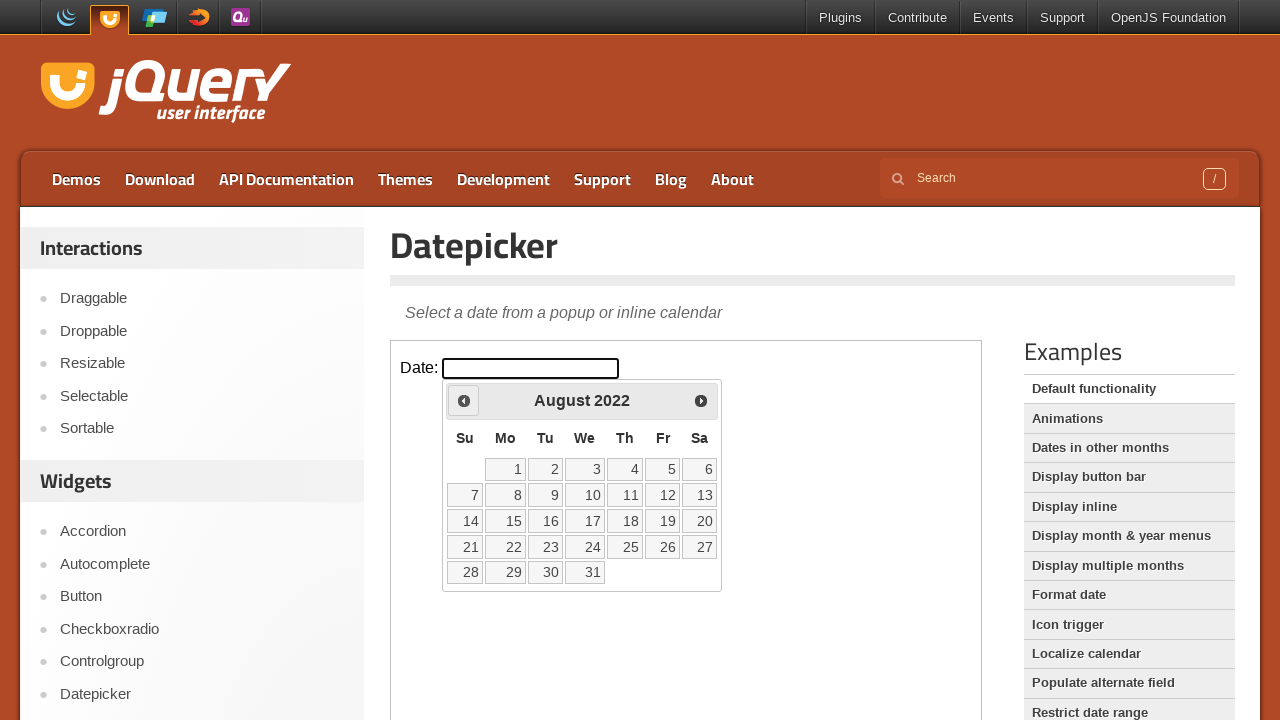

Waited for calendar to update
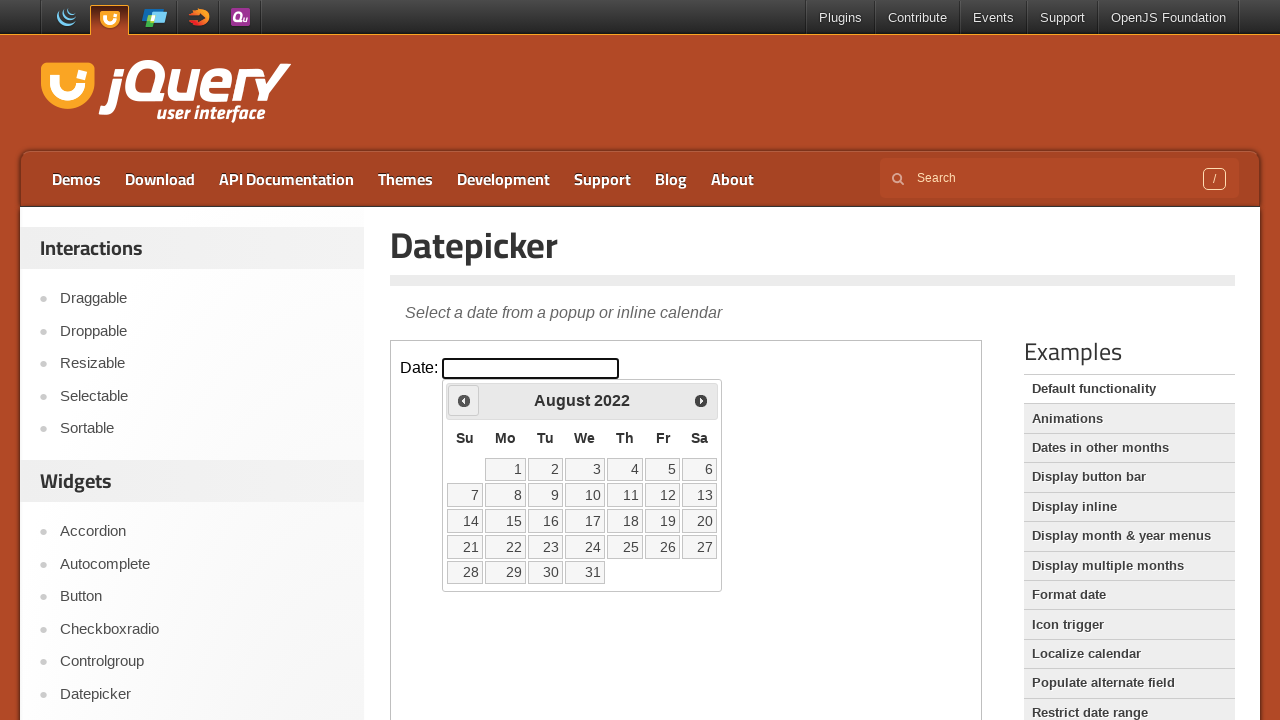

Clicked Previous button to navigate backwards (current: August 2022) at (464, 400) on iframe.demo-frame >> internal:control=enter-frame >> span.ui-icon-circle-triangl
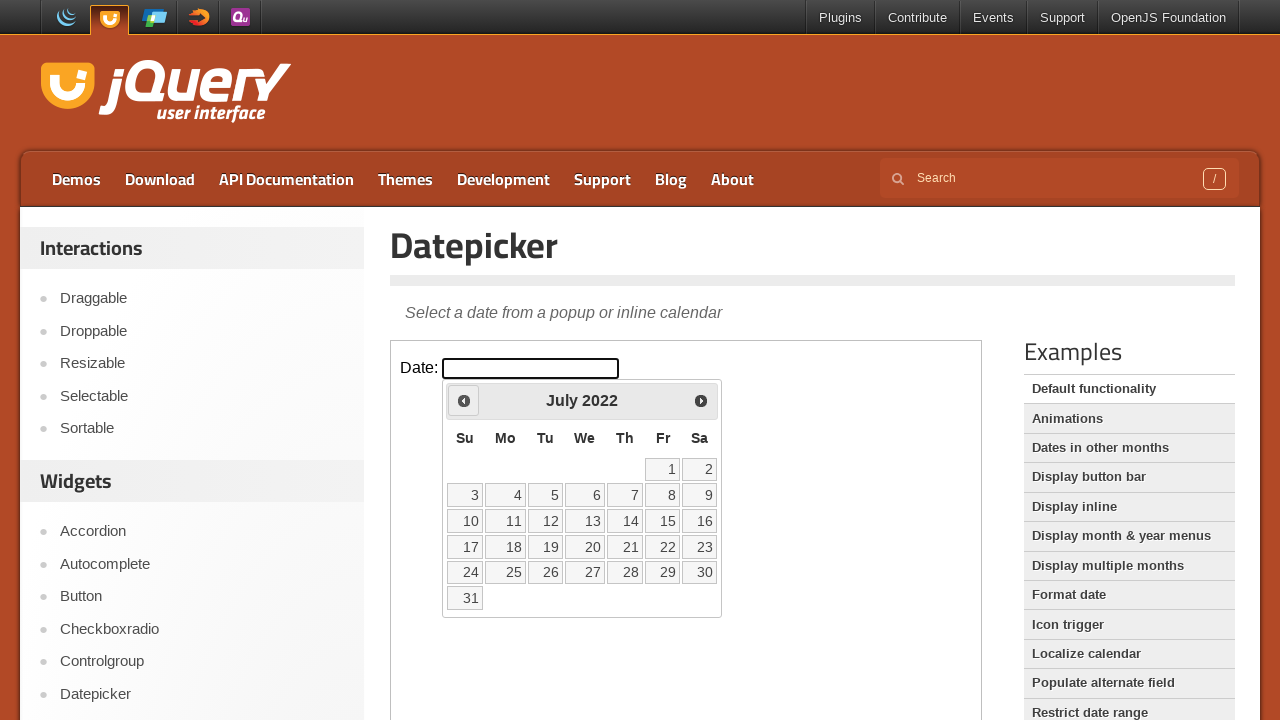

Waited for calendar to update
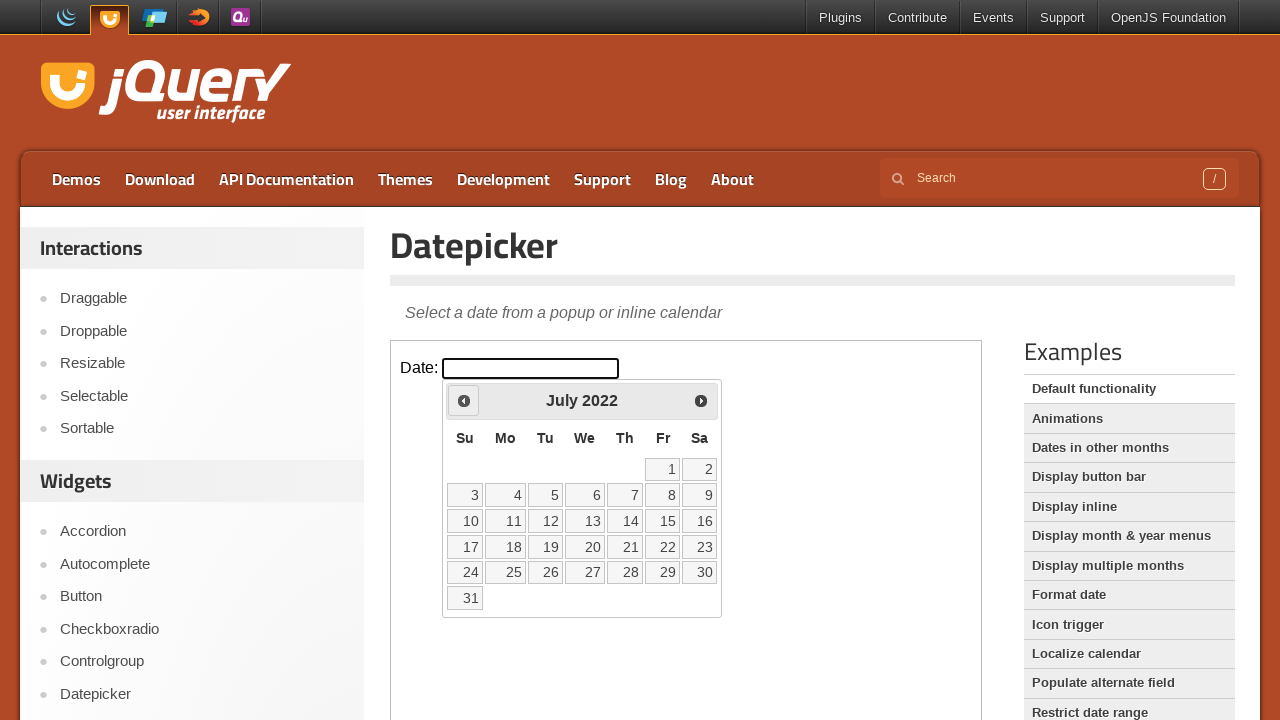

Clicked Previous button to navigate backwards (current: July 2022) at (464, 400) on iframe.demo-frame >> internal:control=enter-frame >> span.ui-icon-circle-triangl
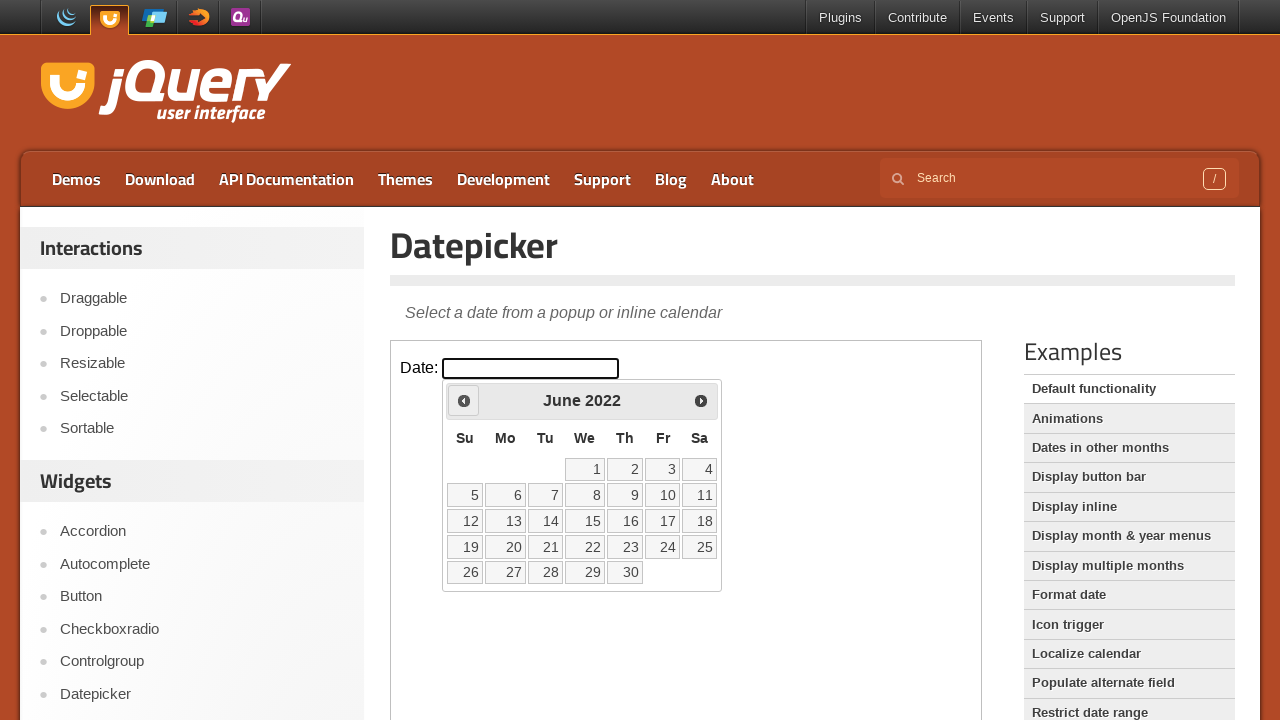

Waited for calendar to update
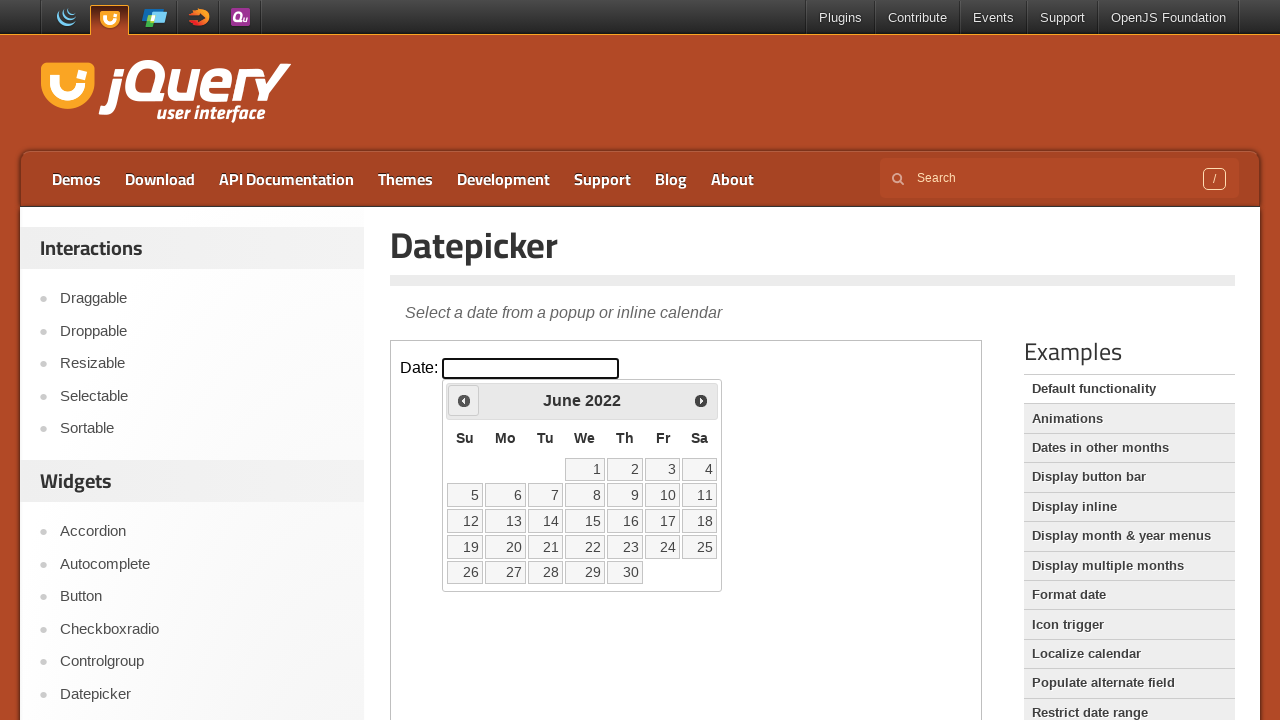

Clicked Previous button to navigate backwards (current: June 2022) at (464, 400) on iframe.demo-frame >> internal:control=enter-frame >> span.ui-icon-circle-triangl
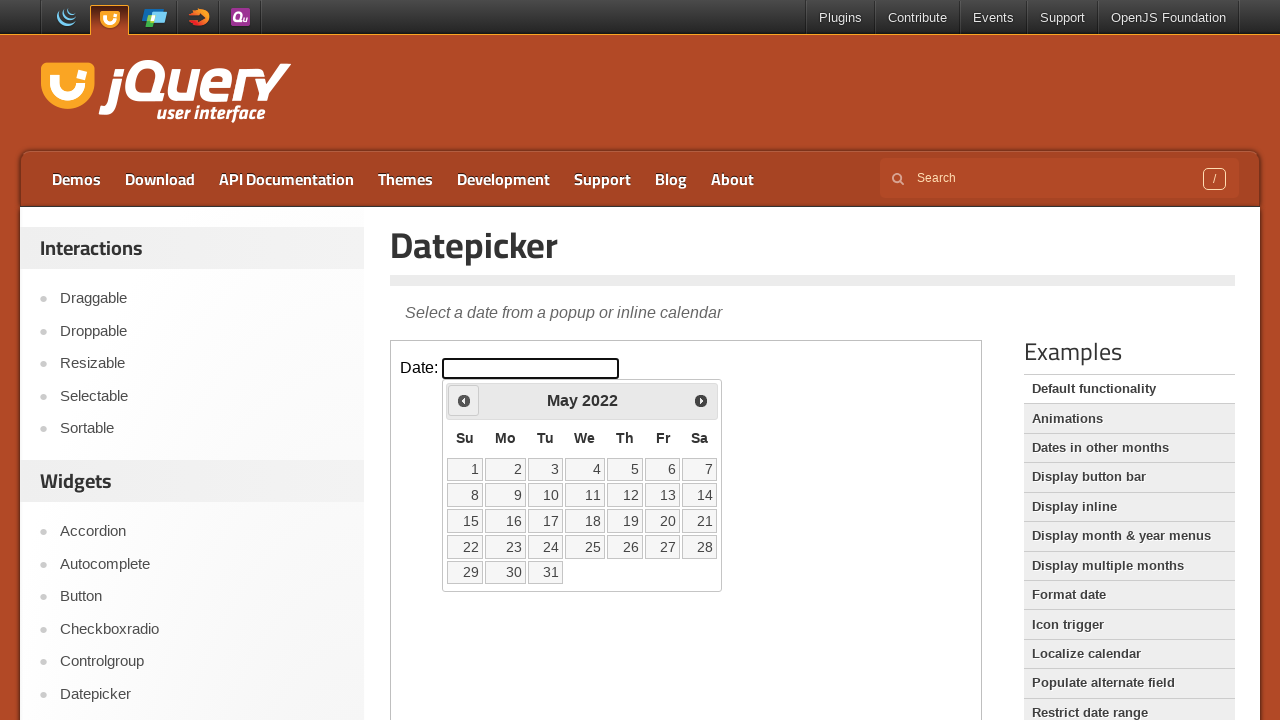

Waited for calendar to update
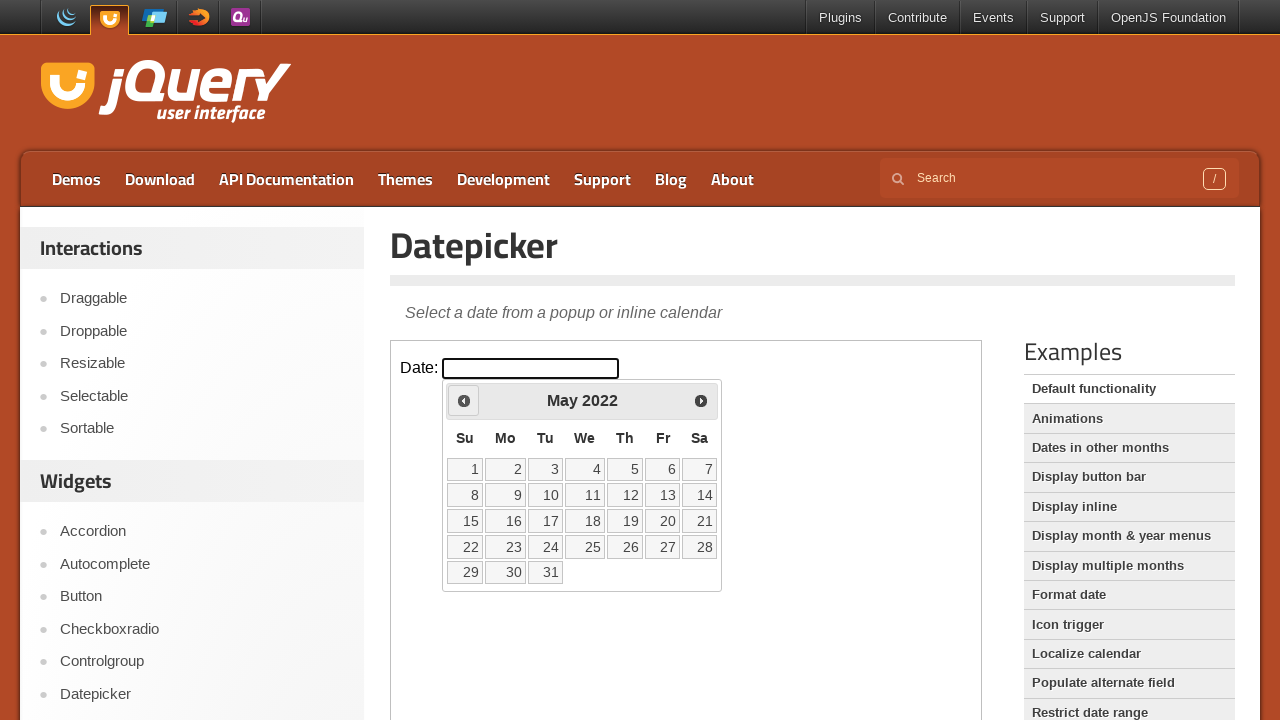

Selected target date: May 10, 2022 at (545, 495) on iframe.demo-frame >> internal:control=enter-frame >> //table[@class='ui-datepick
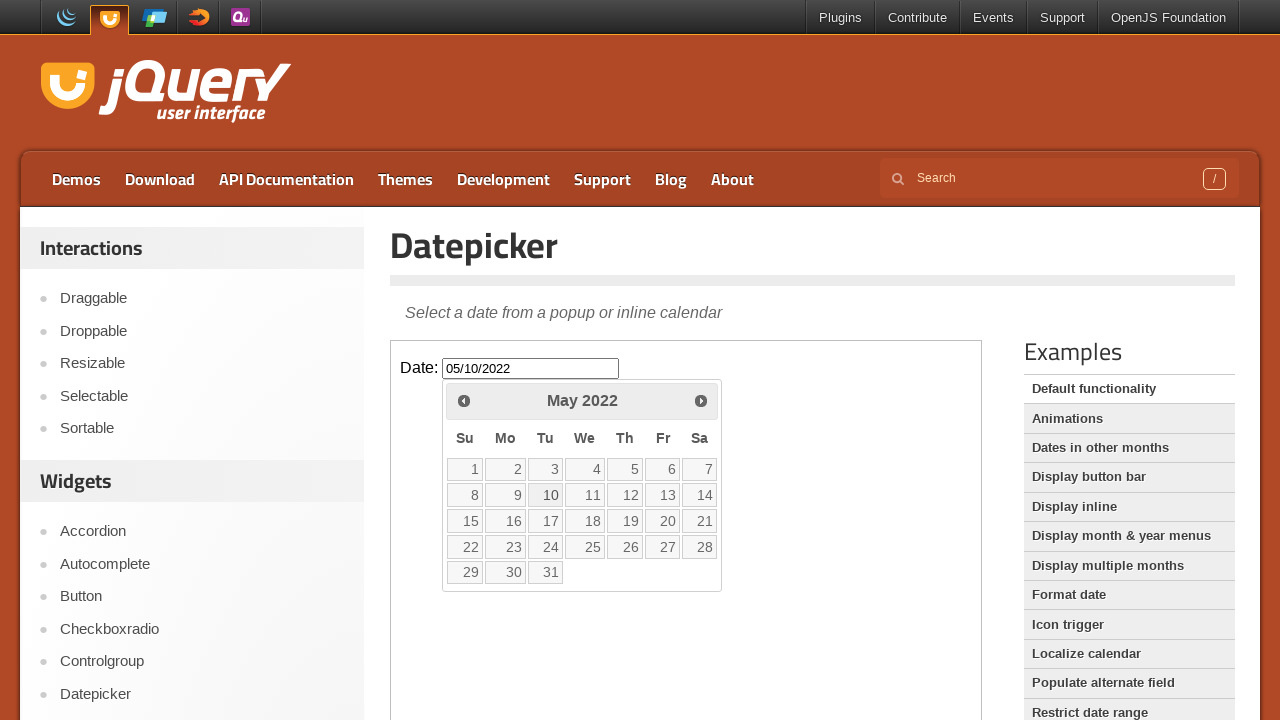

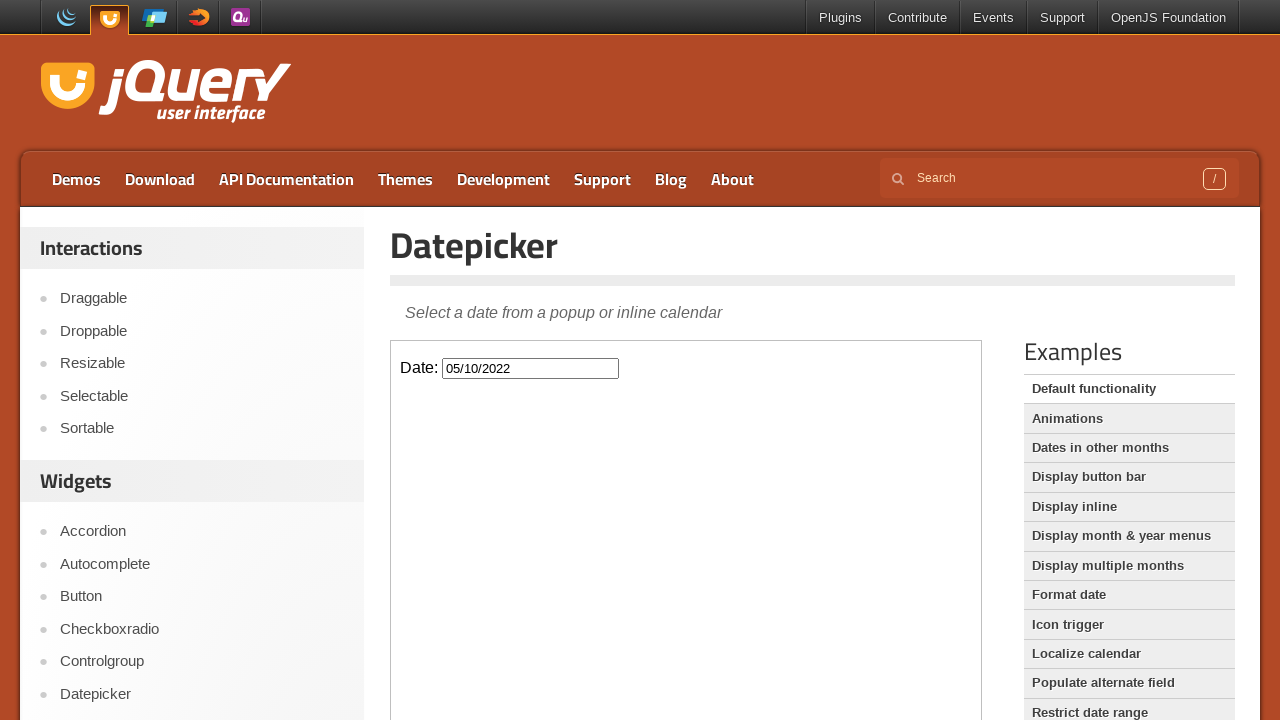